Automates the RPA Challenge by clicking the start button, filling out a dynamic form multiple times with sample user data (first name, last name, company, role, address, email, phone), and verifying the completion message appears.

Starting URL: https://rpachallenge.com/

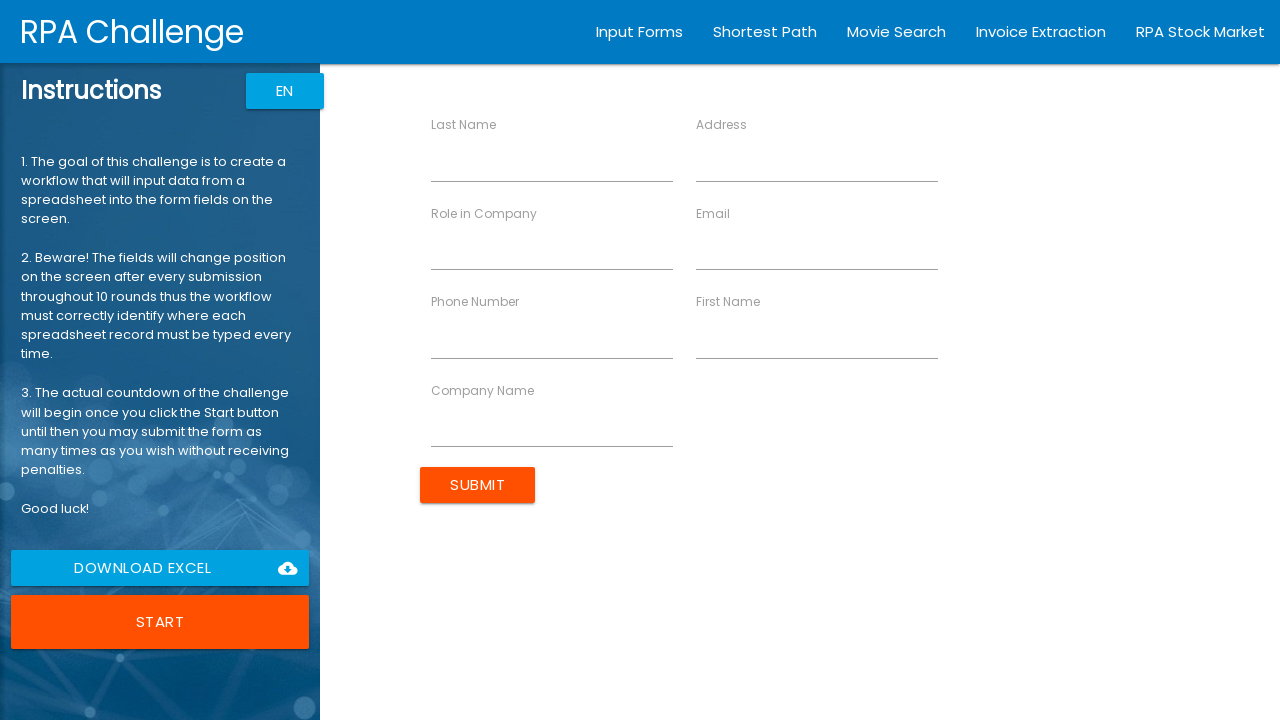

Start button loaded on RPA Challenge page
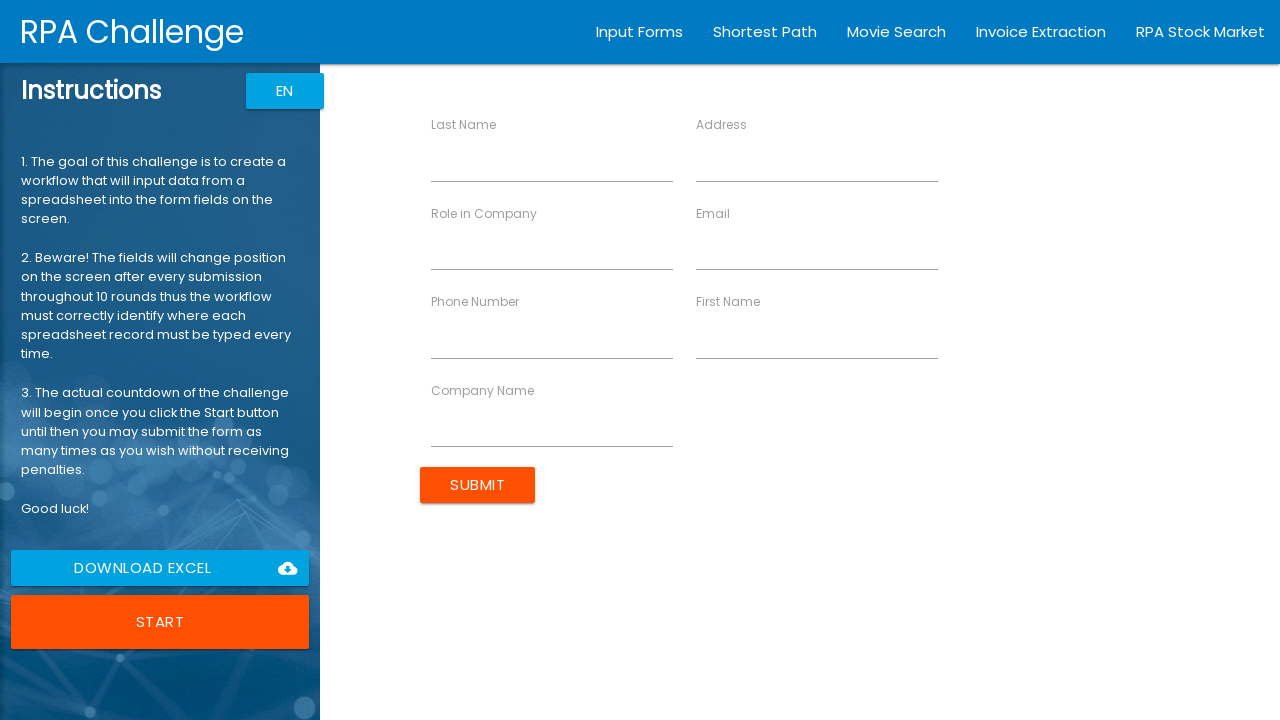

Clicked Start button to begin the challenge at (160, 622) on xpath=//button[contains(text(), 'Start')]
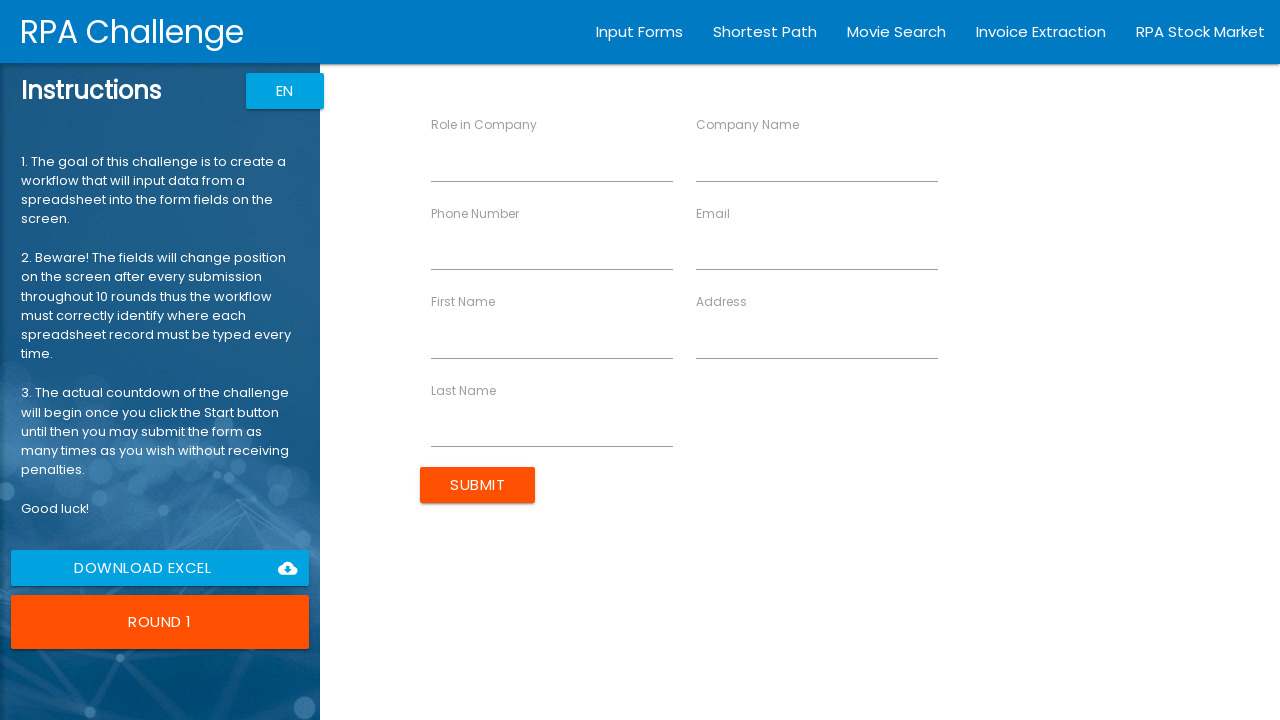

Filled First Name field with 'John' on //input[@ng-reflect-name="labelFirstName"]
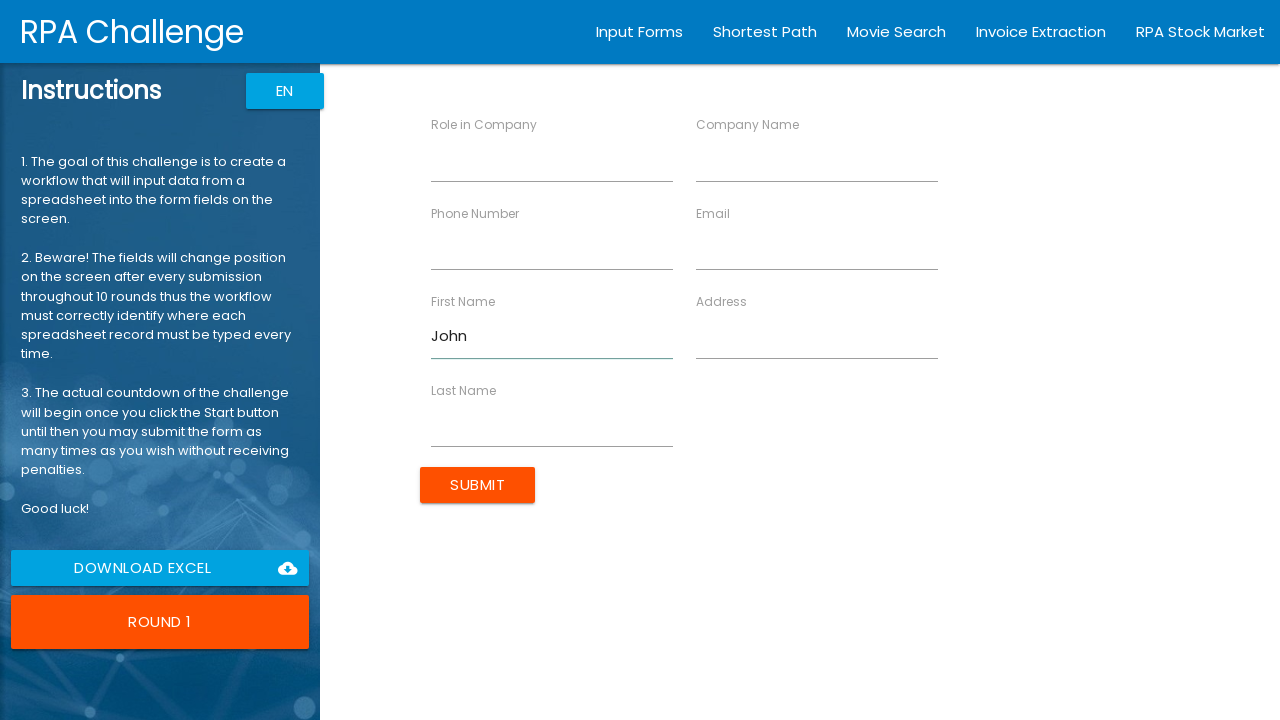

Filled Last Name field with 'Smith' on //input[@ng-reflect-name="labelLastName"]
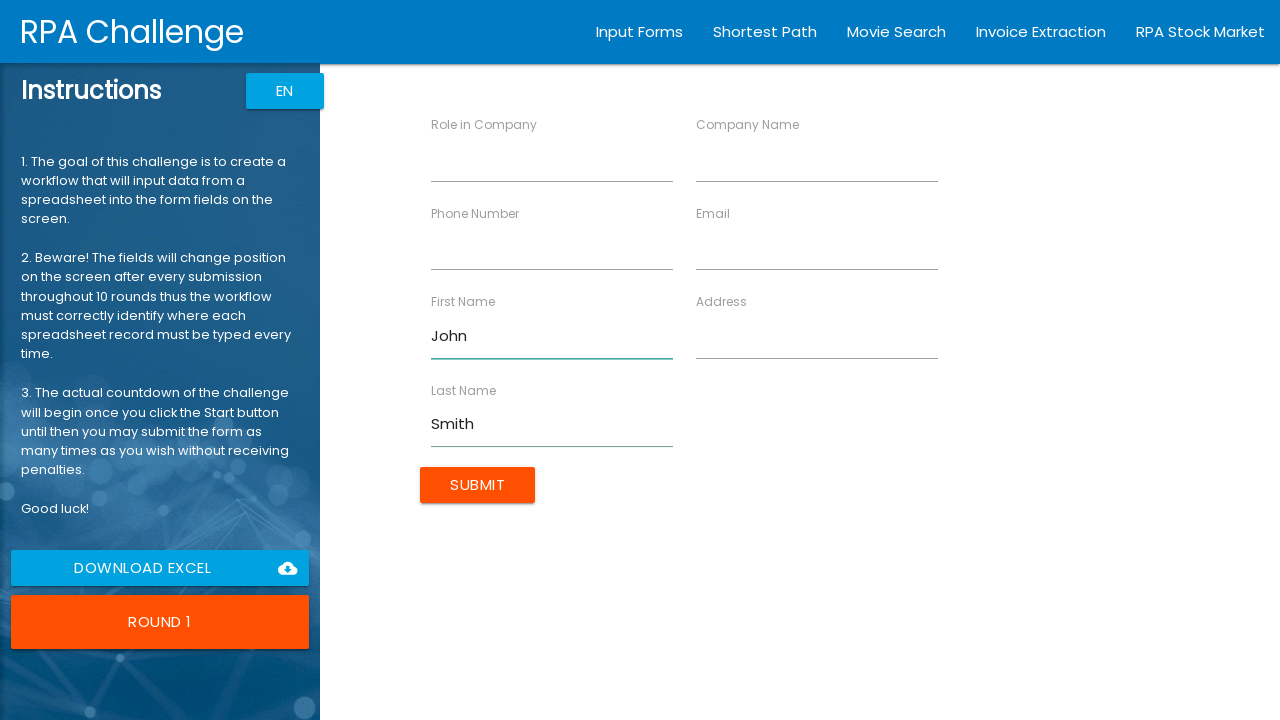

Filled Company Name field with 'Acme Corp' on //input[@ng-reflect-name="labelCompanyName"]
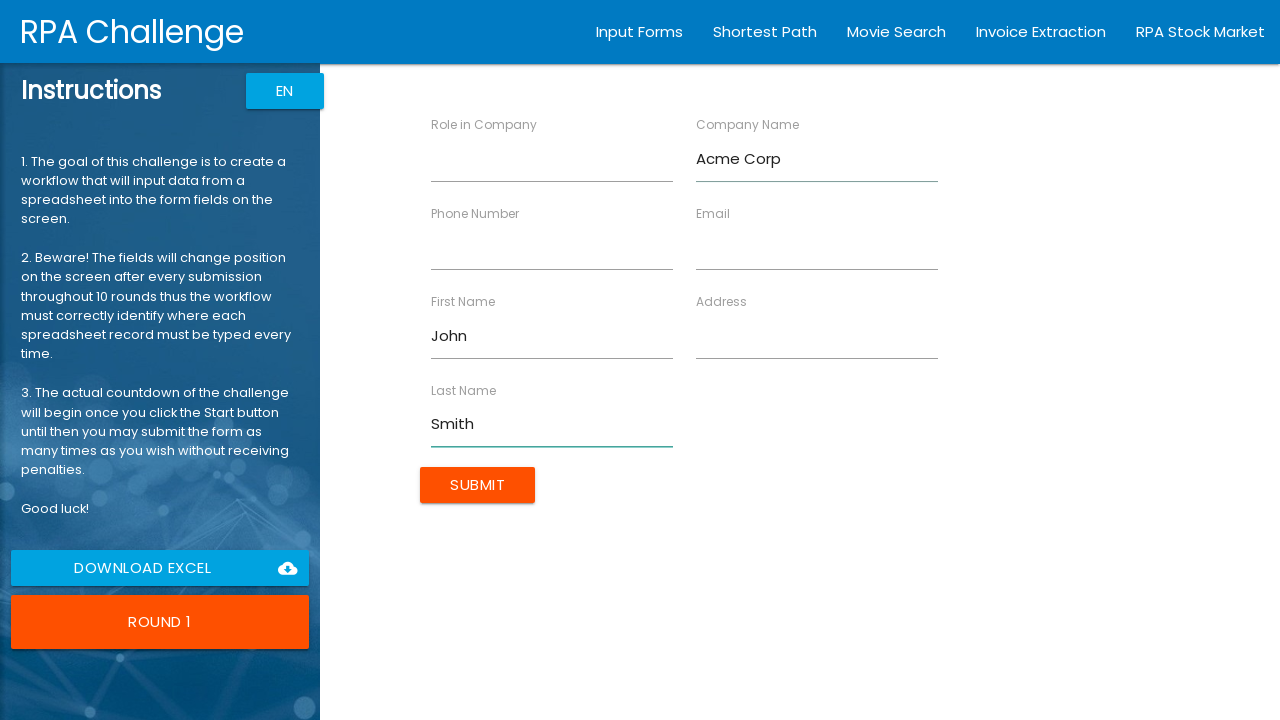

Filled Role field with 'Developer' on //input[@ng-reflect-name="labelRole"]
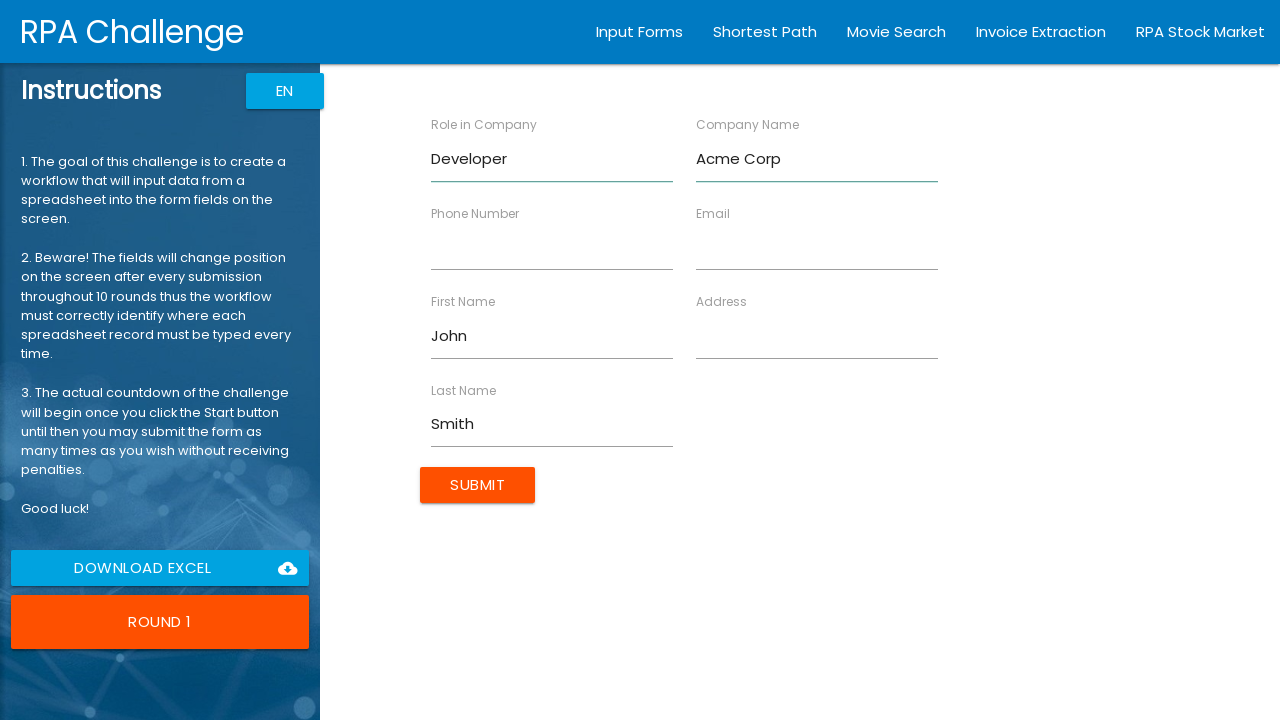

Filled Address field with '123 Main St' on //input[@ng-reflect-name="labelAddress"]
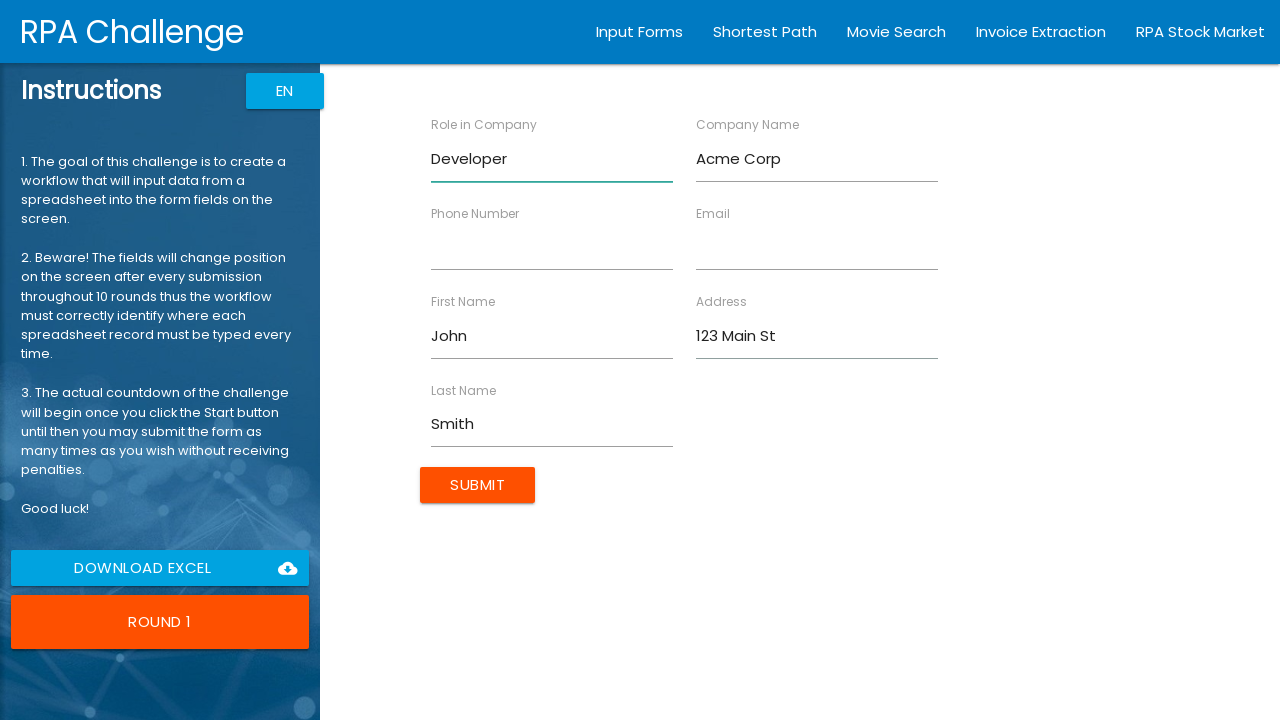

Filled Email field with 'john.smith@acme.com' on //input[@ng-reflect-name="labelEmail"]
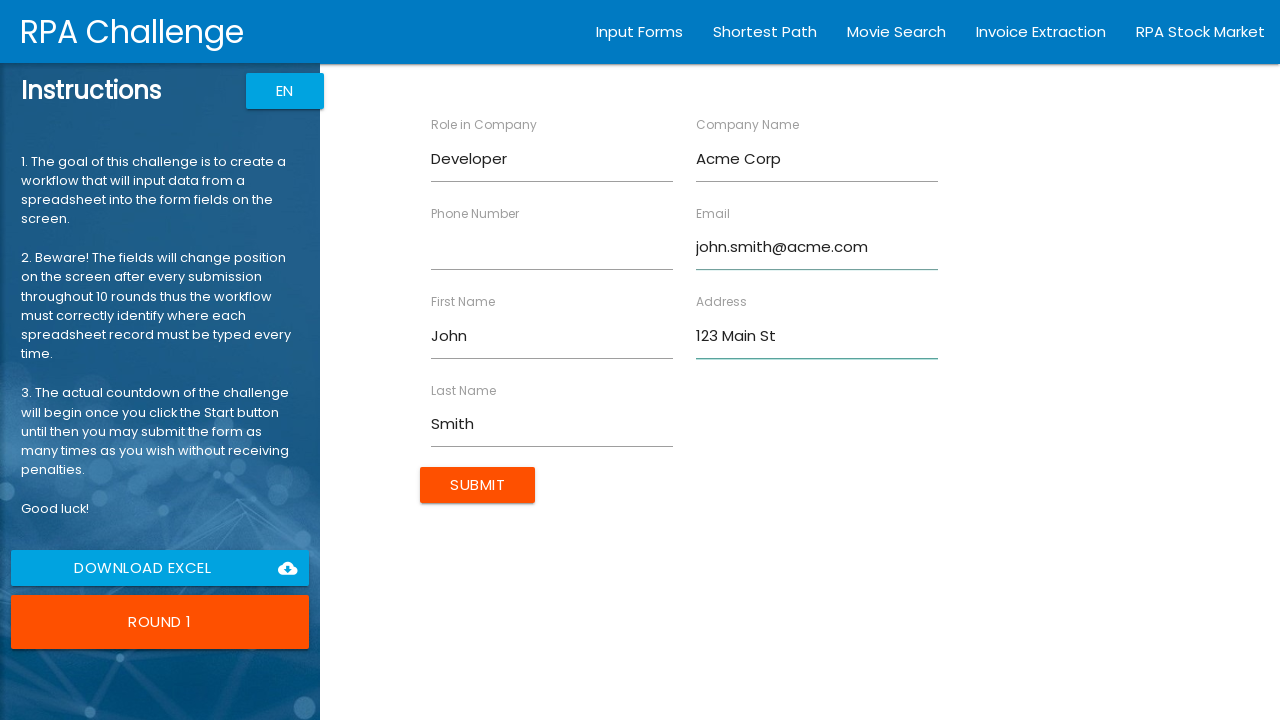

Filled Phone field with '5551234567' on //input[@ng-reflect-name="labelPhone"]
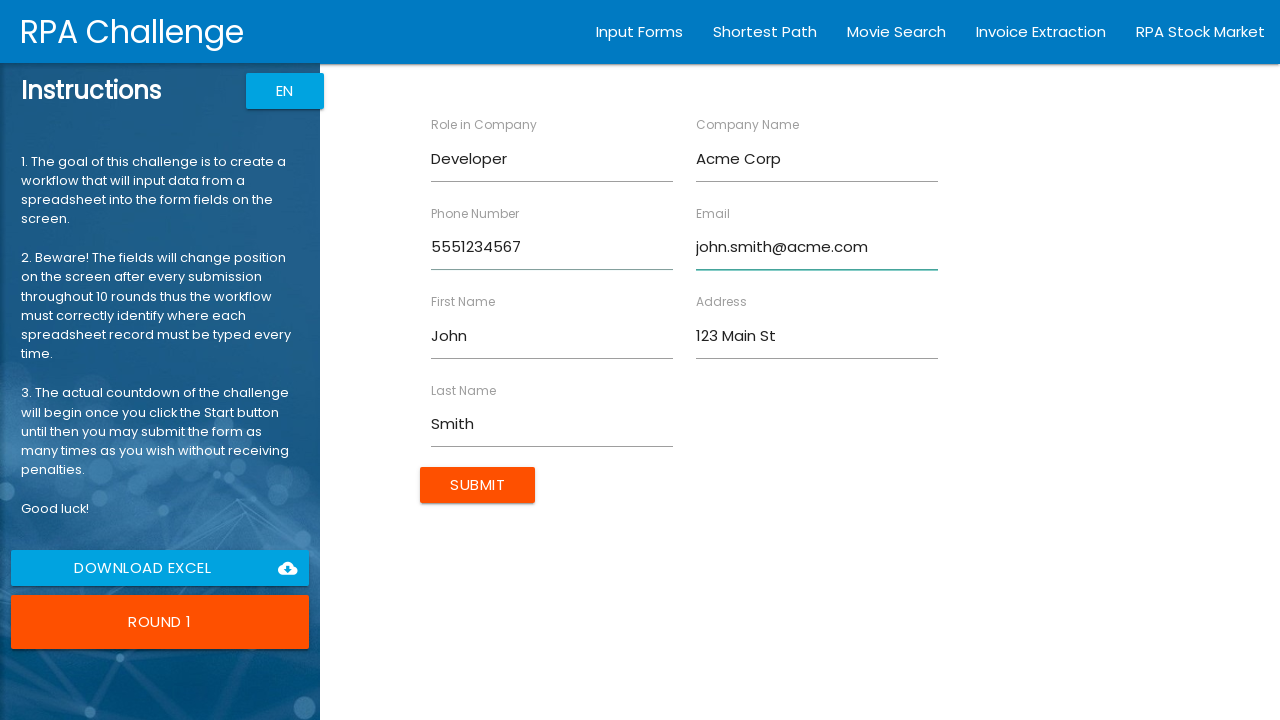

Clicked Submit button to submit form entry for John Smith at (478, 485) on xpath=//input[@value="Submit"]
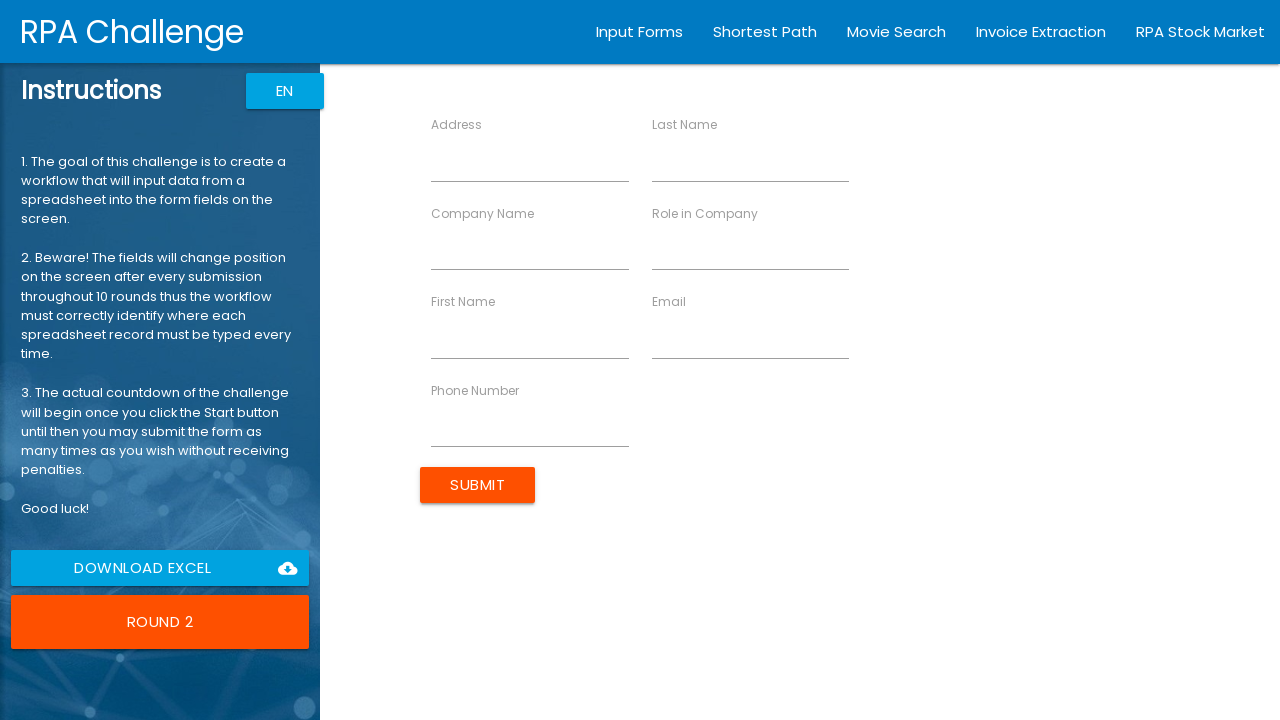

Filled First Name field with 'Jane' on //input[@ng-reflect-name="labelFirstName"]
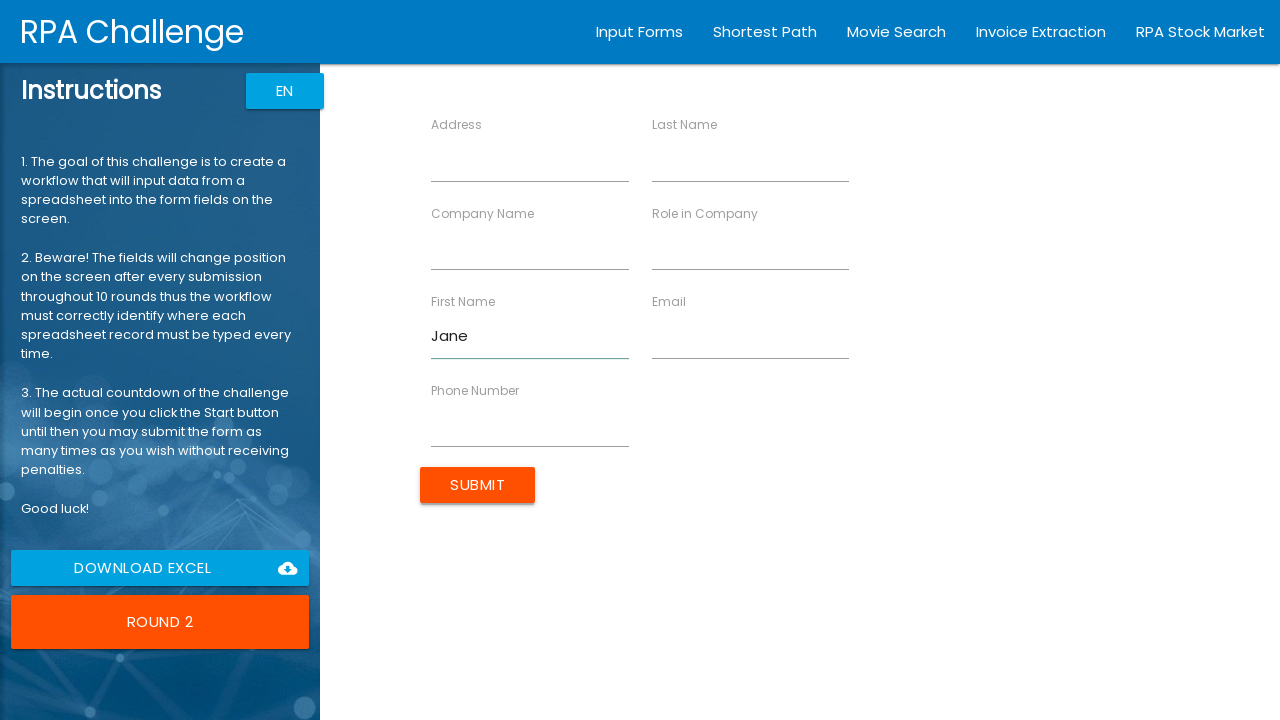

Filled Last Name field with 'Doe' on //input[@ng-reflect-name="labelLastName"]
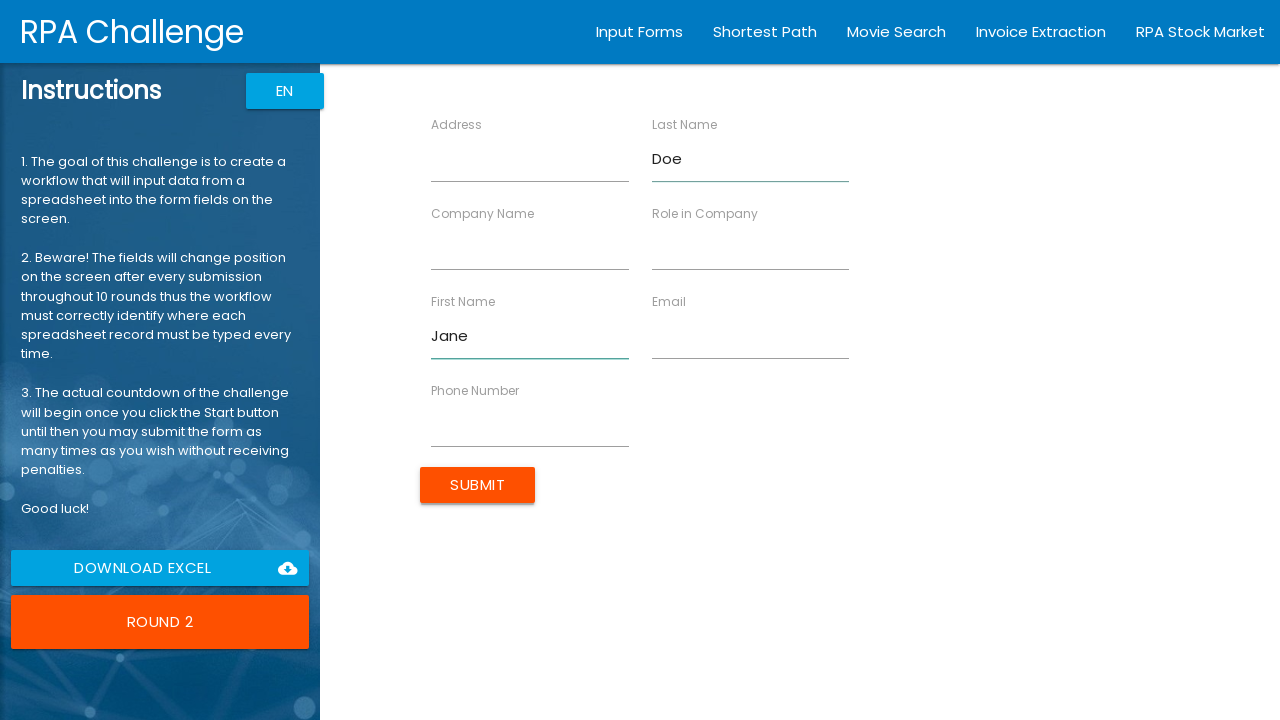

Filled Company Name field with 'Tech Solutions' on //input[@ng-reflect-name="labelCompanyName"]
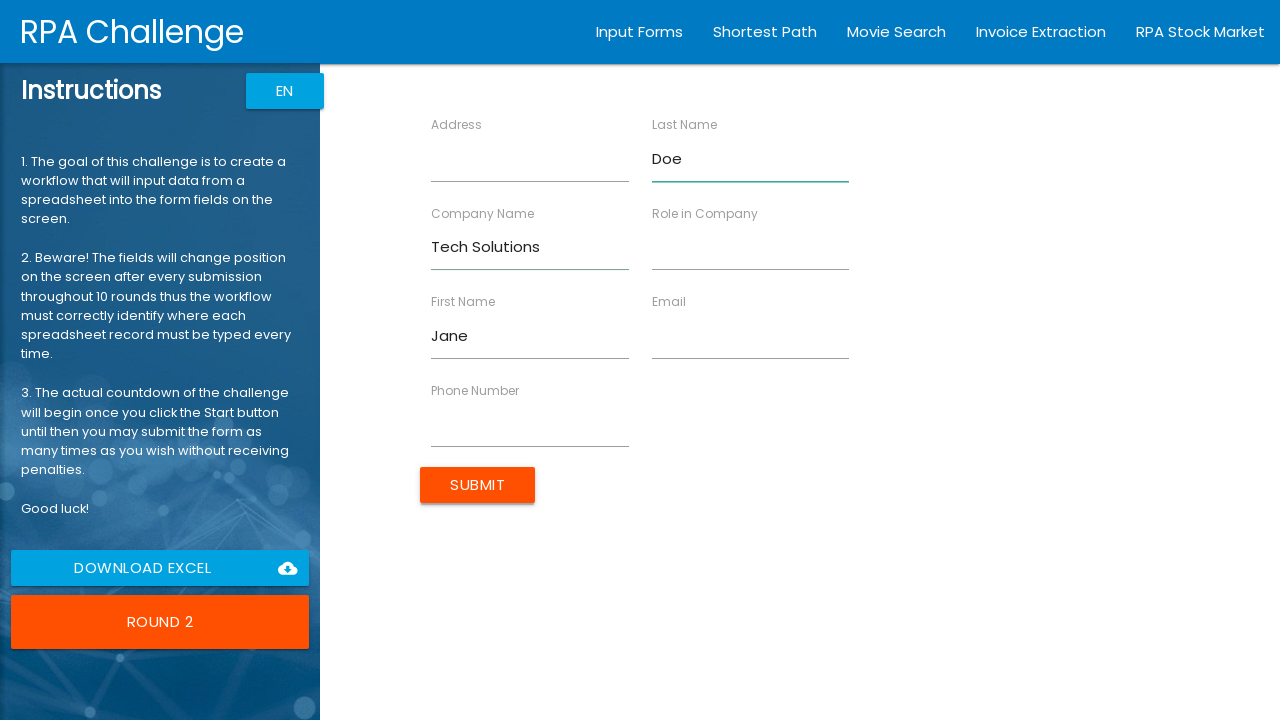

Filled Role field with 'Manager' on //input[@ng-reflect-name="labelRole"]
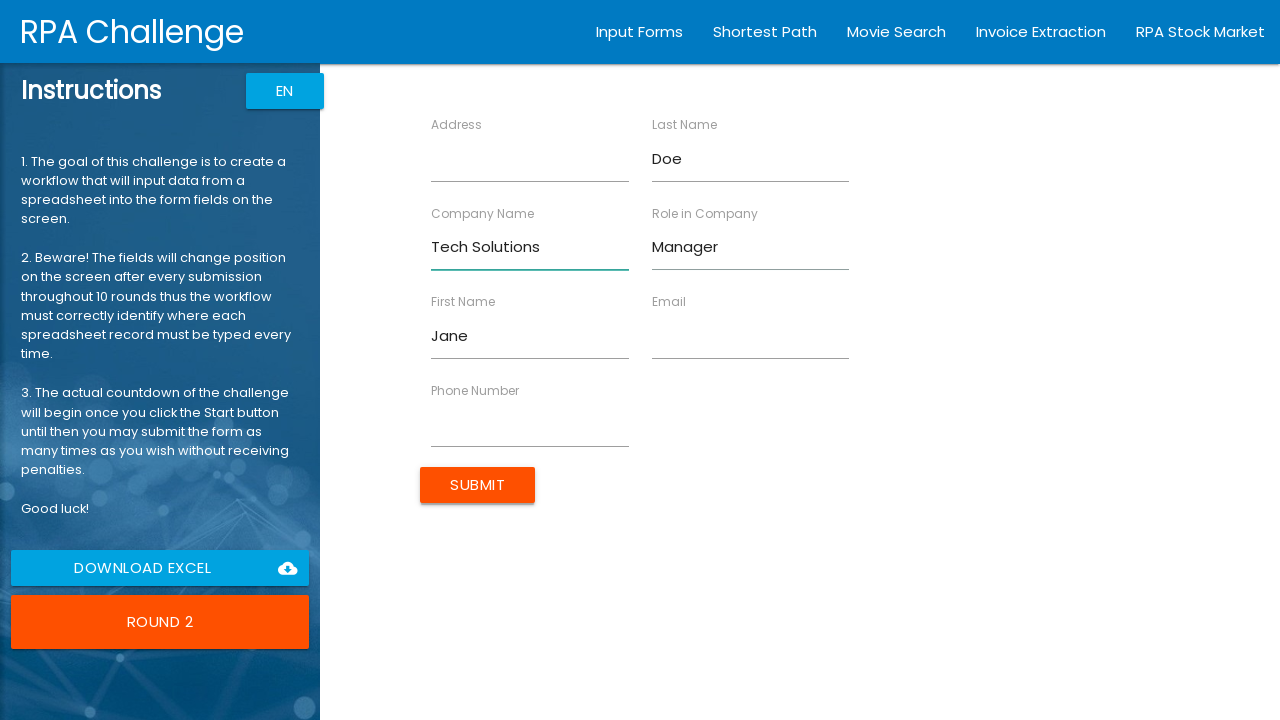

Filled Address field with '456 Oak Ave' on //input[@ng-reflect-name="labelAddress"]
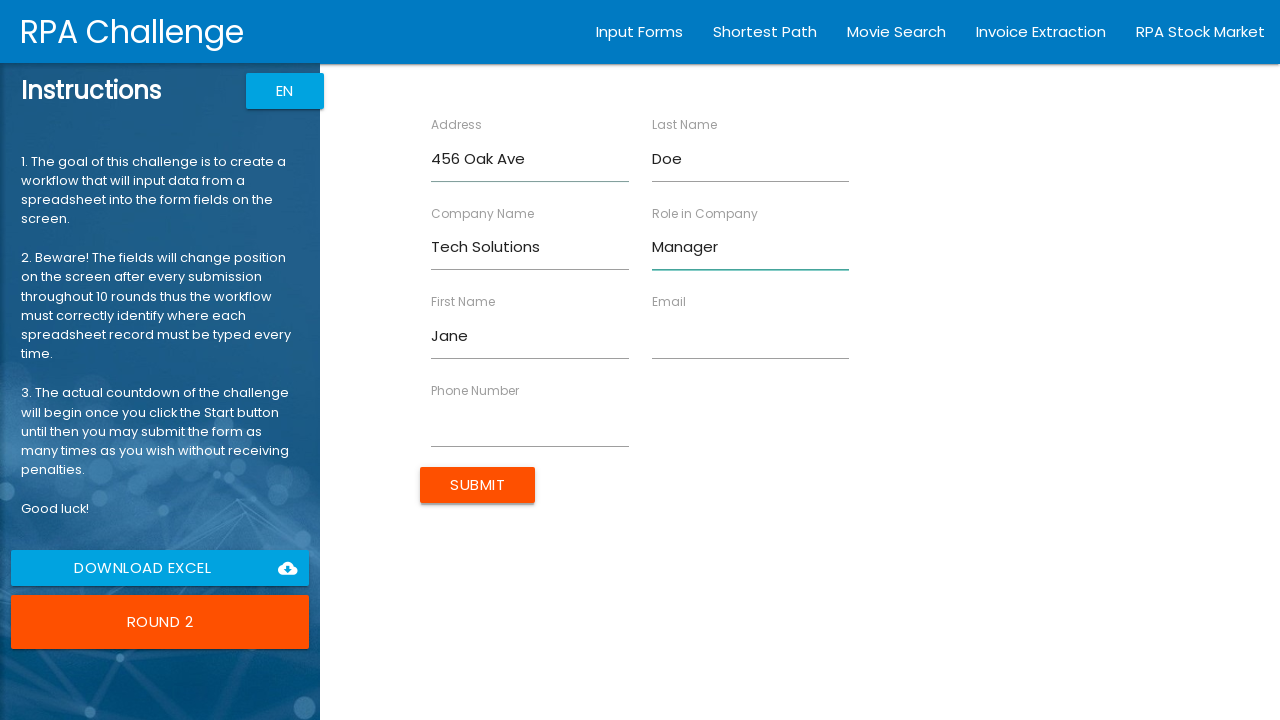

Filled Email field with 'jane.doe@tech.com' on //input[@ng-reflect-name="labelEmail"]
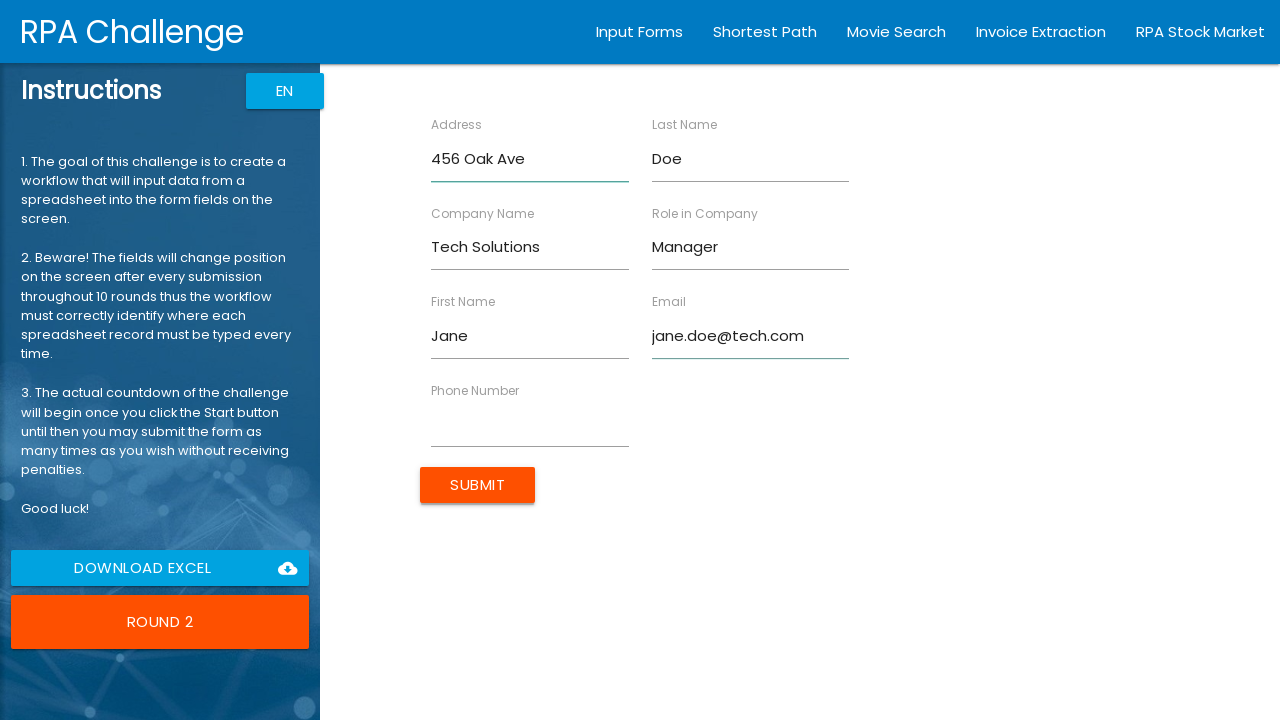

Filled Phone field with '5559876543' on //input[@ng-reflect-name="labelPhone"]
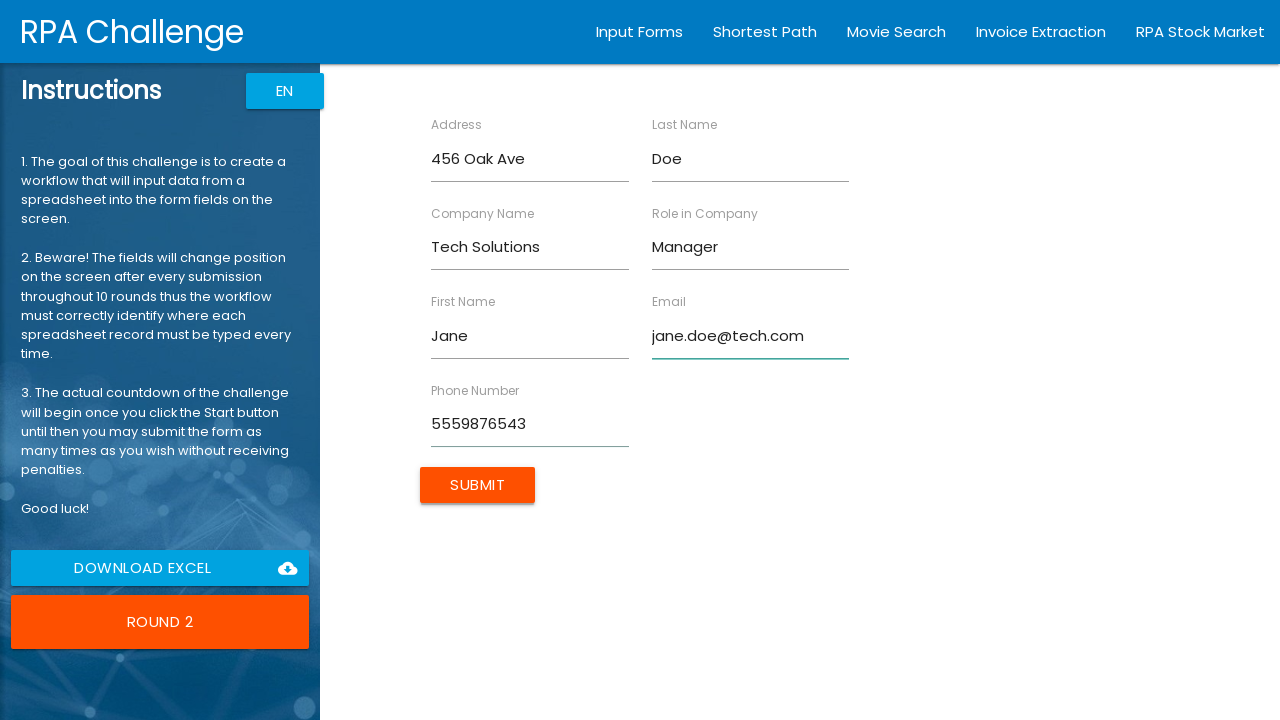

Clicked Submit button to submit form entry for Jane Doe at (478, 485) on xpath=//input[@value="Submit"]
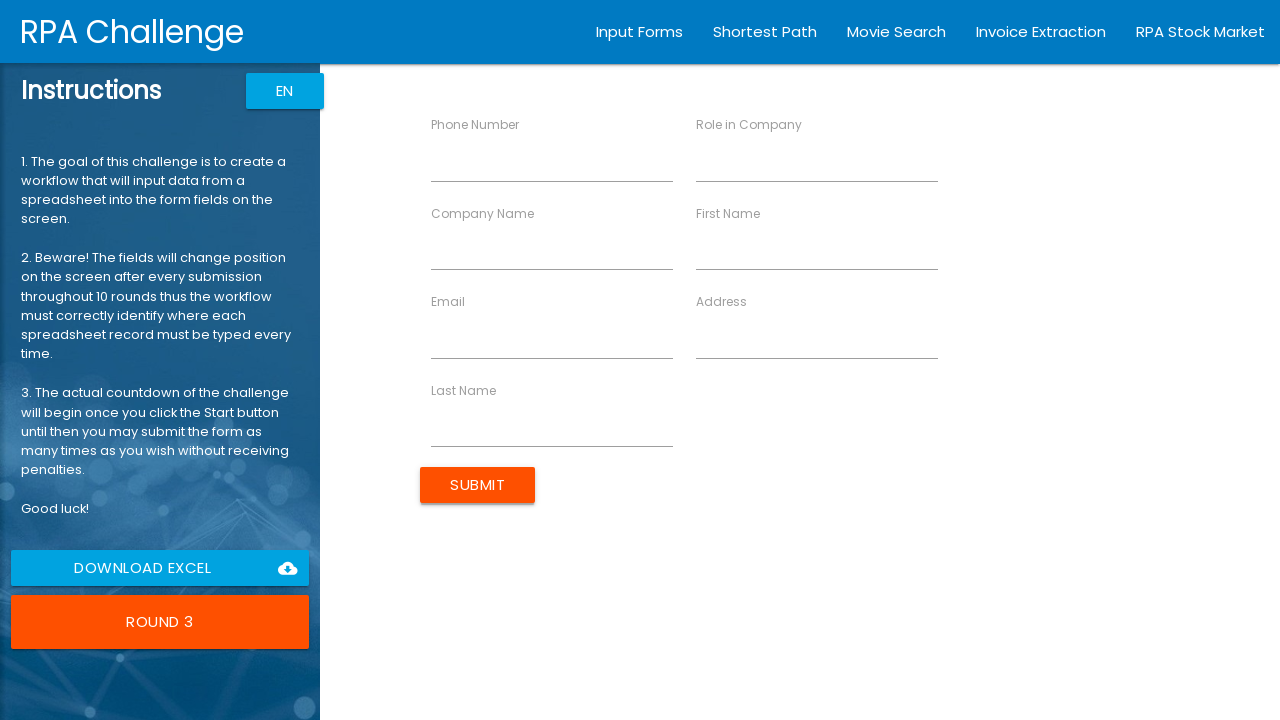

Filled First Name field with 'Robert' on //input[@ng-reflect-name="labelFirstName"]
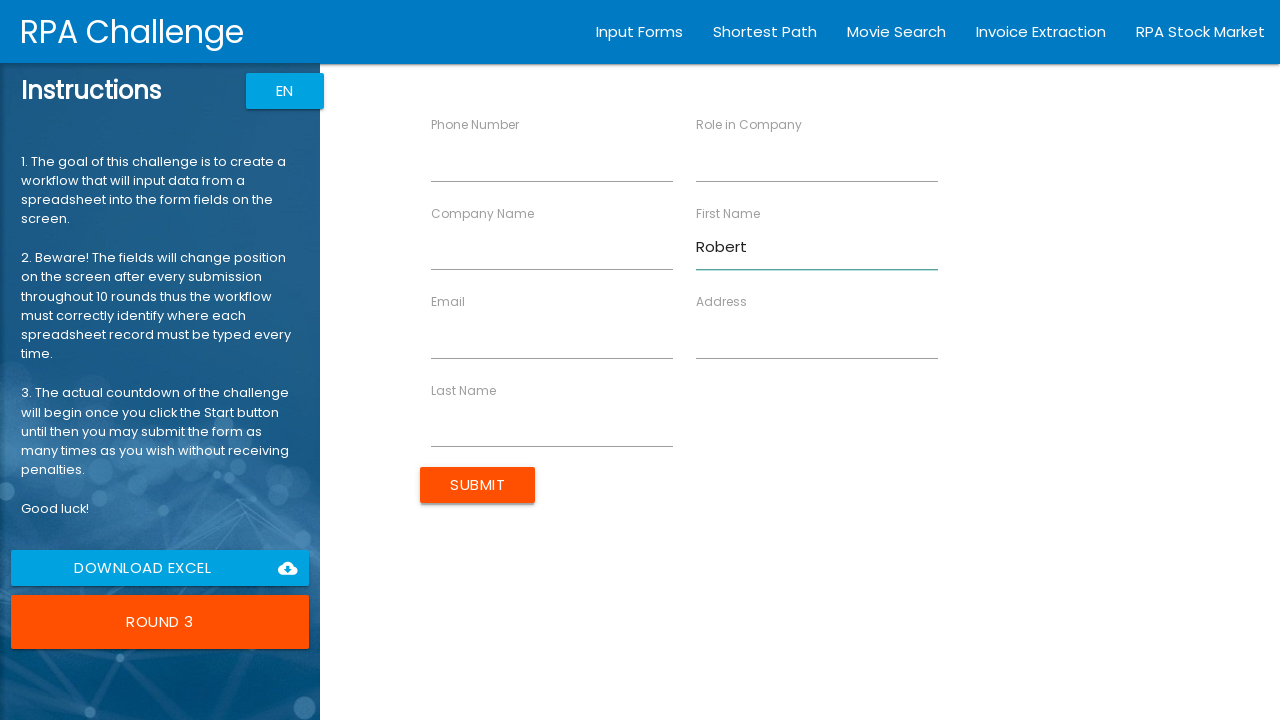

Filled Last Name field with 'Johnson' on //input[@ng-reflect-name="labelLastName"]
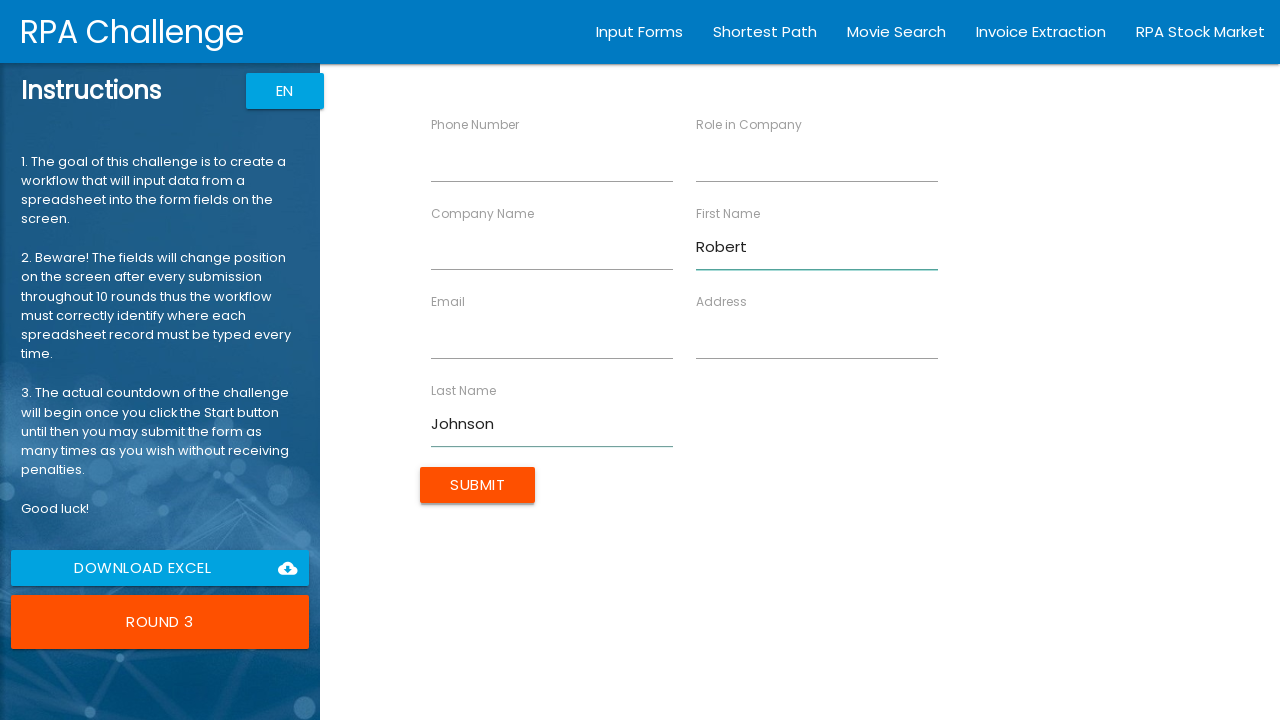

Filled Company Name field with 'Global Inc' on //input[@ng-reflect-name="labelCompanyName"]
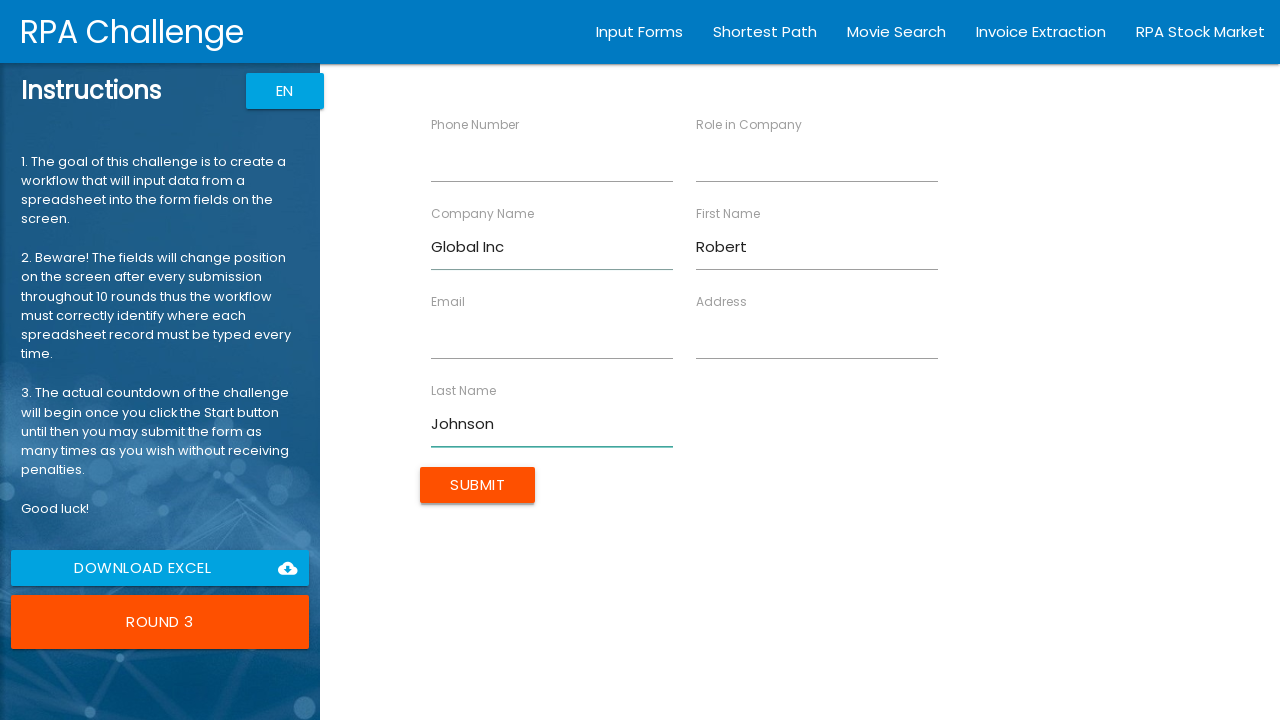

Filled Role field with 'Analyst' on //input[@ng-reflect-name="labelRole"]
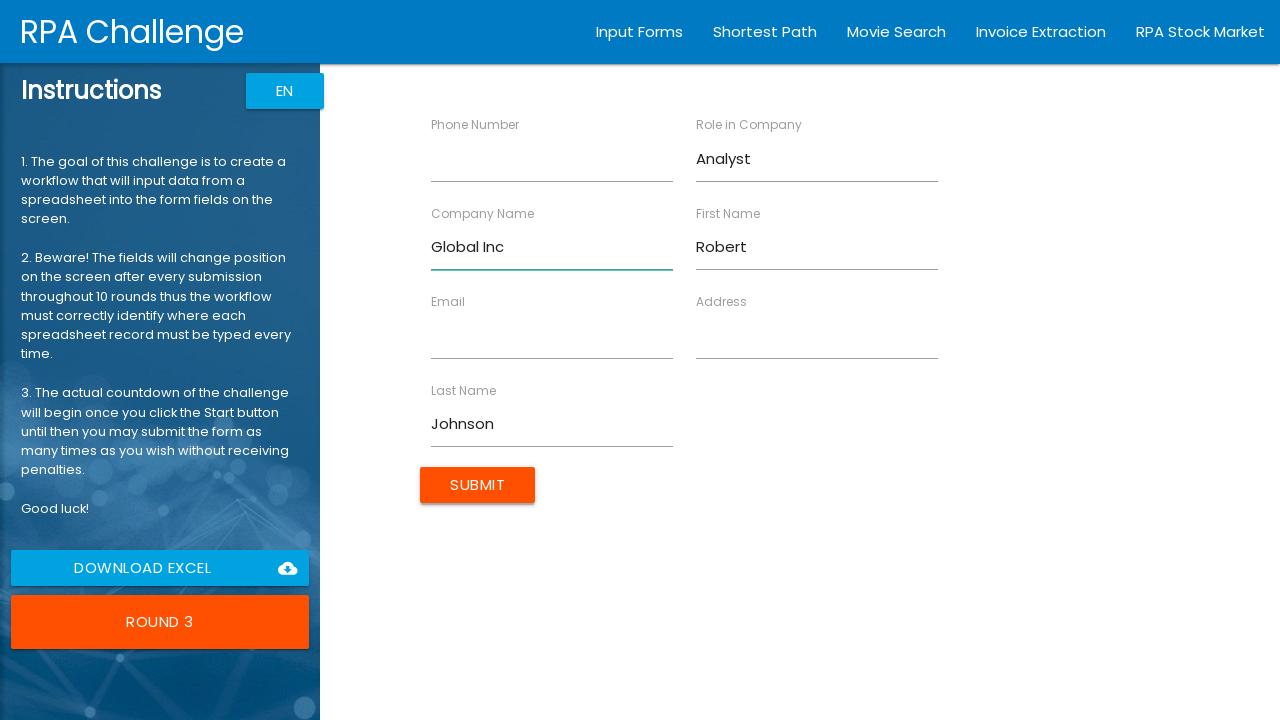

Filled Address field with '789 Pine Rd' on //input[@ng-reflect-name="labelAddress"]
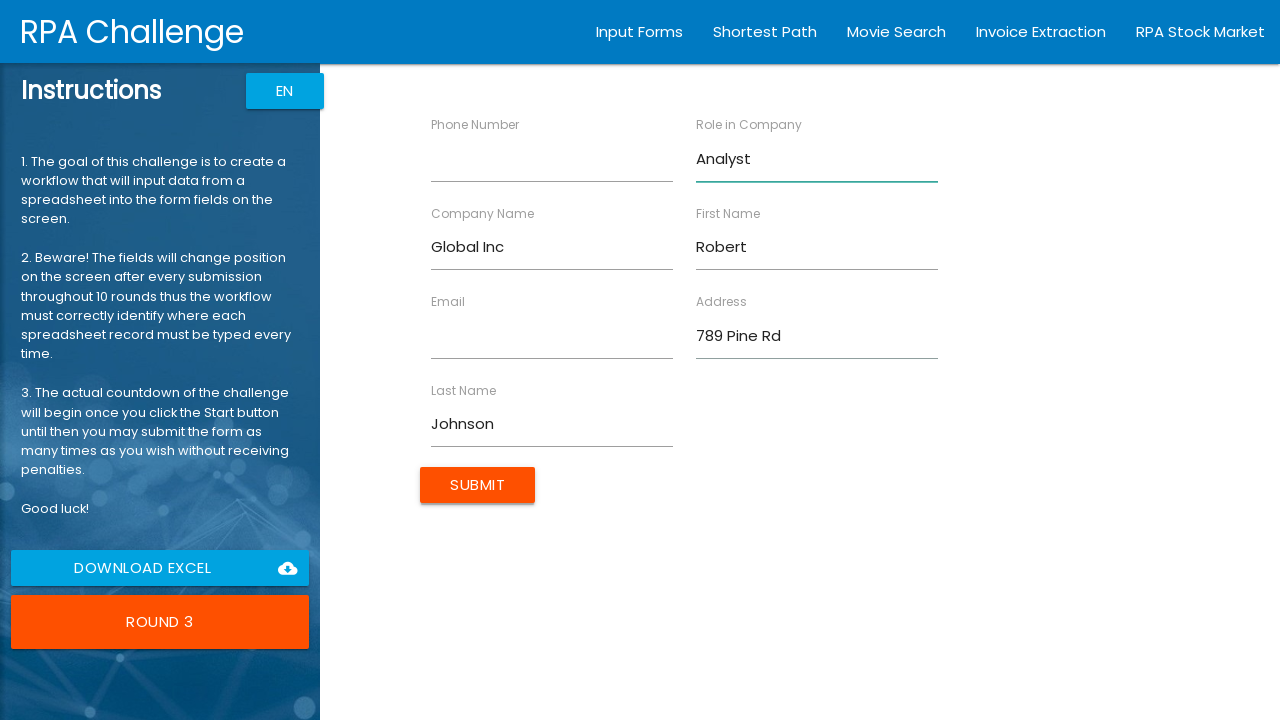

Filled Email field with 'robert.j@global.com' on //input[@ng-reflect-name="labelEmail"]
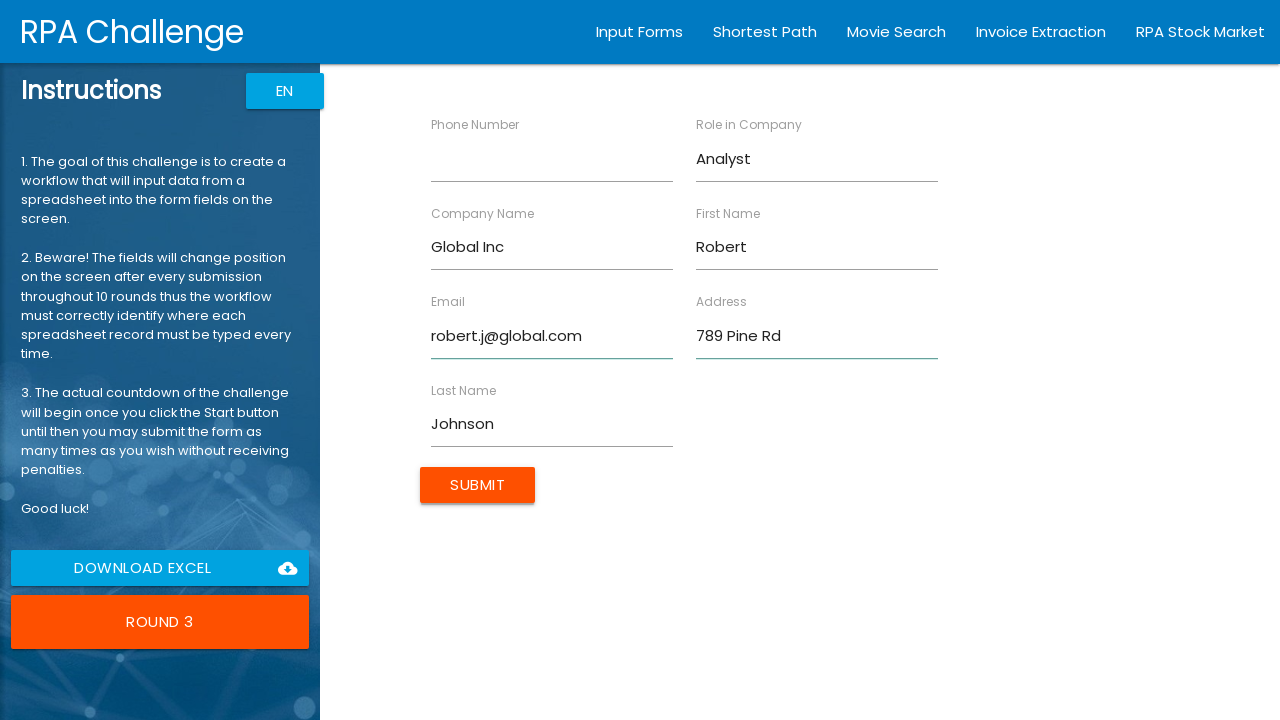

Filled Phone field with '5552223333' on //input[@ng-reflect-name="labelPhone"]
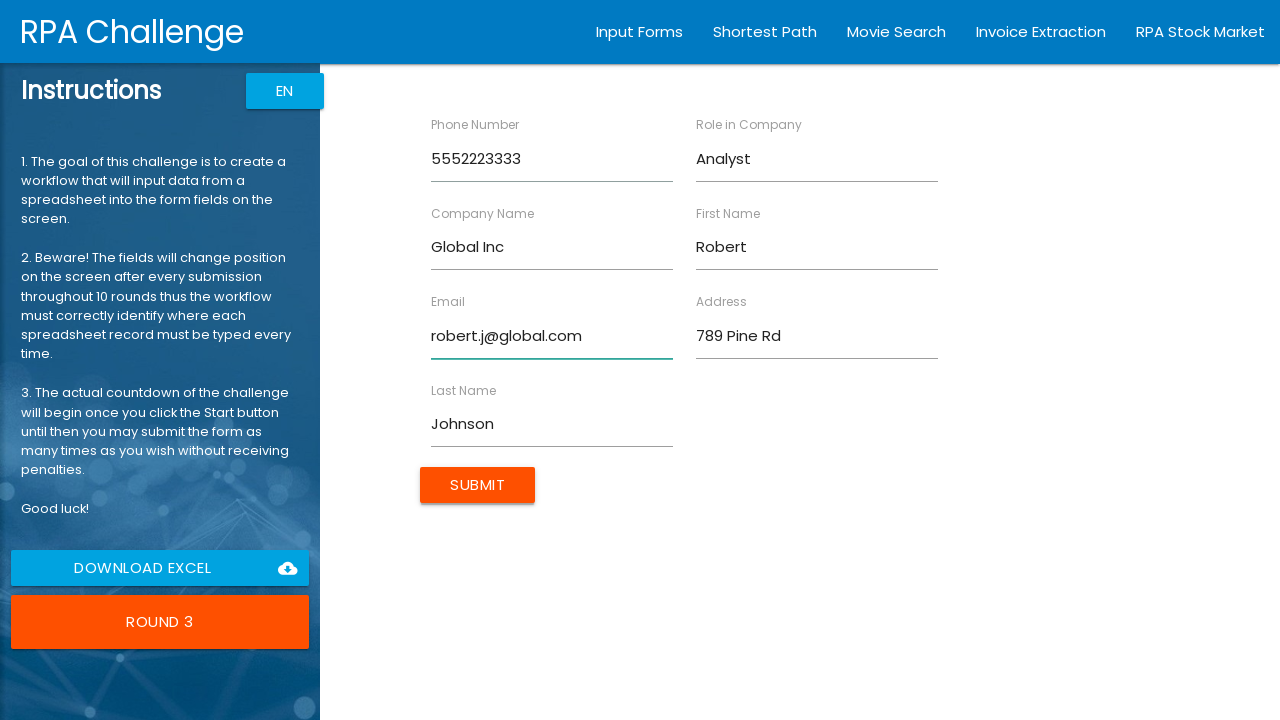

Clicked Submit button to submit form entry for Robert Johnson at (478, 485) on xpath=//input[@value="Submit"]
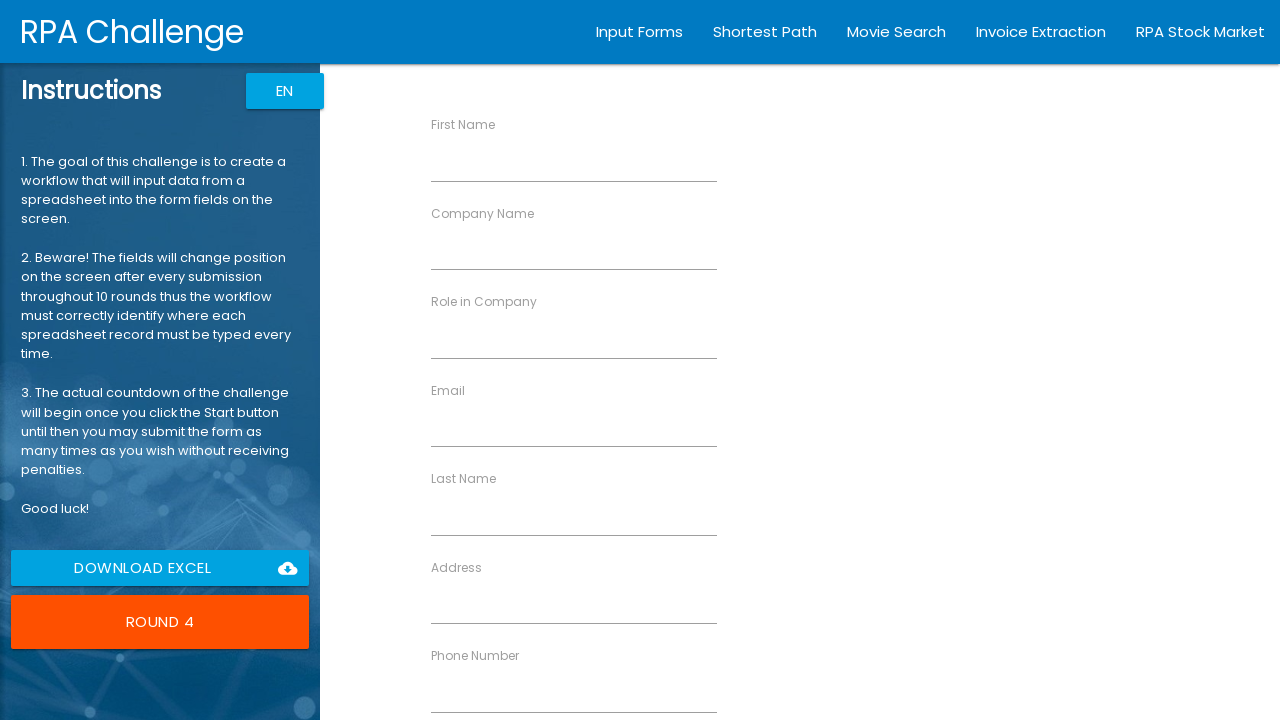

Filled First Name field with 'Emily' on //input[@ng-reflect-name="labelFirstName"]
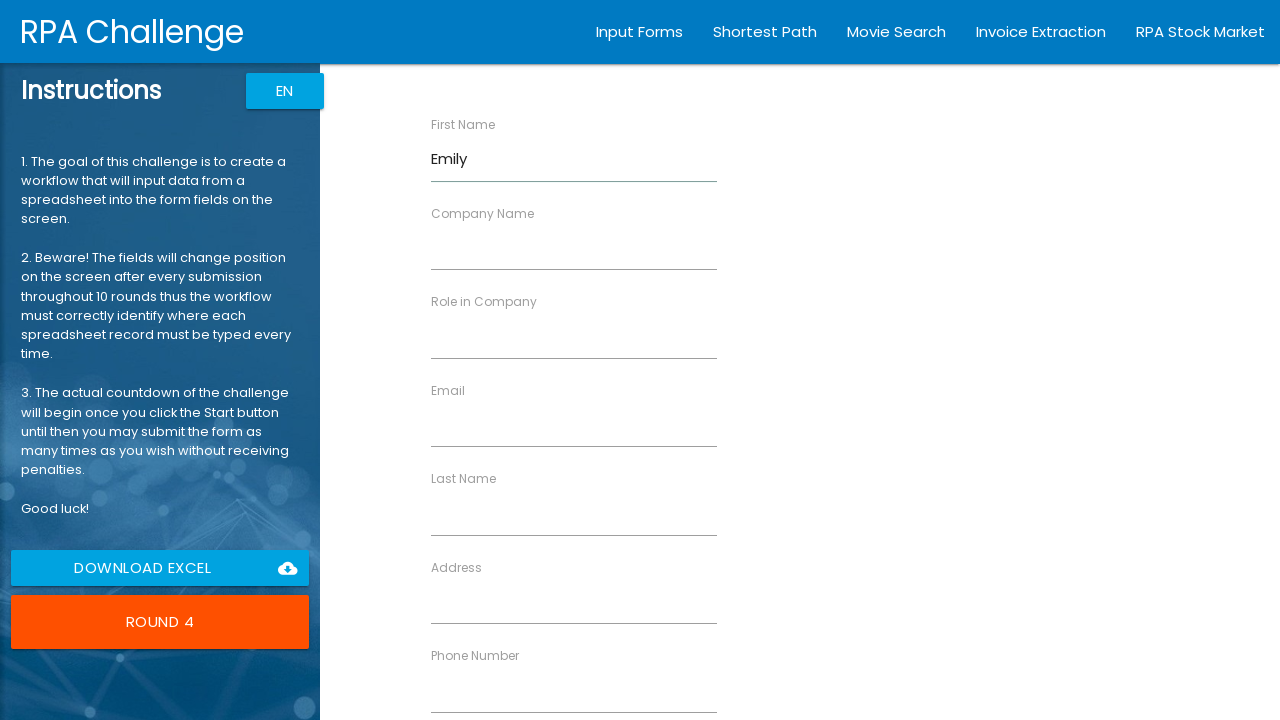

Filled Last Name field with 'Williams' on //input[@ng-reflect-name="labelLastName"]
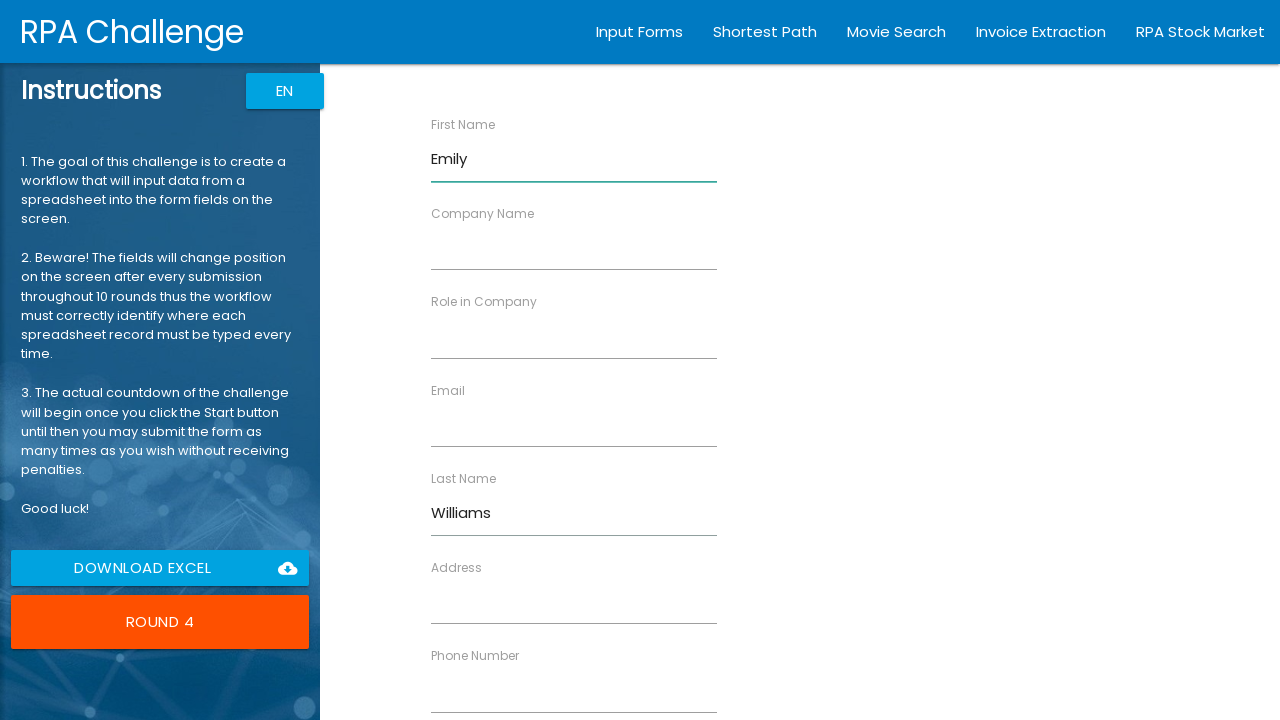

Filled Company Name field with 'StartUp LLC' on //input[@ng-reflect-name="labelCompanyName"]
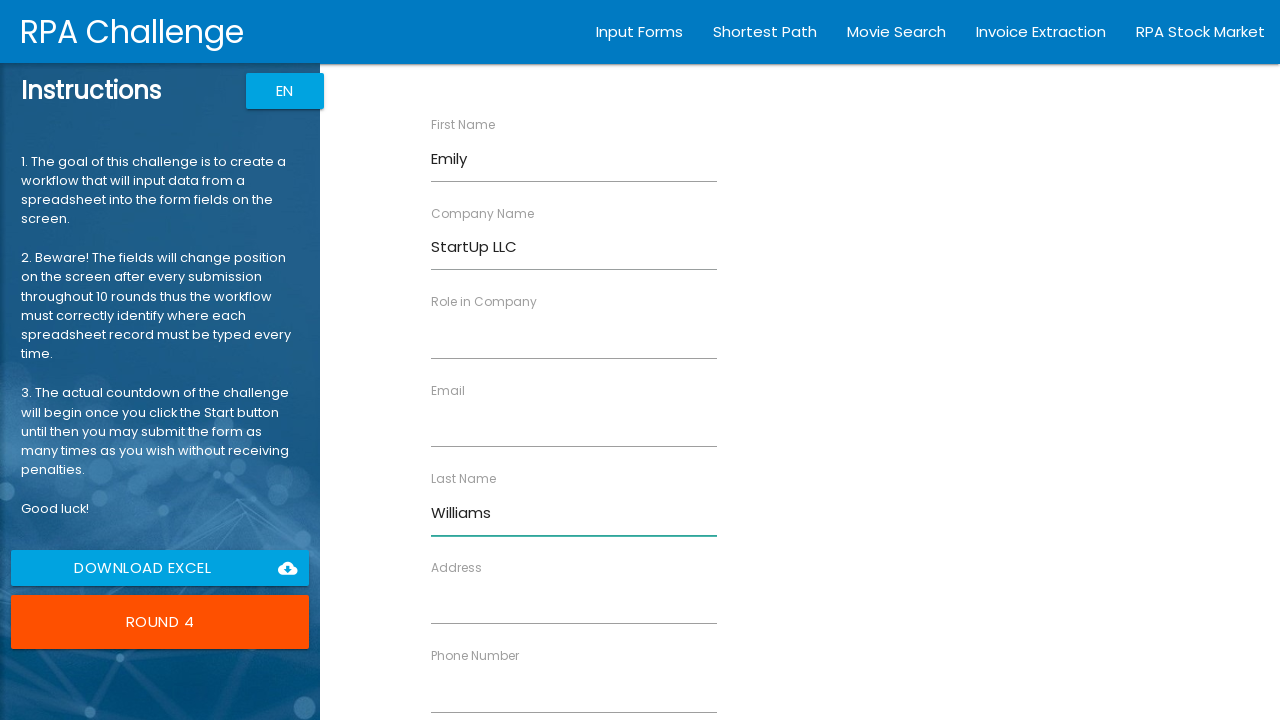

Filled Role field with 'Designer' on //input[@ng-reflect-name="labelRole"]
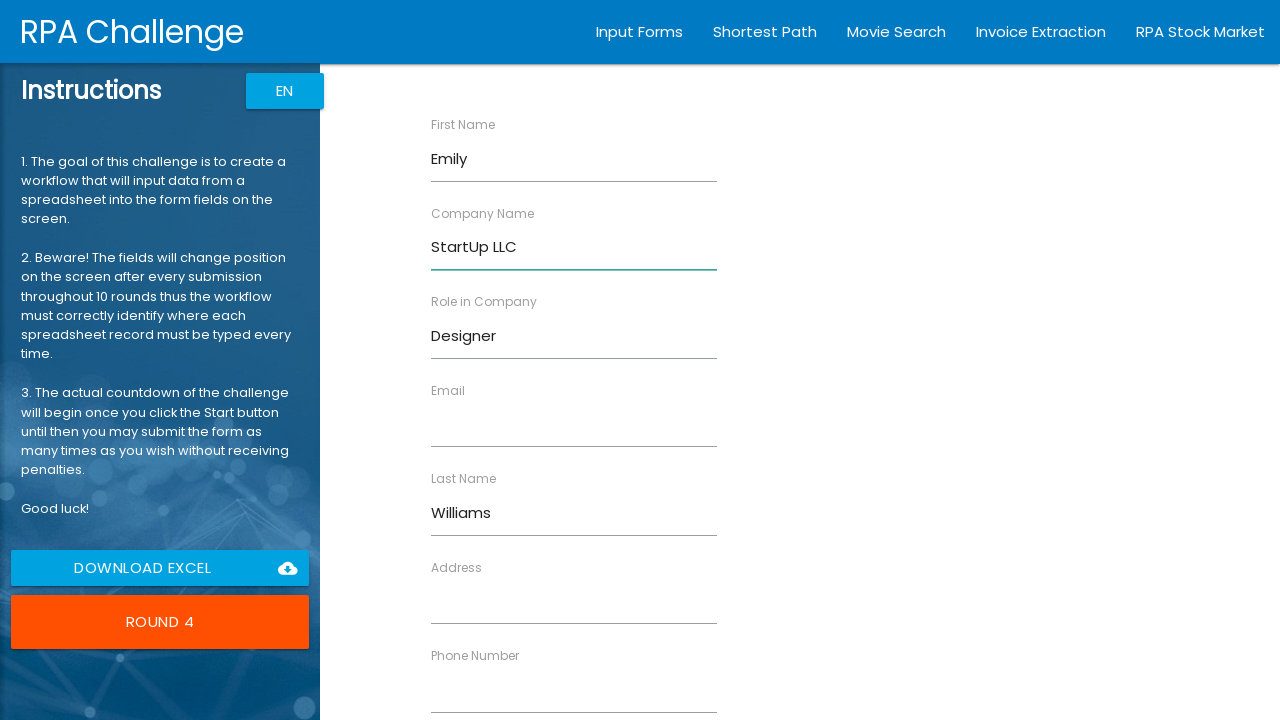

Filled Address field with '321 Elm Blvd' on //input[@ng-reflect-name="labelAddress"]
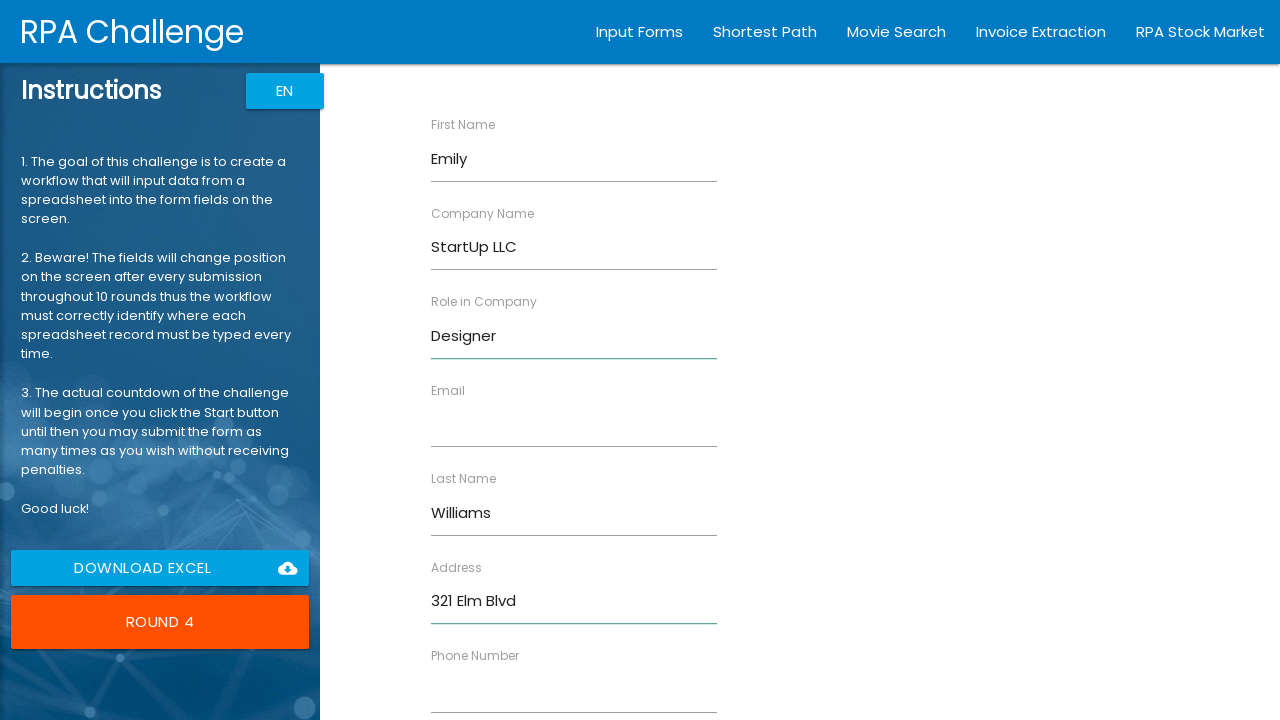

Filled Email field with 'emily.w@startup.com' on //input[@ng-reflect-name="labelEmail"]
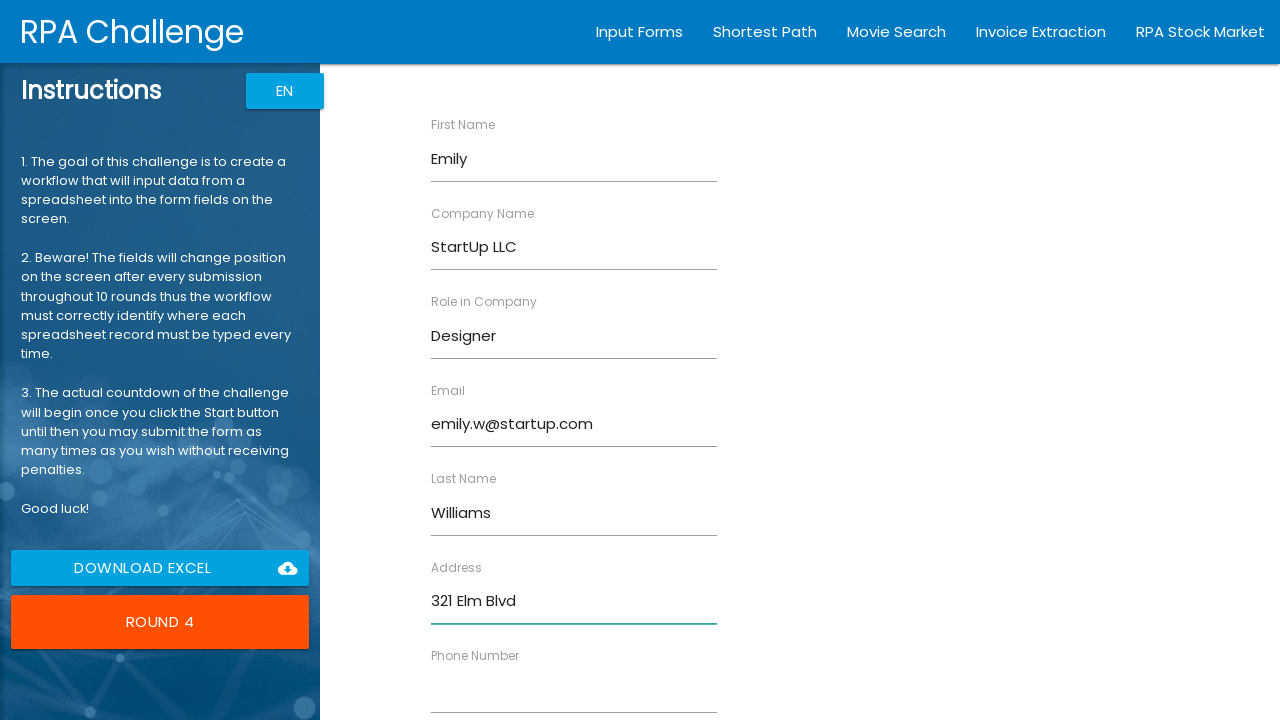

Filled Phone field with '5554445555' on //input[@ng-reflect-name="labelPhone"]
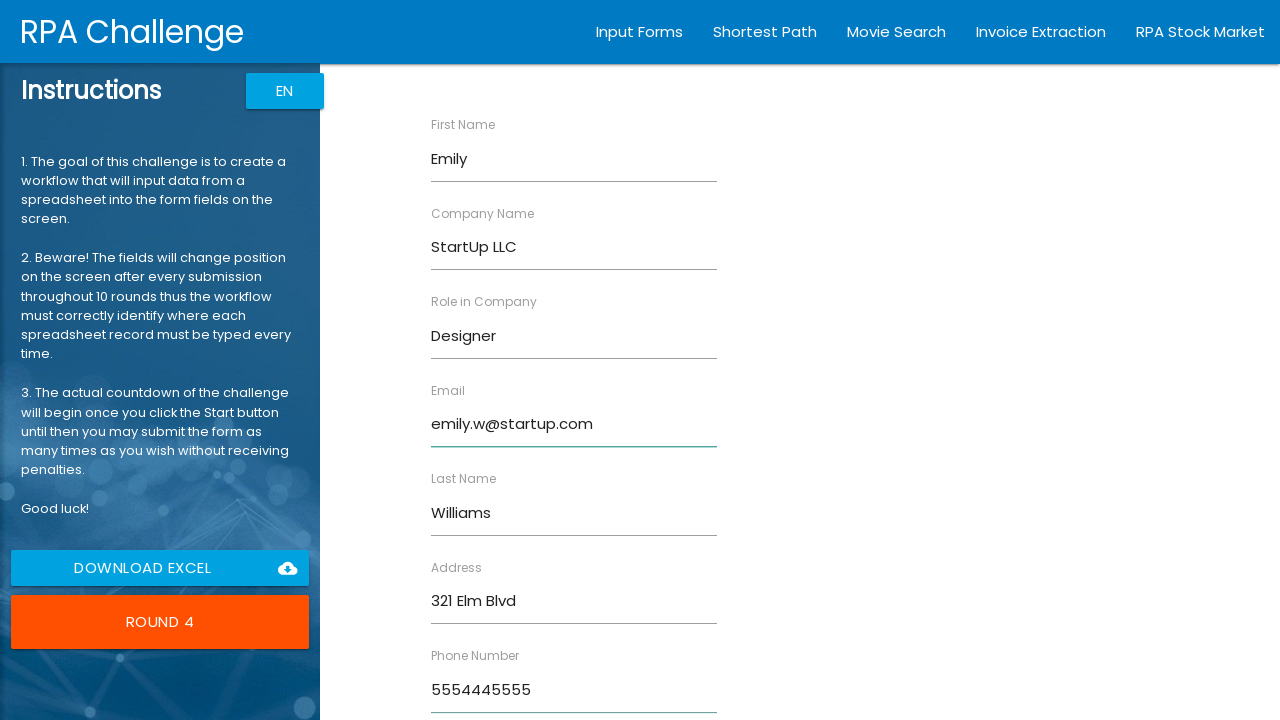

Clicked Submit button to submit form entry for Emily Williams at (478, 688) on xpath=//input[@value="Submit"]
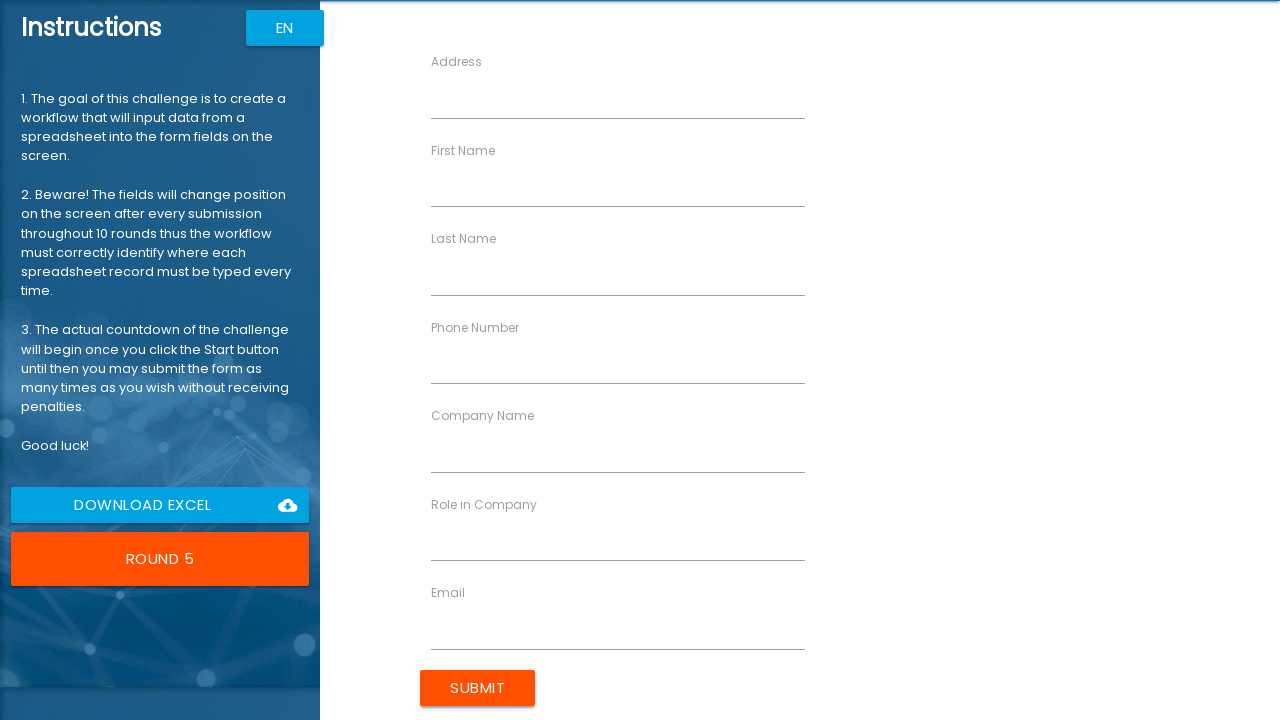

Filled First Name field with 'Michael' on //input[@ng-reflect-name="labelFirstName"]
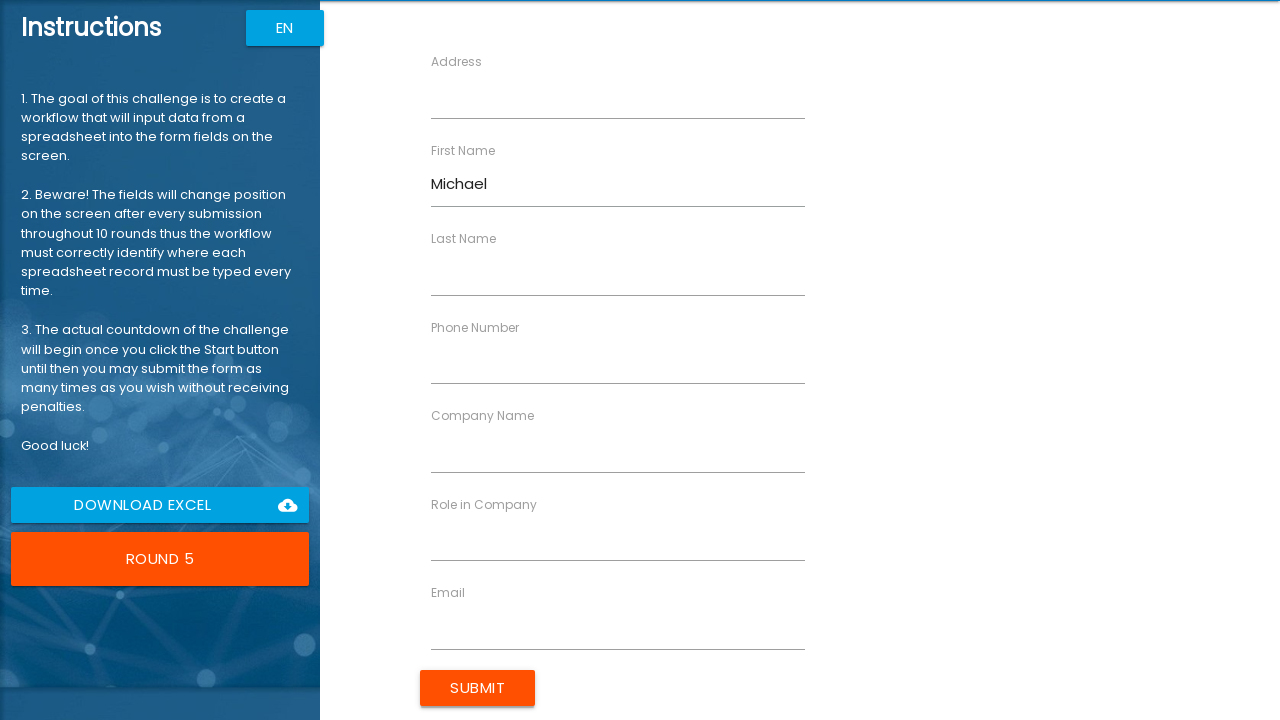

Filled Last Name field with 'Brown' on //input[@ng-reflect-name="labelLastName"]
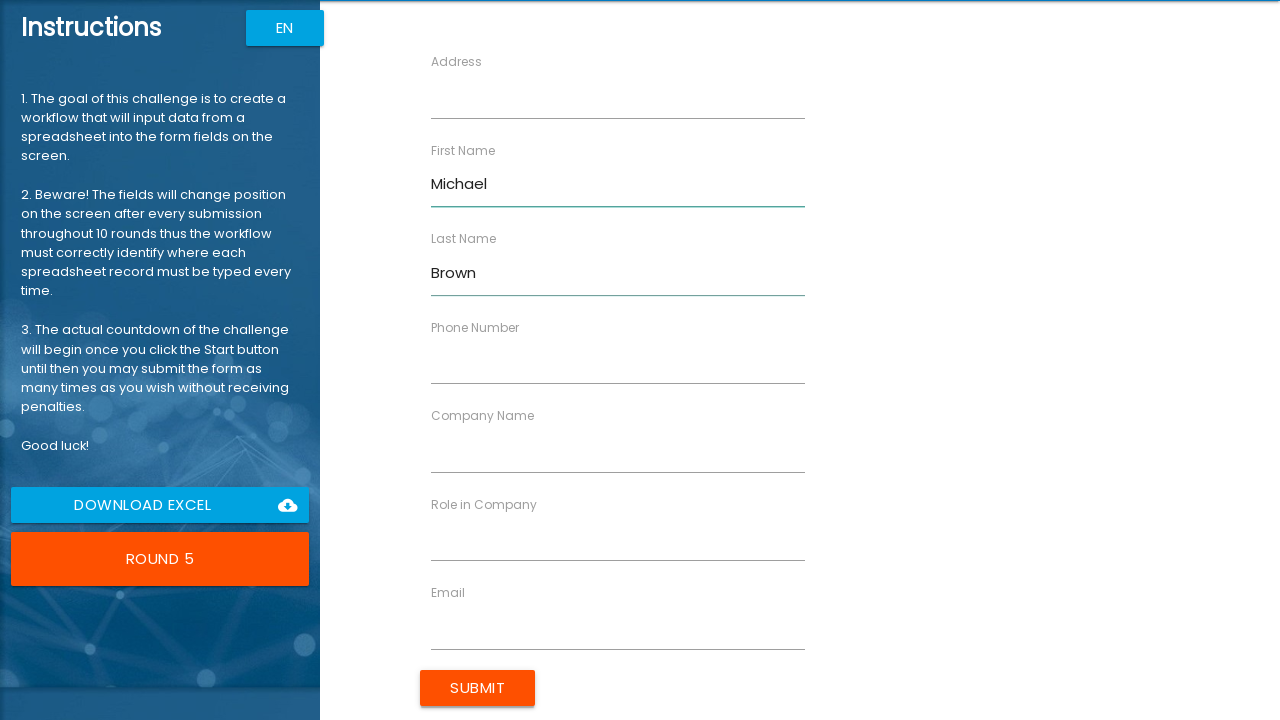

Filled Company Name field with 'Enterprise Co' on //input[@ng-reflect-name="labelCompanyName"]
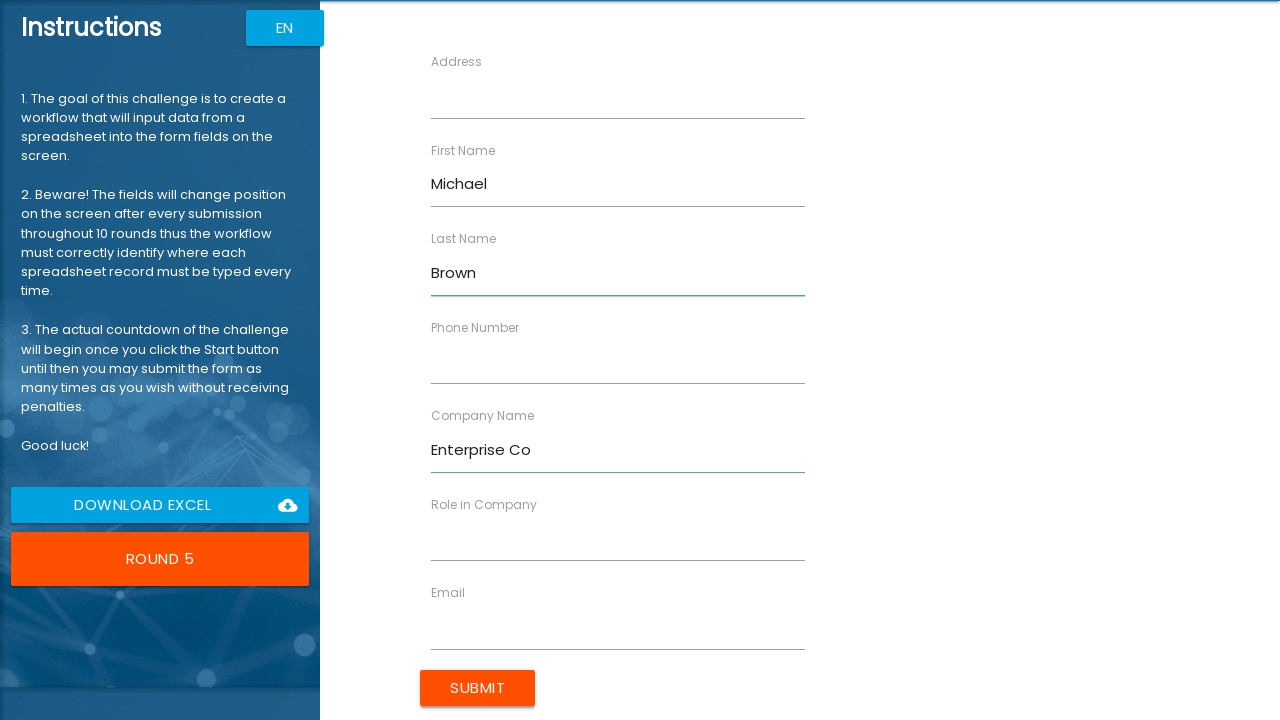

Filled Role field with 'Engineer' on //input[@ng-reflect-name="labelRole"]
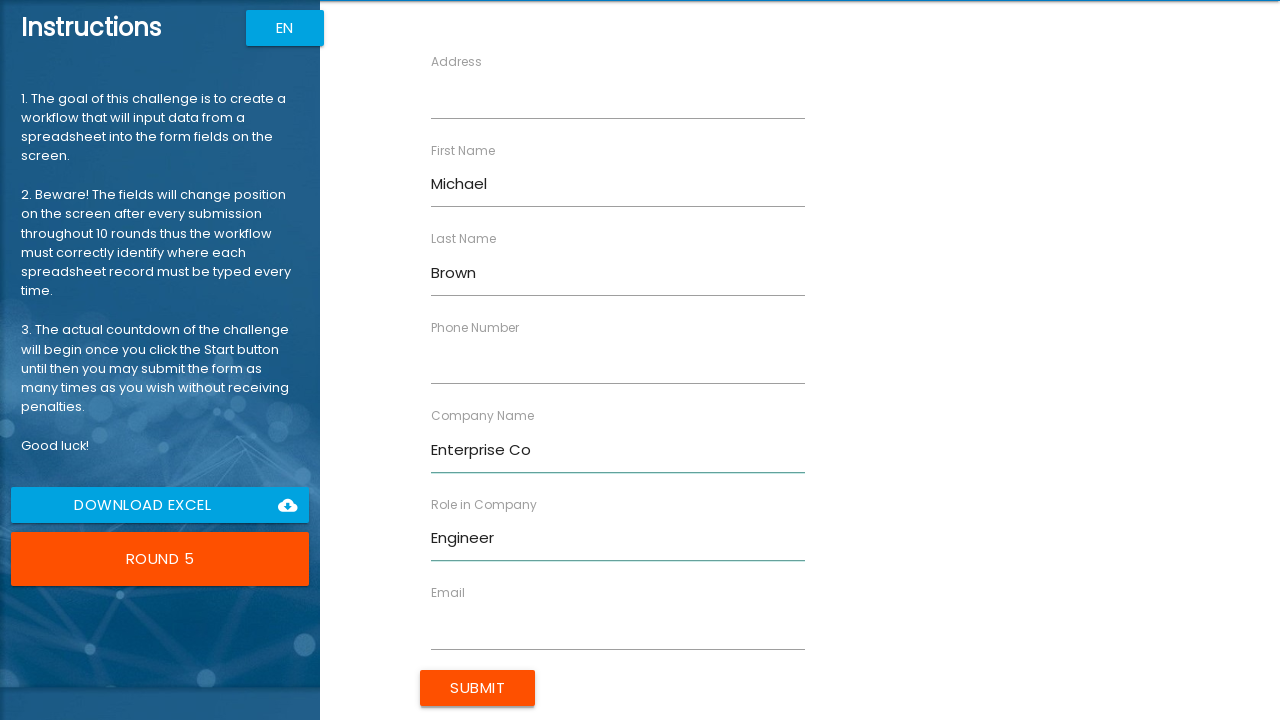

Filled Address field with '654 Cedar Ln' on //input[@ng-reflect-name="labelAddress"]
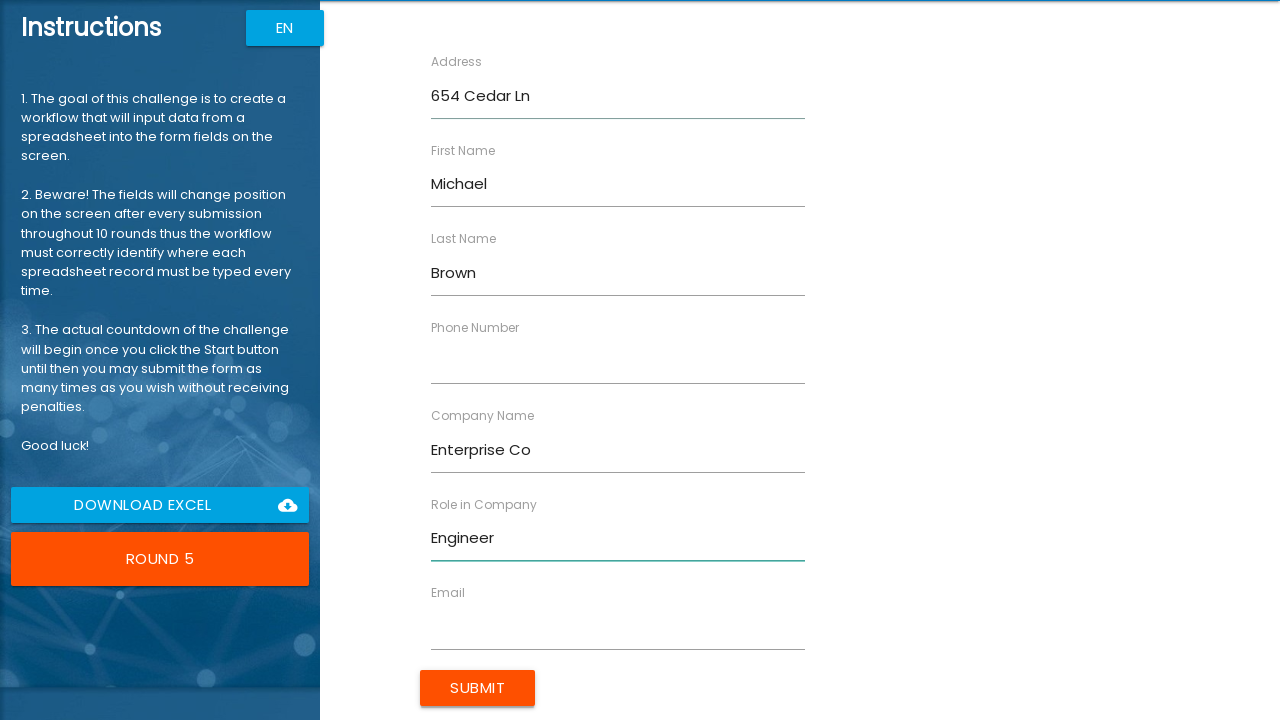

Filled Email field with 'michael.b@enterprise.com' on //input[@ng-reflect-name="labelEmail"]
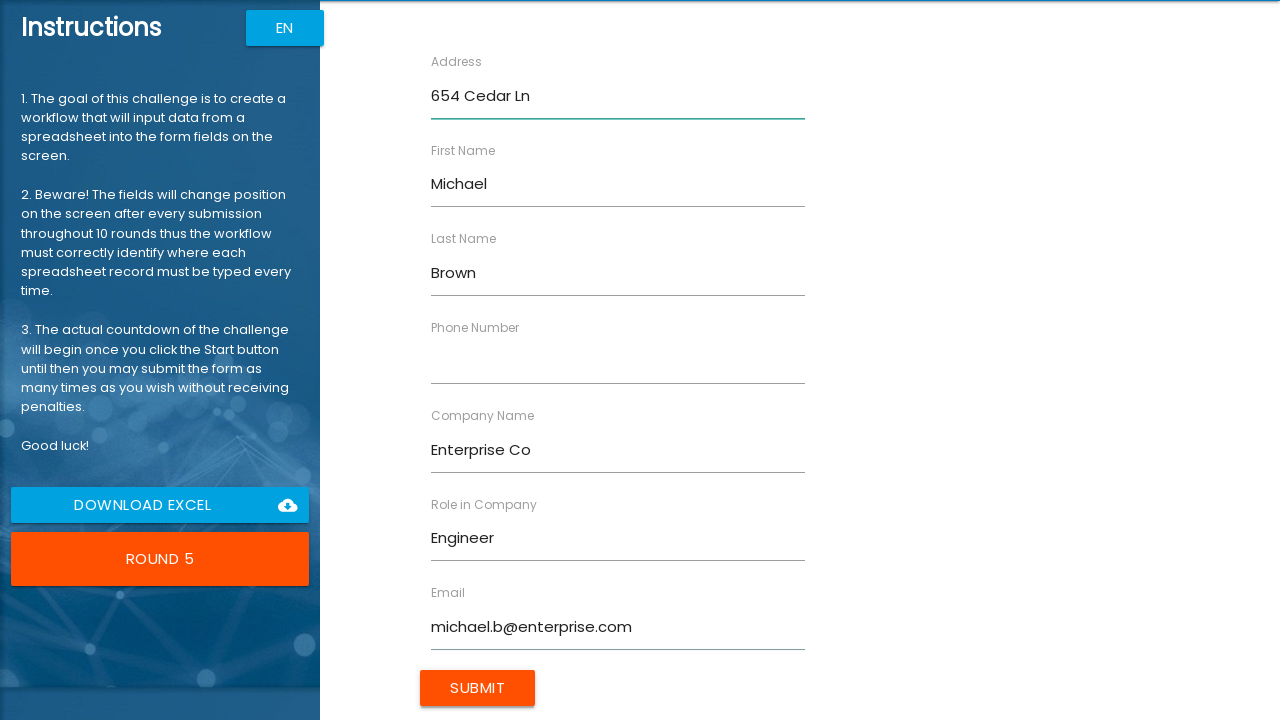

Filled Phone field with '5556667777' on //input[@ng-reflect-name="labelPhone"]
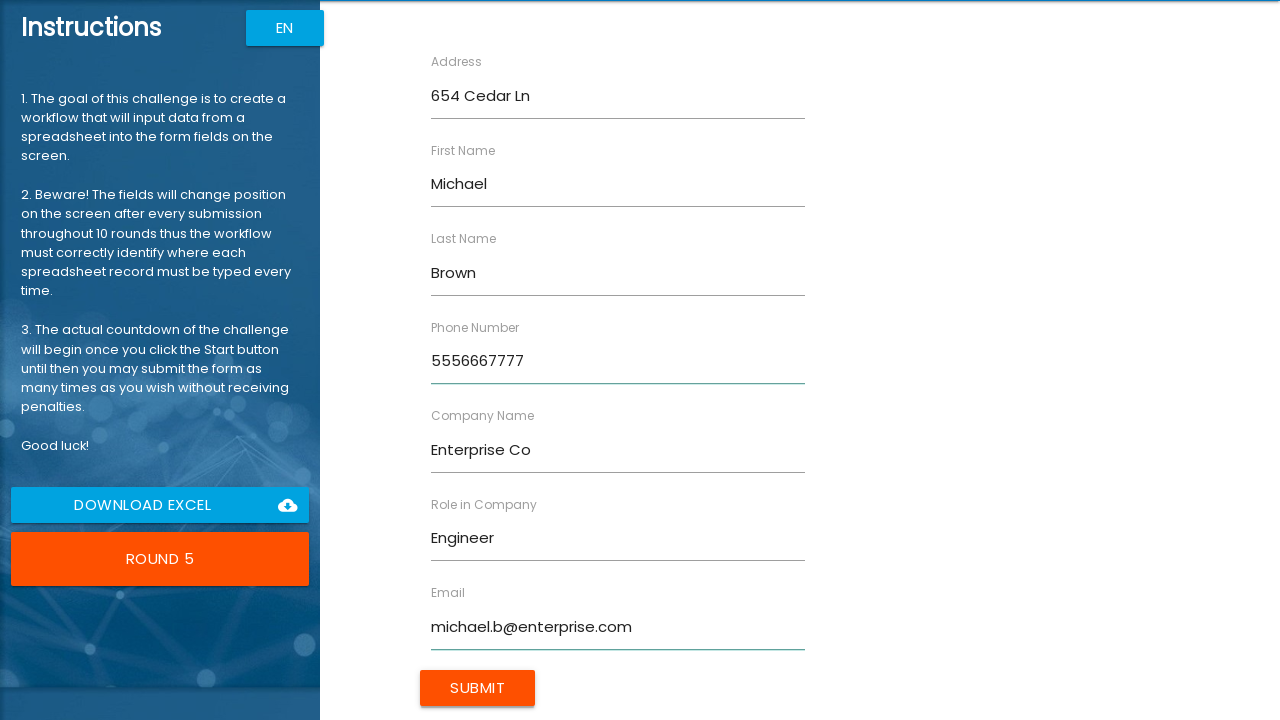

Clicked Submit button to submit form entry for Michael Brown at (478, 688) on xpath=//input[@value="Submit"]
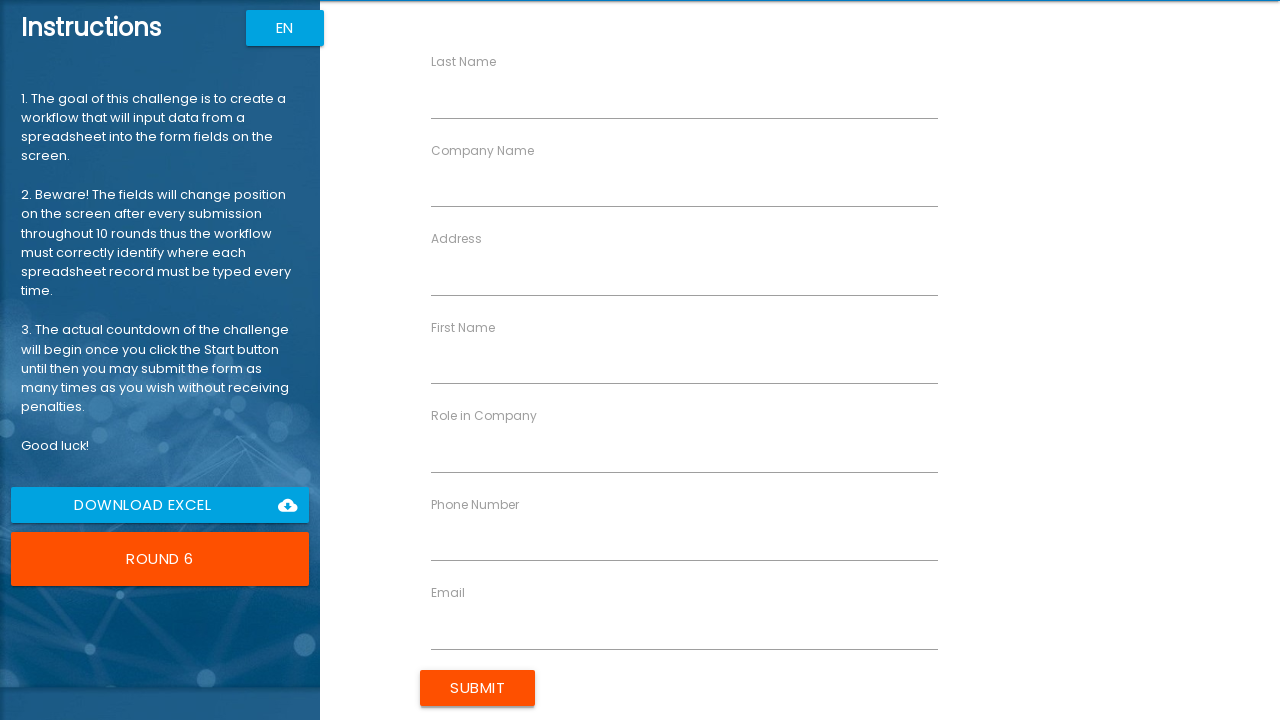

Filled First Name field with 'Sarah' on //input[@ng-reflect-name="labelFirstName"]
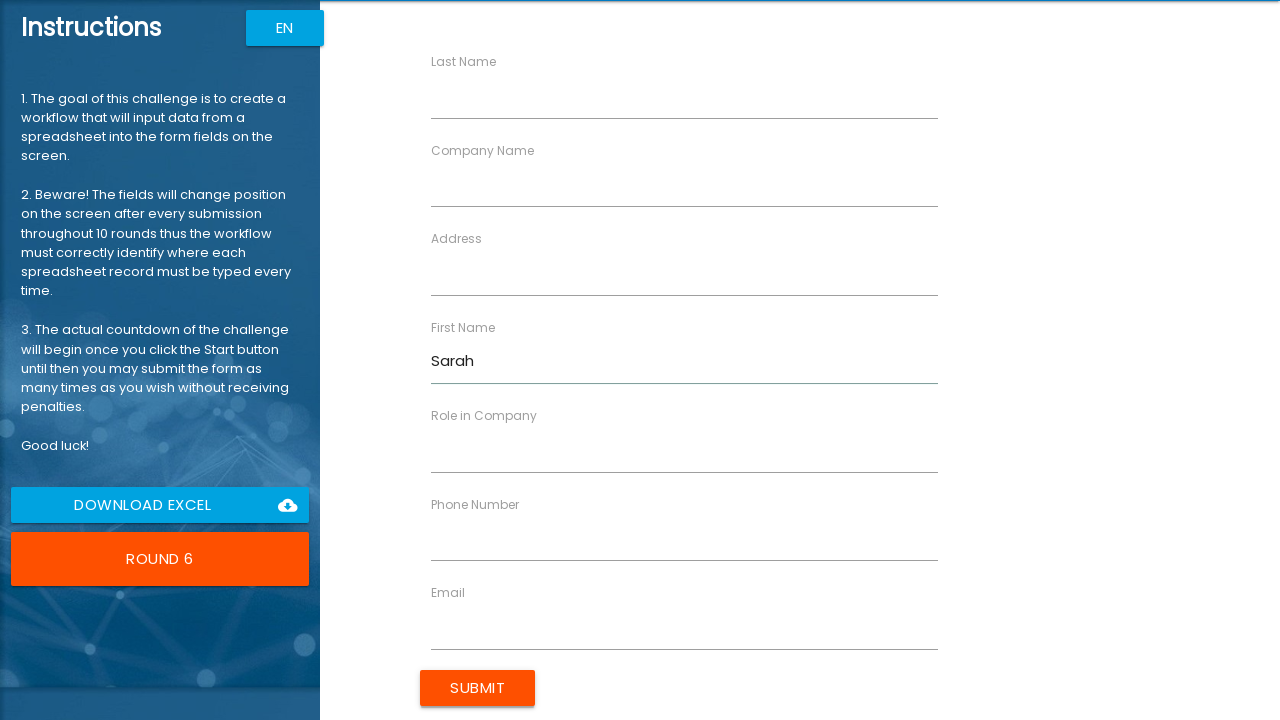

Filled Last Name field with 'Davis' on //input[@ng-reflect-name="labelLastName"]
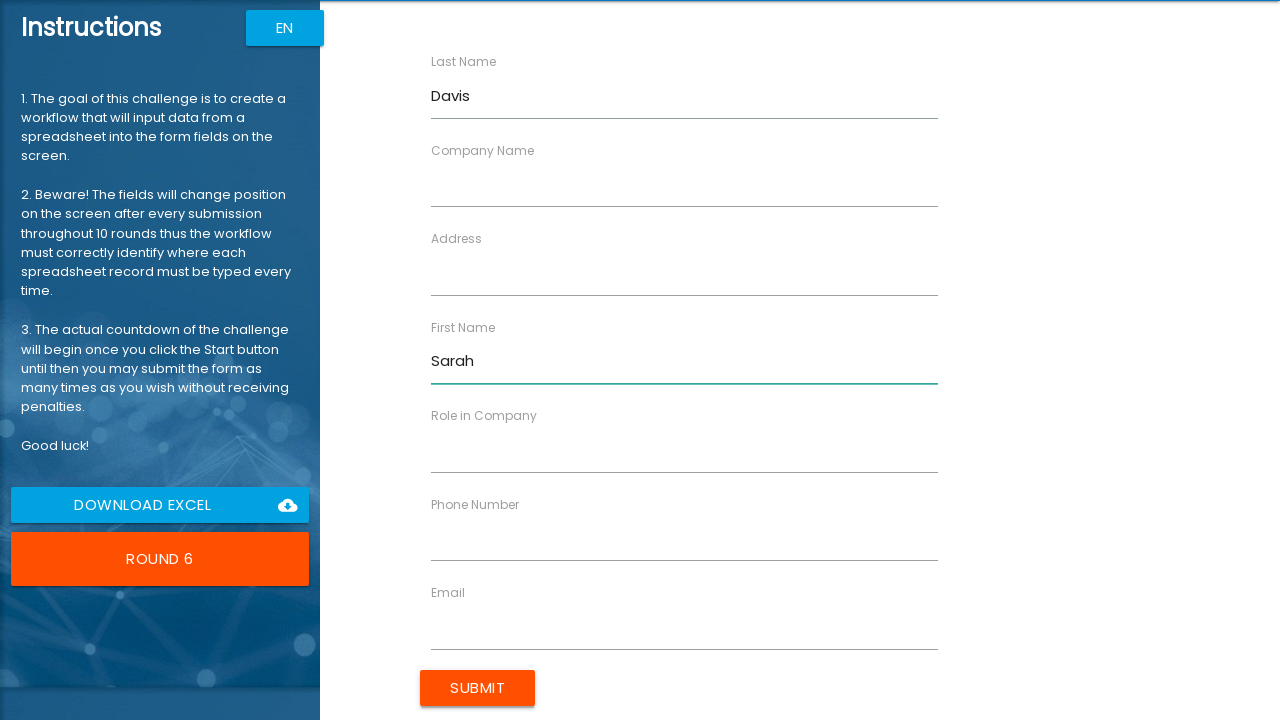

Filled Company Name field with 'Innovation Hub' on //input[@ng-reflect-name="labelCompanyName"]
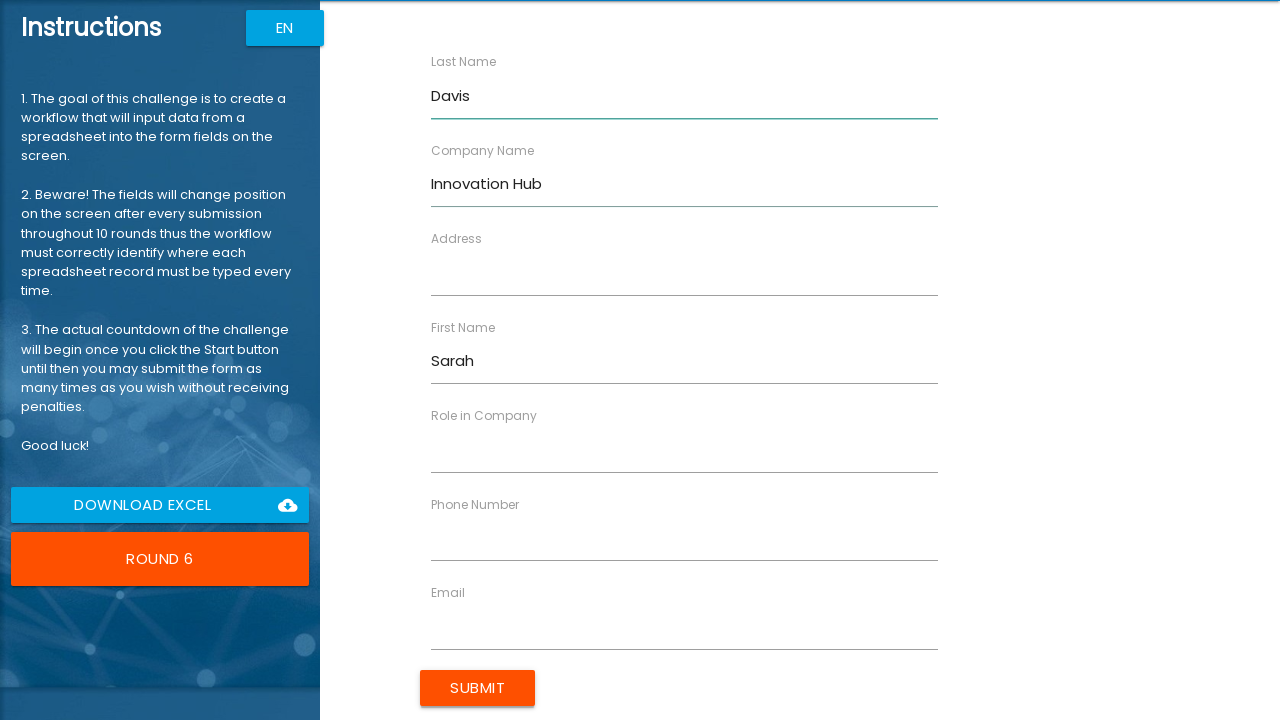

Filled Role field with 'Director' on //input[@ng-reflect-name="labelRole"]
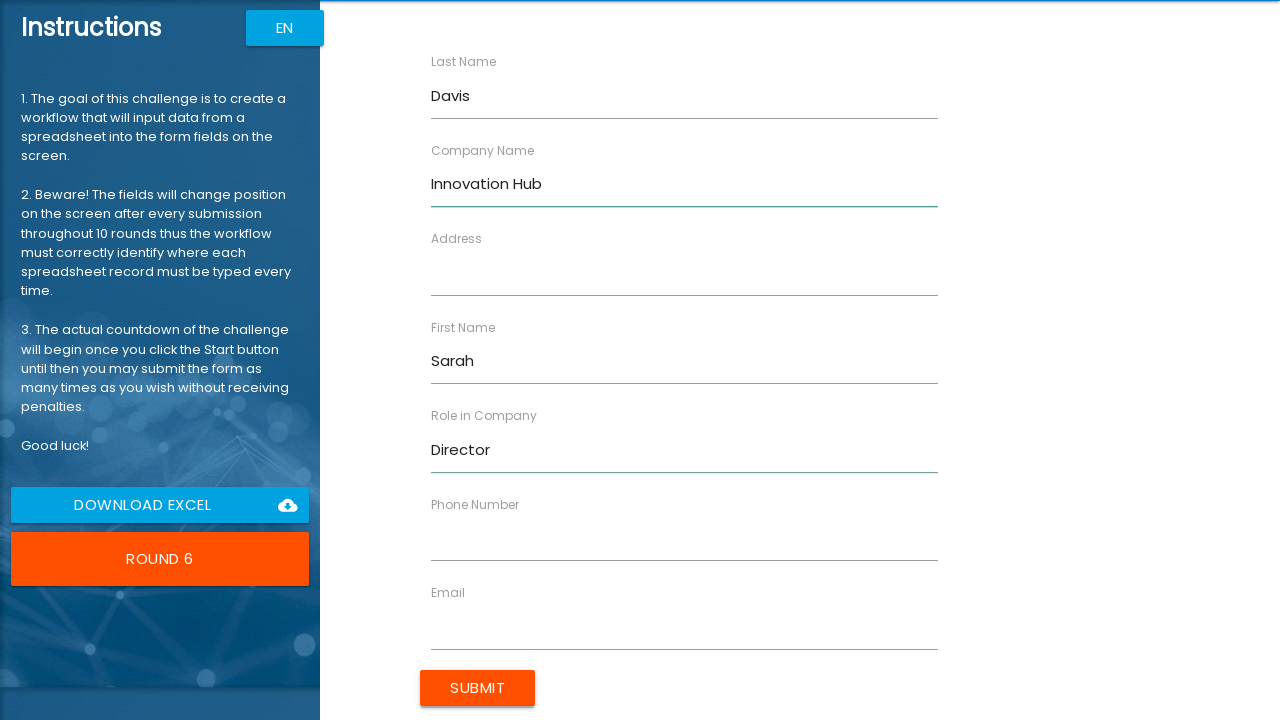

Filled Address field with '987 Birch Way' on //input[@ng-reflect-name="labelAddress"]
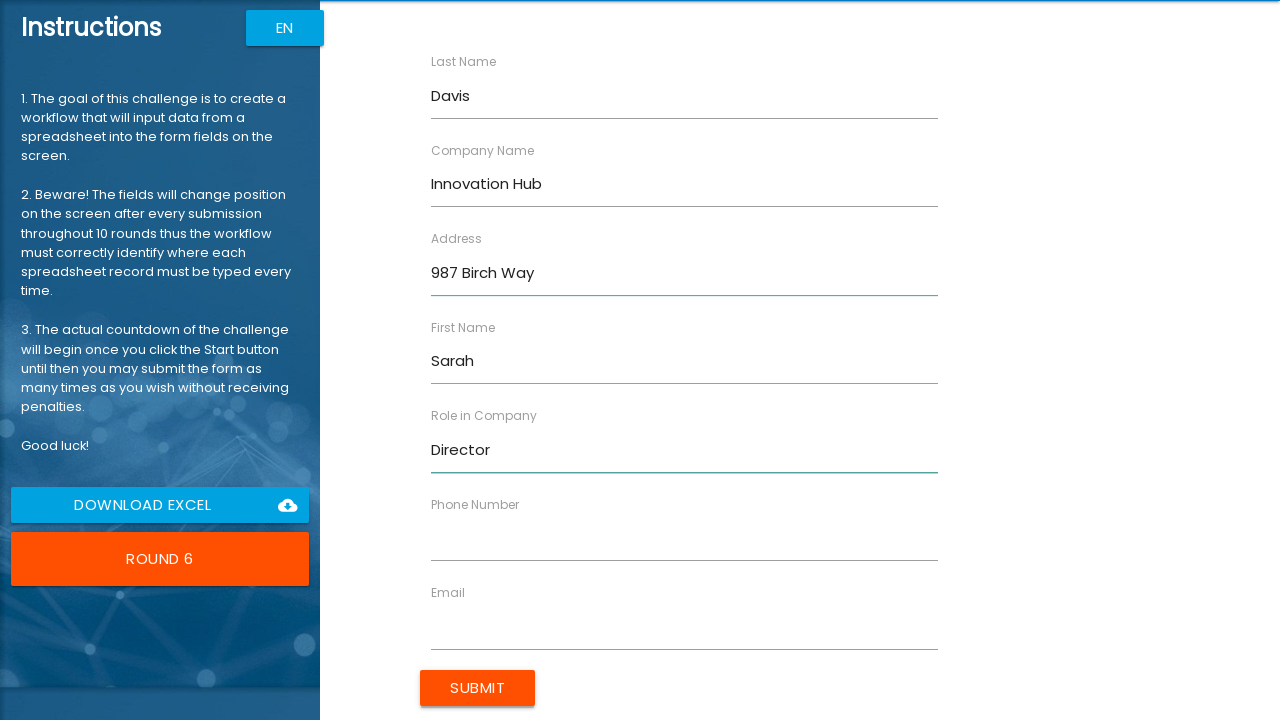

Filled Email field with 'sarah.d@innovation.com' on //input[@ng-reflect-name="labelEmail"]
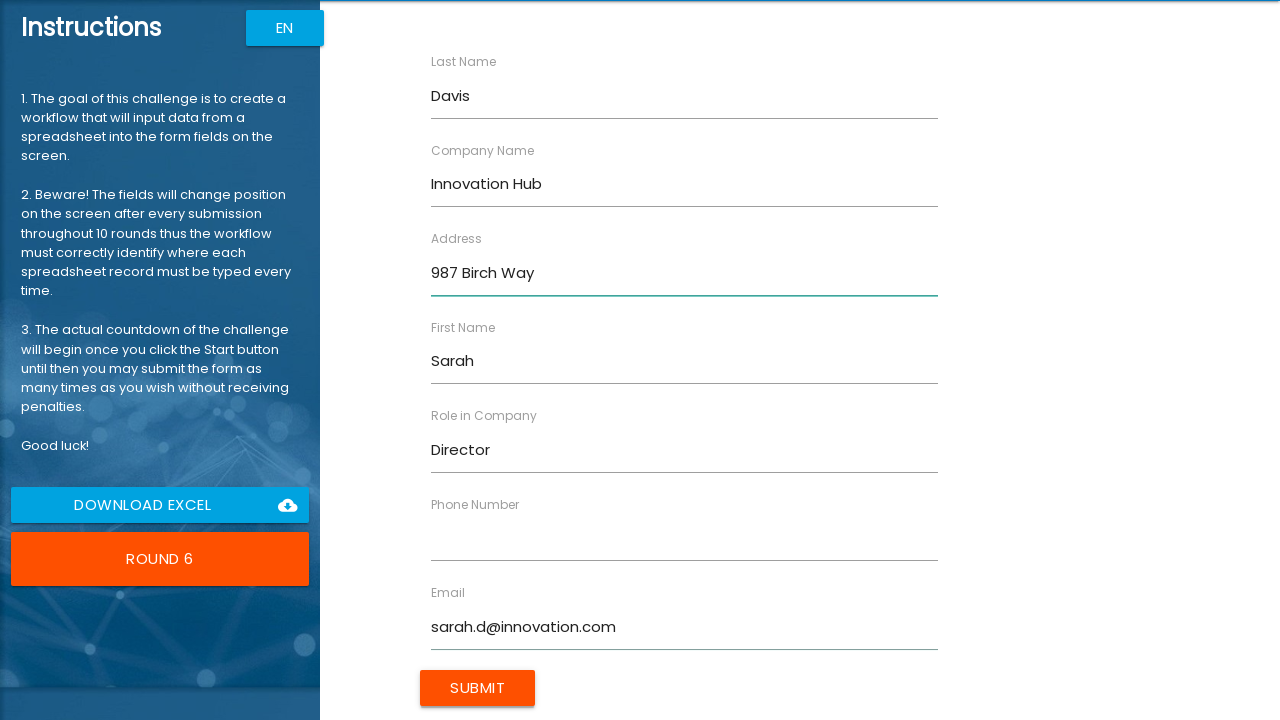

Filled Phone field with '5558889999' on //input[@ng-reflect-name="labelPhone"]
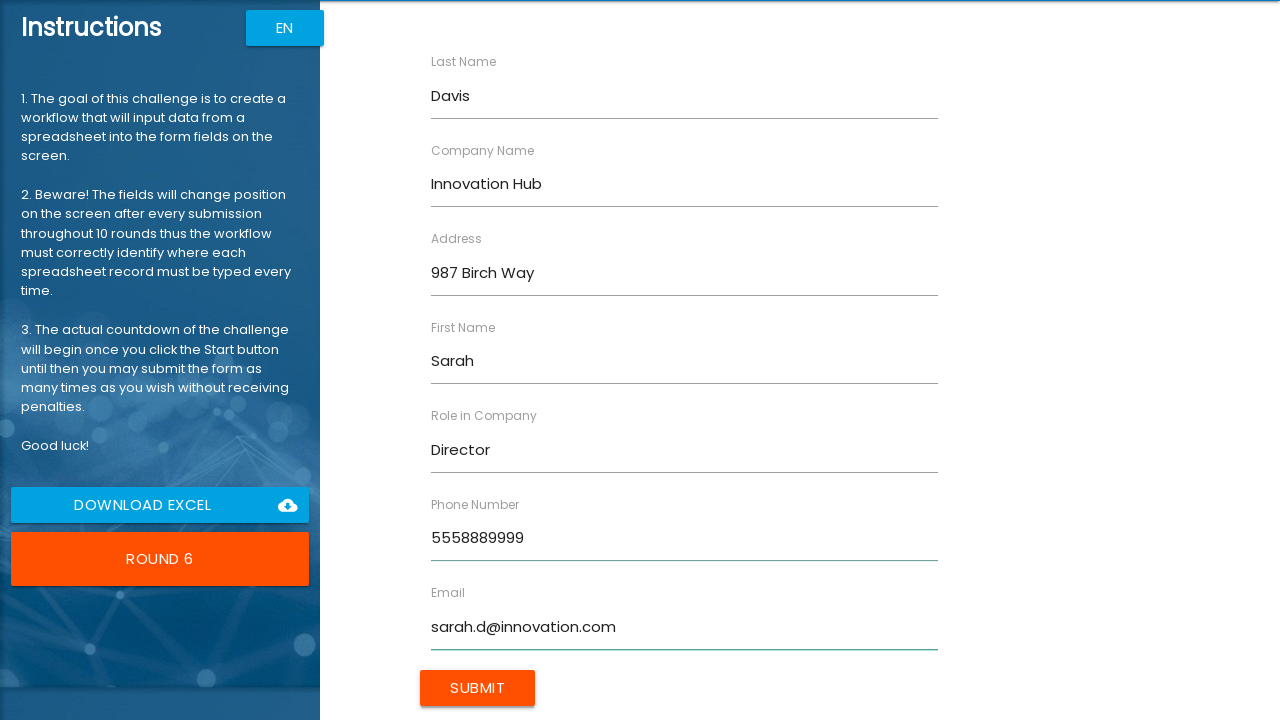

Clicked Submit button to submit form entry for Sarah Davis at (478, 688) on xpath=//input[@value="Submit"]
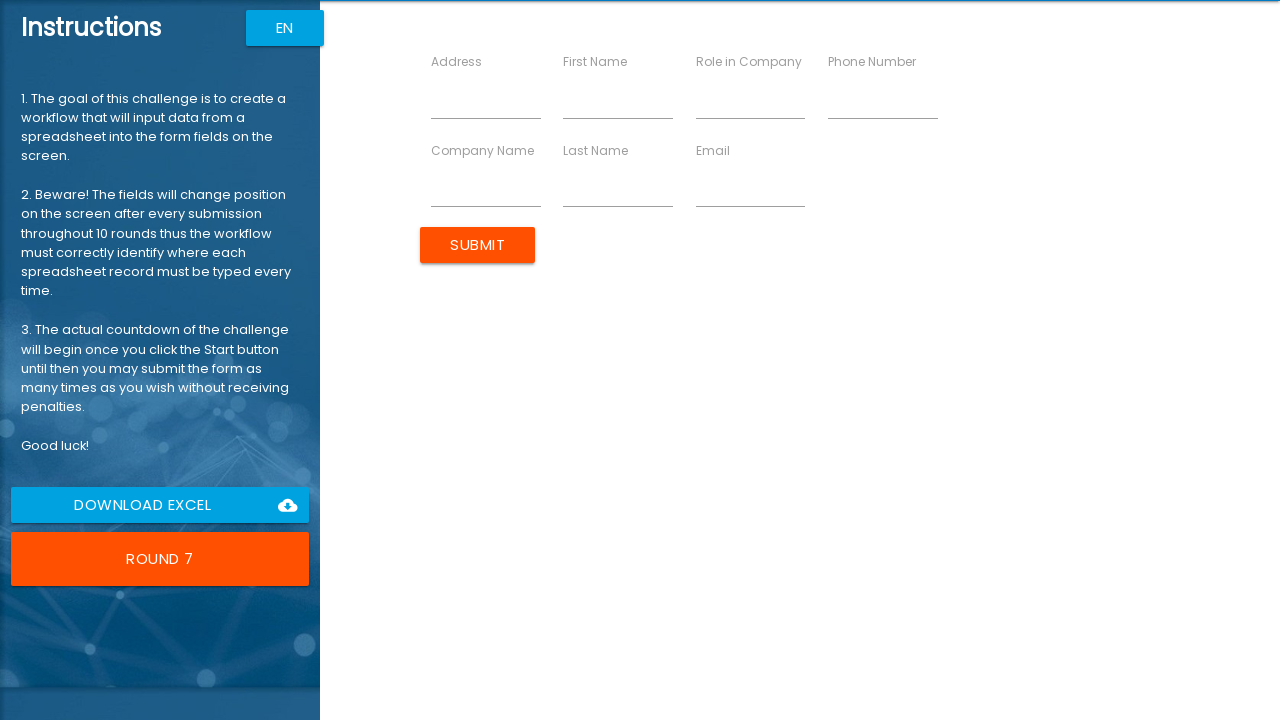

Filled First Name field with 'David' on //input[@ng-reflect-name="labelFirstName"]
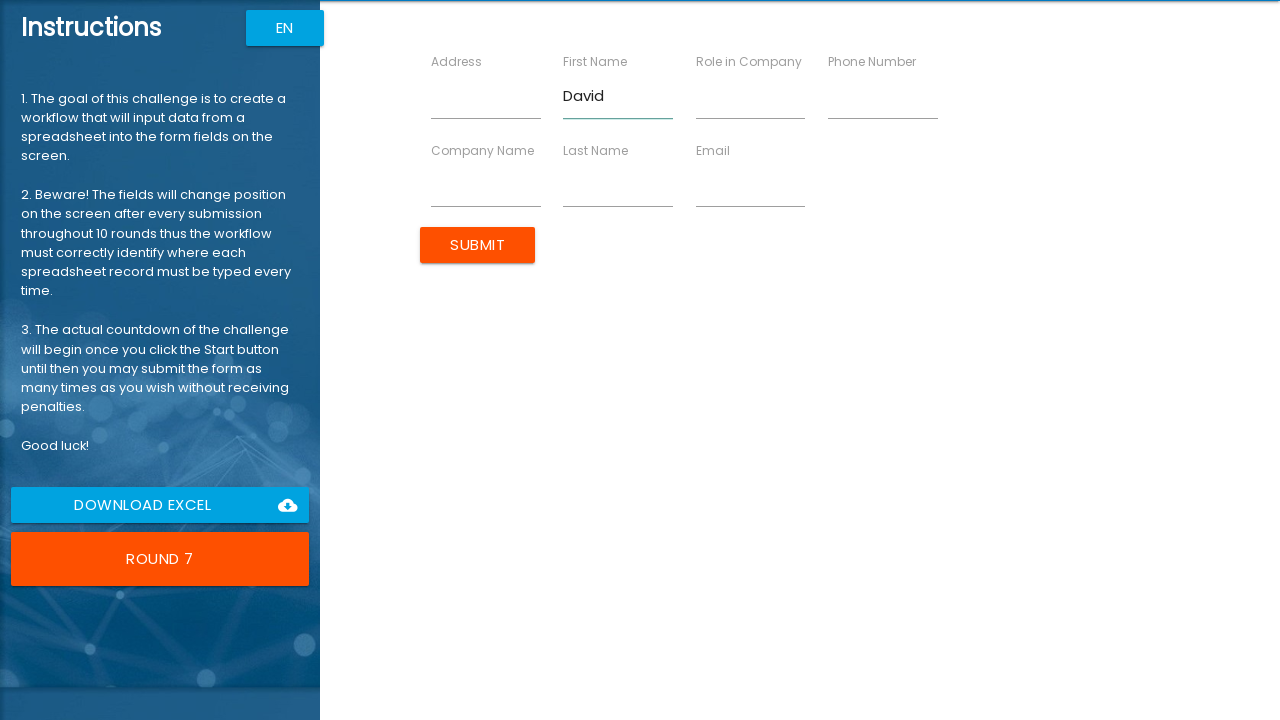

Filled Last Name field with 'Miller' on //input[@ng-reflect-name="labelLastName"]
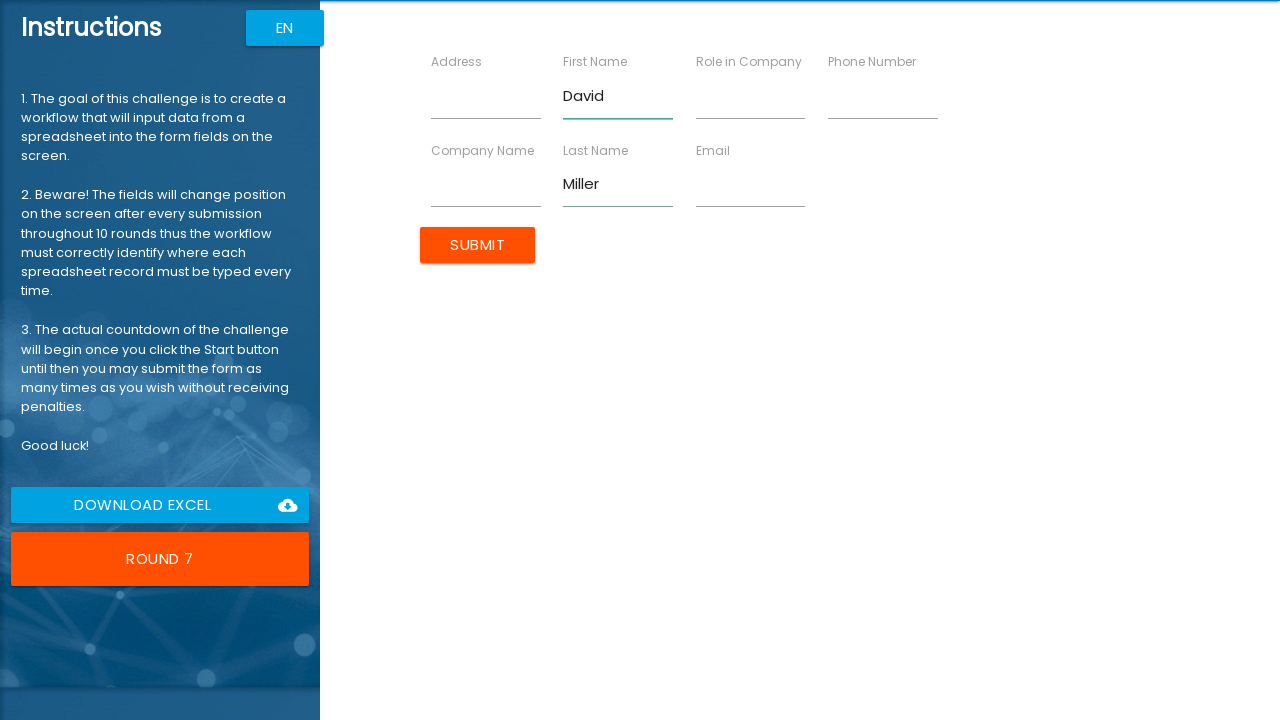

Filled Company Name field with 'Digital Works' on //input[@ng-reflect-name="labelCompanyName"]
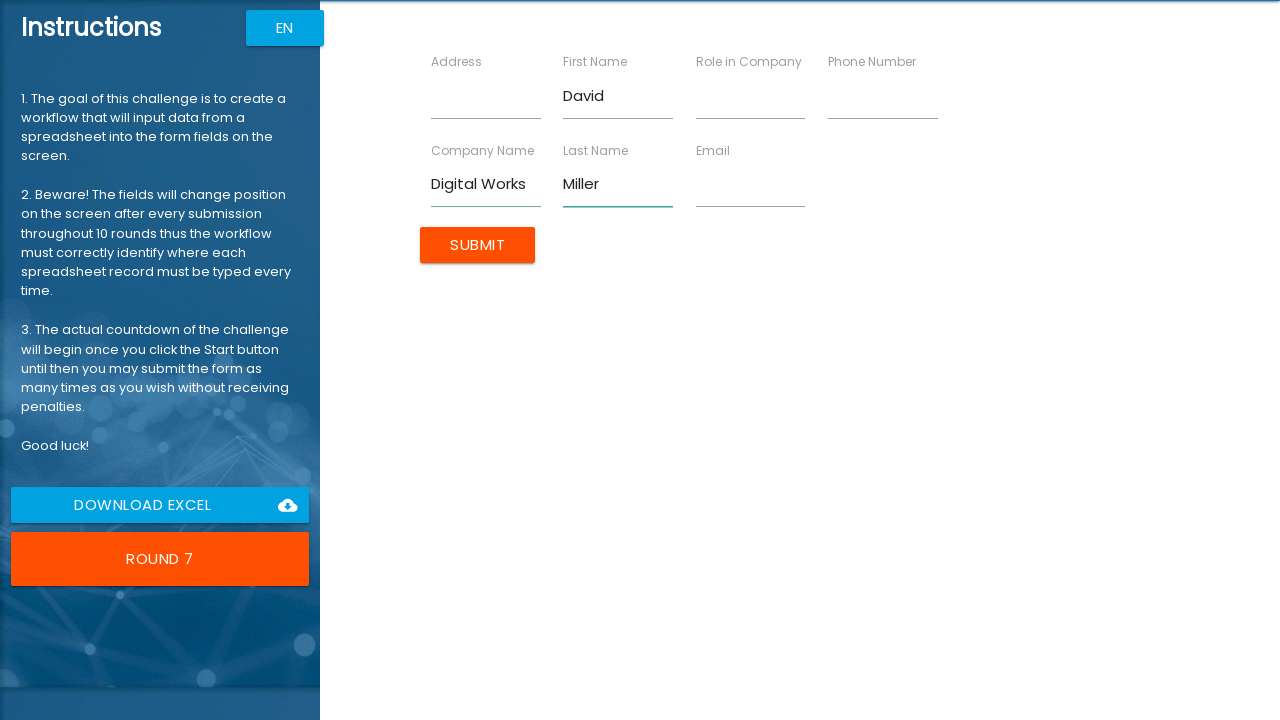

Filled Role field with 'Consultant' on //input[@ng-reflect-name="labelRole"]
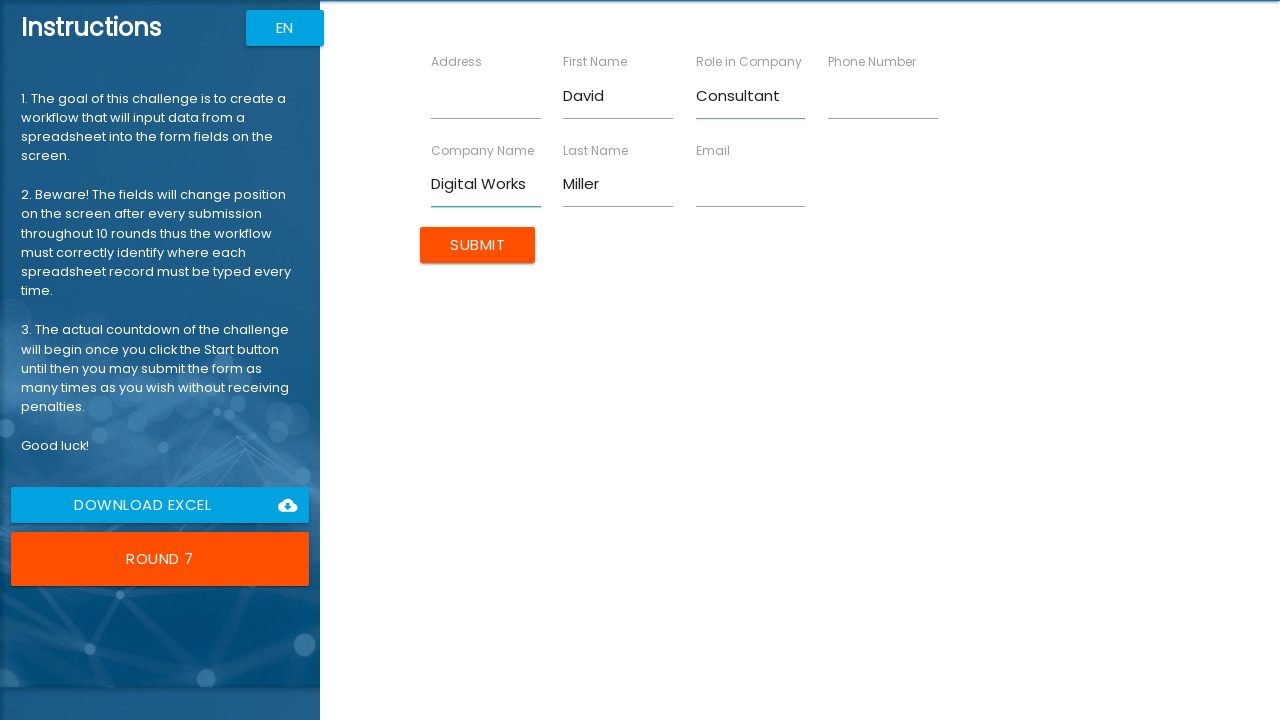

Filled Address field with '147 Maple Dr' on //input[@ng-reflect-name="labelAddress"]
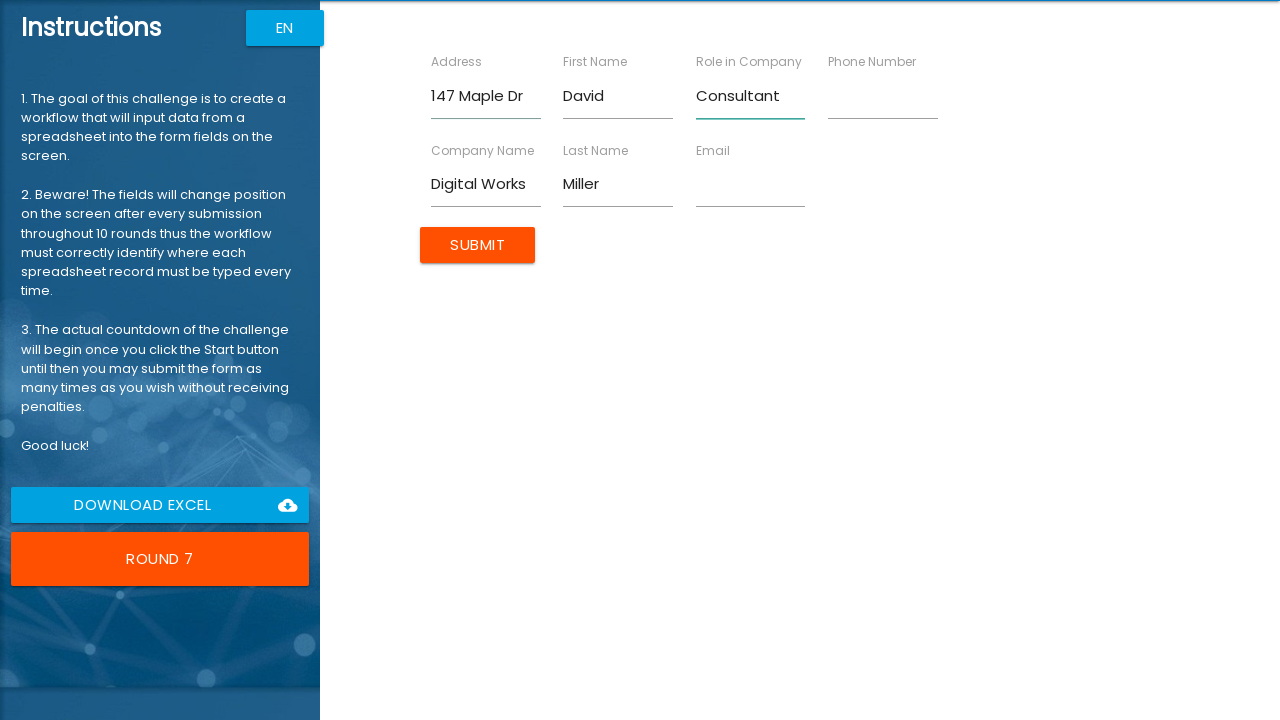

Filled Email field with 'david.m@digital.com' on //input[@ng-reflect-name="labelEmail"]
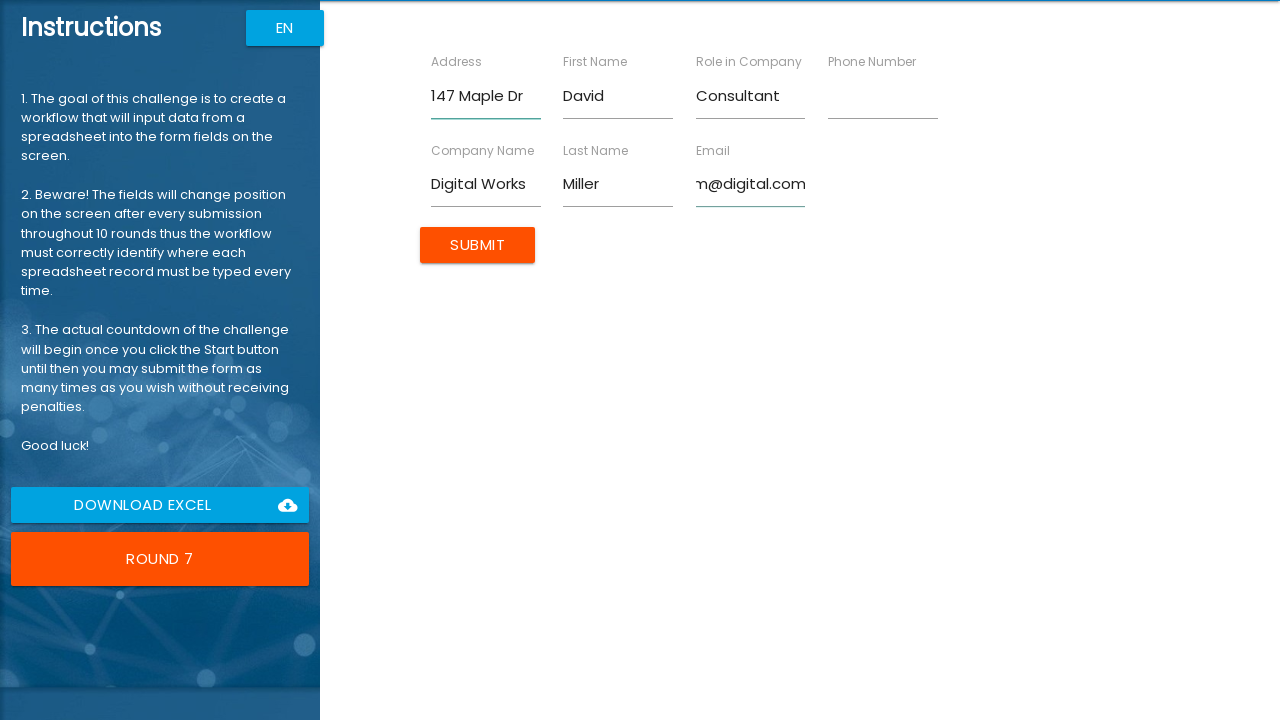

Filled Phone field with '5551112222' on //input[@ng-reflect-name="labelPhone"]
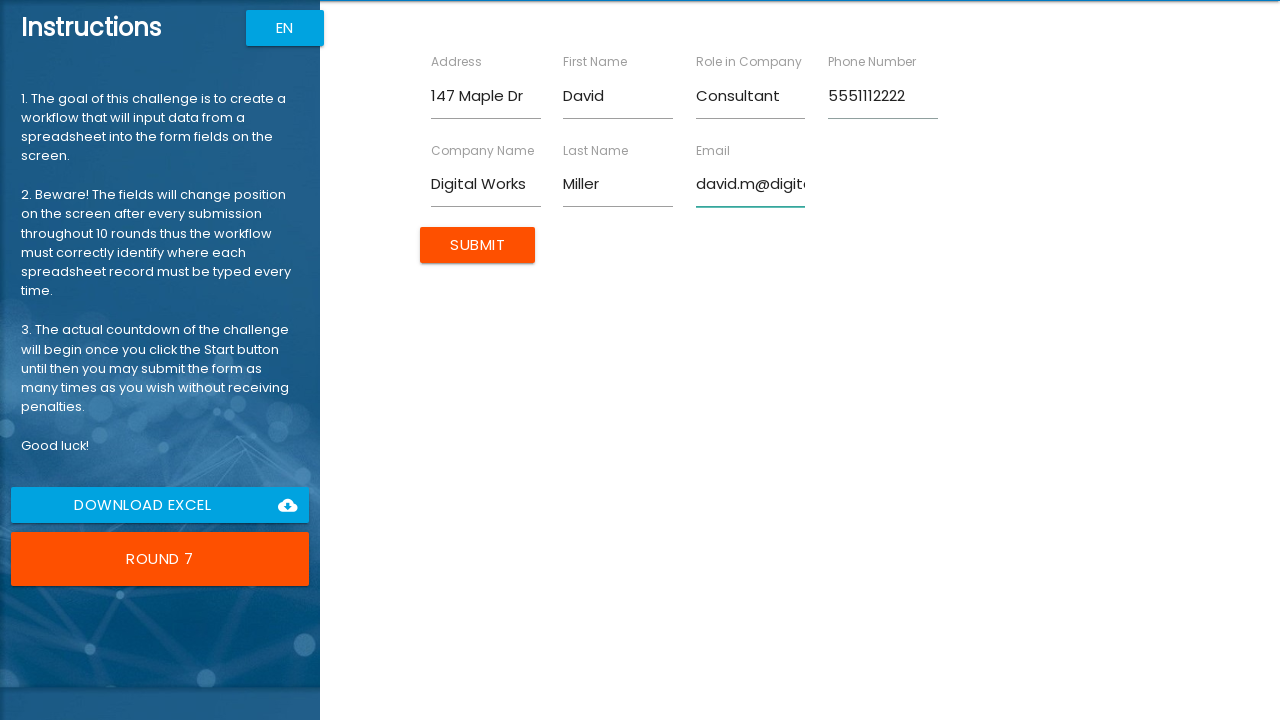

Clicked Submit button to submit form entry for David Miller at (478, 245) on xpath=//input[@value="Submit"]
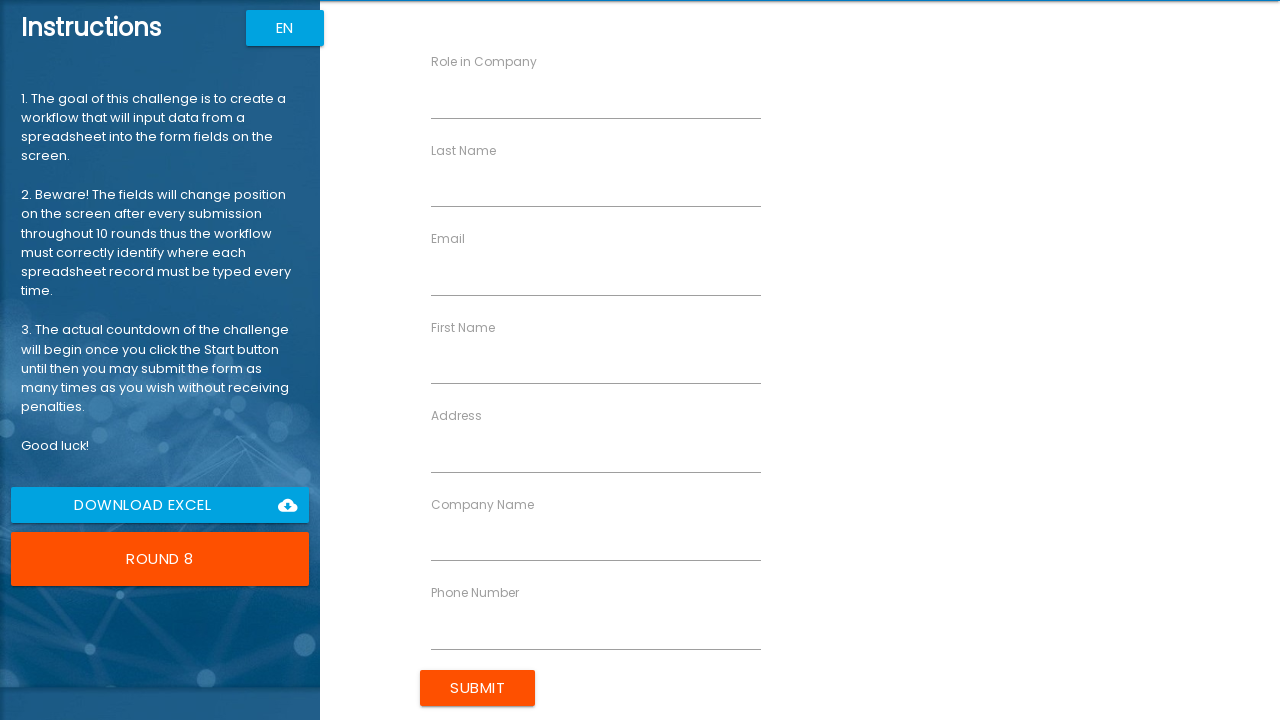

Filled First Name field with 'Lisa' on //input[@ng-reflect-name="labelFirstName"]
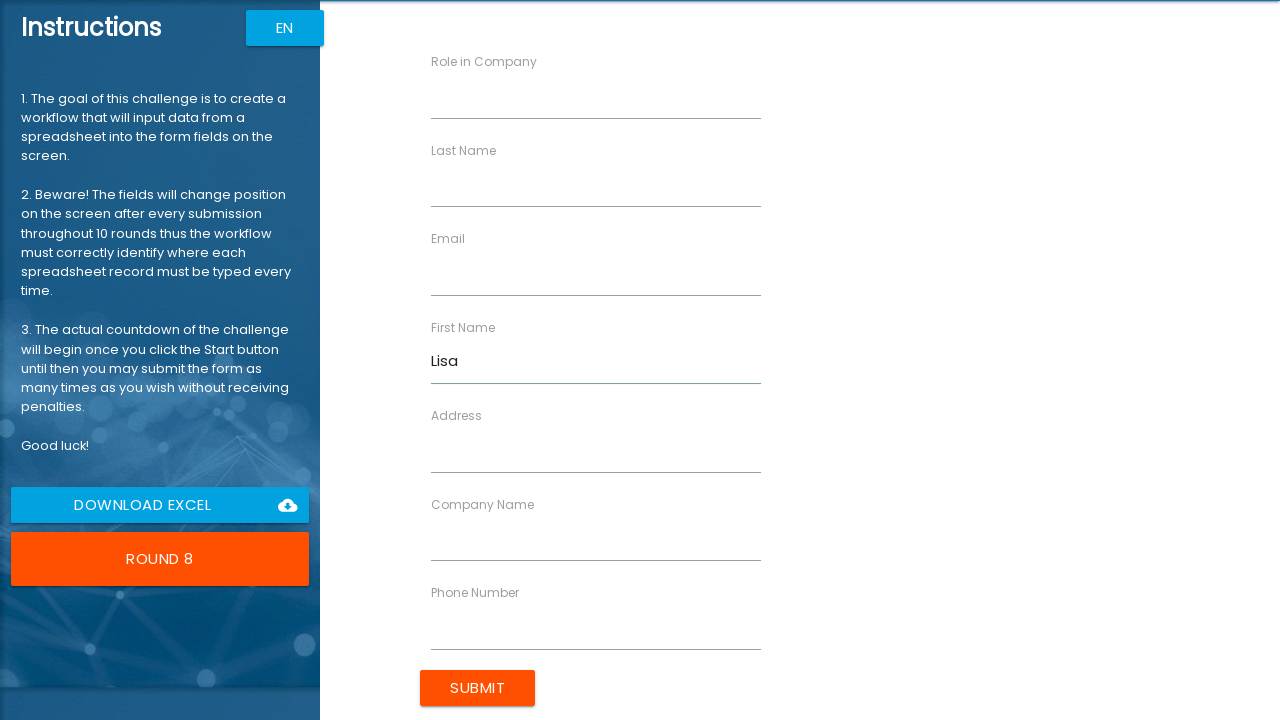

Filled Last Name field with 'Wilson' on //input[@ng-reflect-name="labelLastName"]
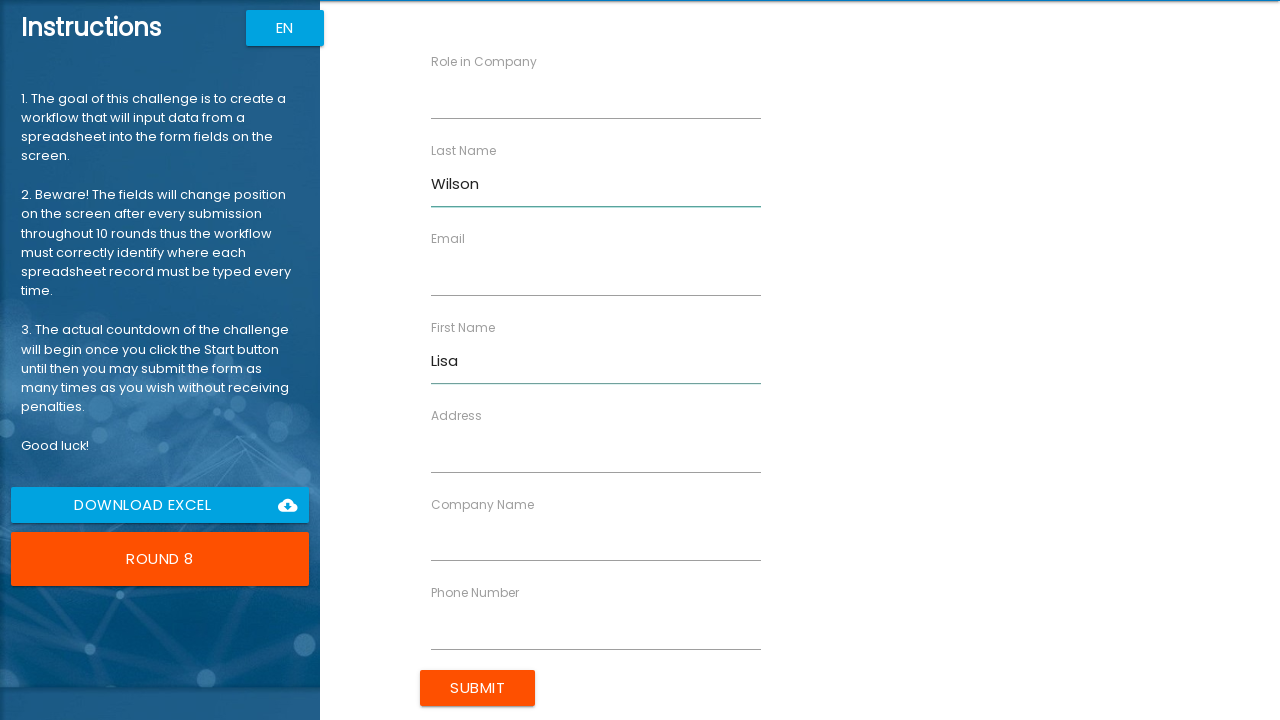

Filled Company Name field with 'Cloud Systems' on //input[@ng-reflect-name="labelCompanyName"]
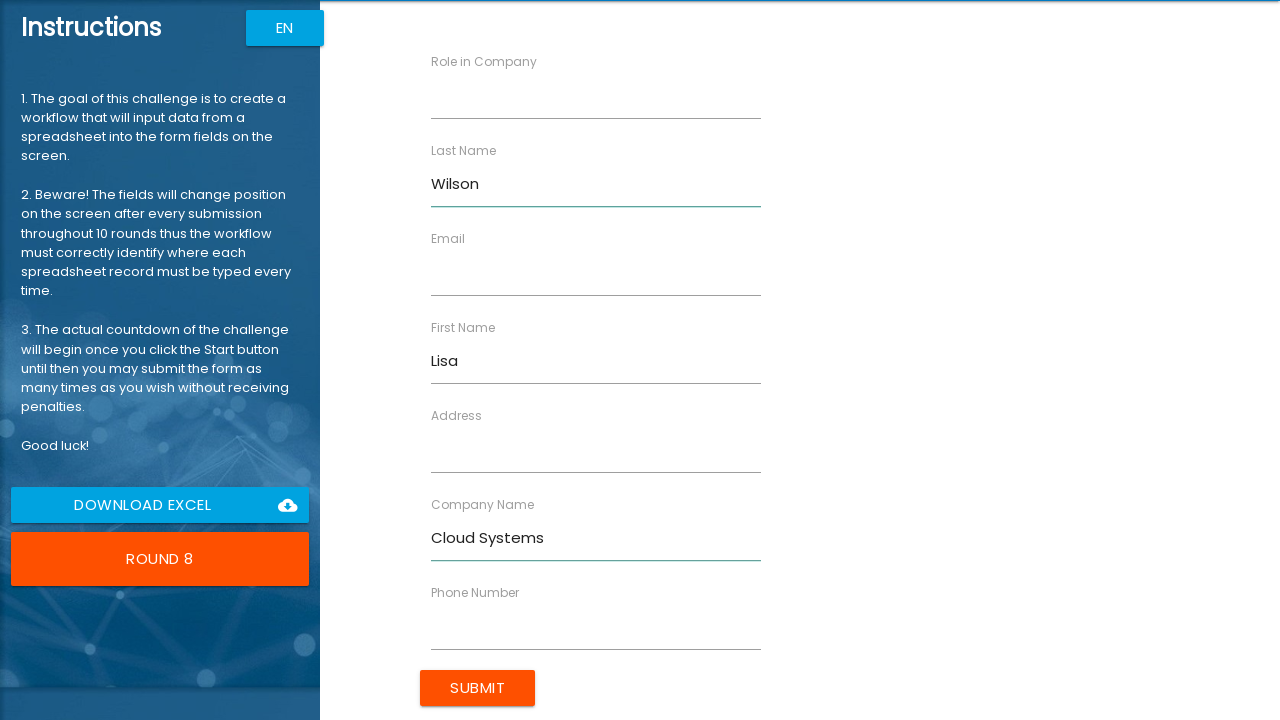

Filled Role field with 'Architect' on //input[@ng-reflect-name="labelRole"]
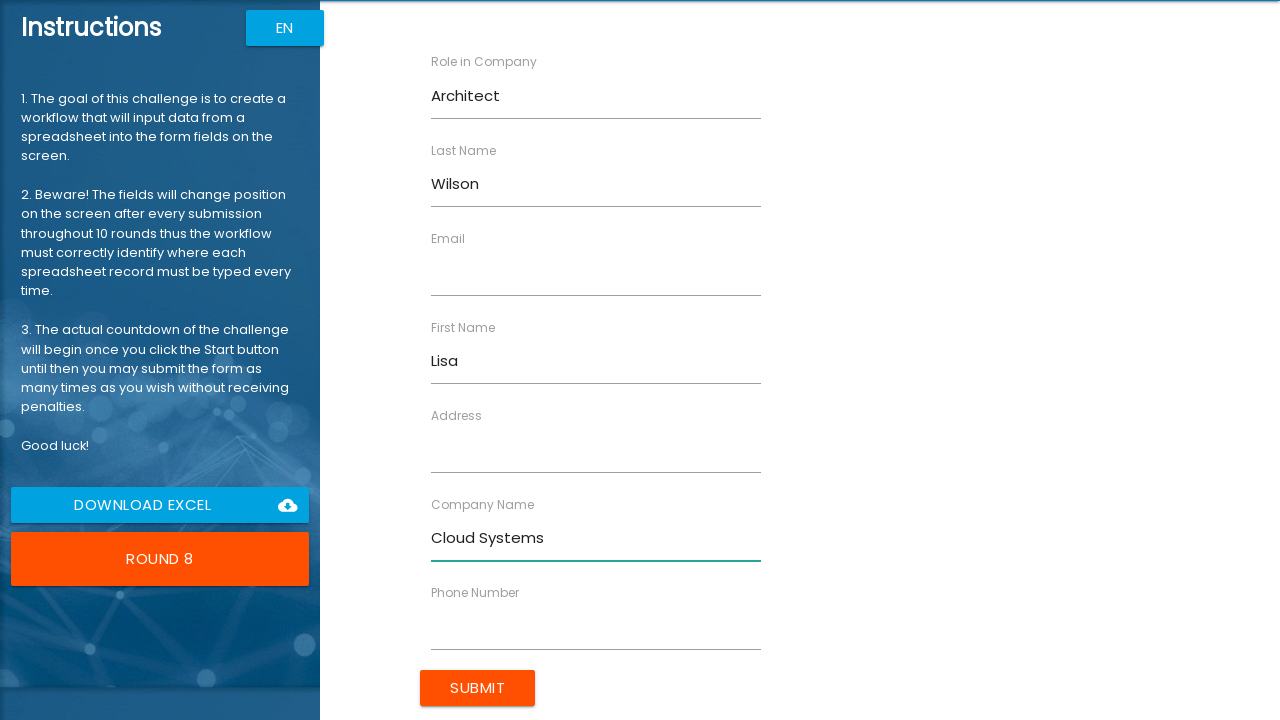

Filled Address field with '258 Spruce Ct' on //input[@ng-reflect-name="labelAddress"]
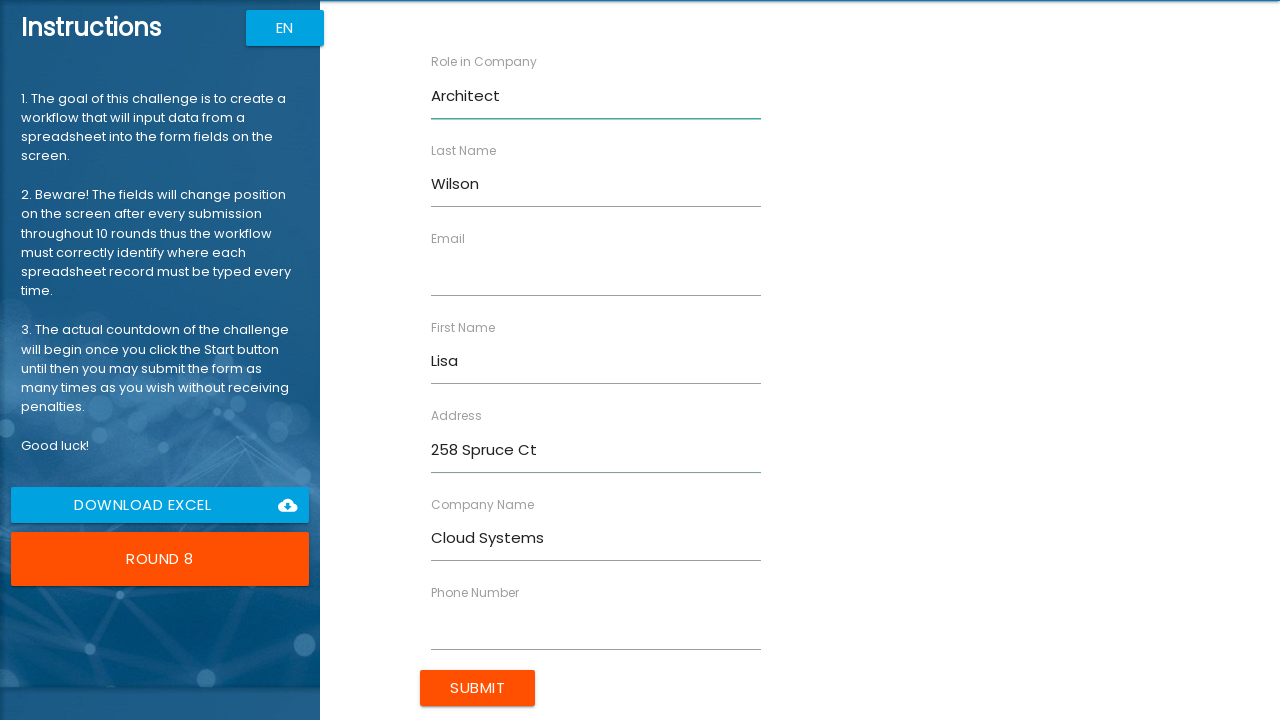

Filled Email field with 'lisa.w@cloud.com' on //input[@ng-reflect-name="labelEmail"]
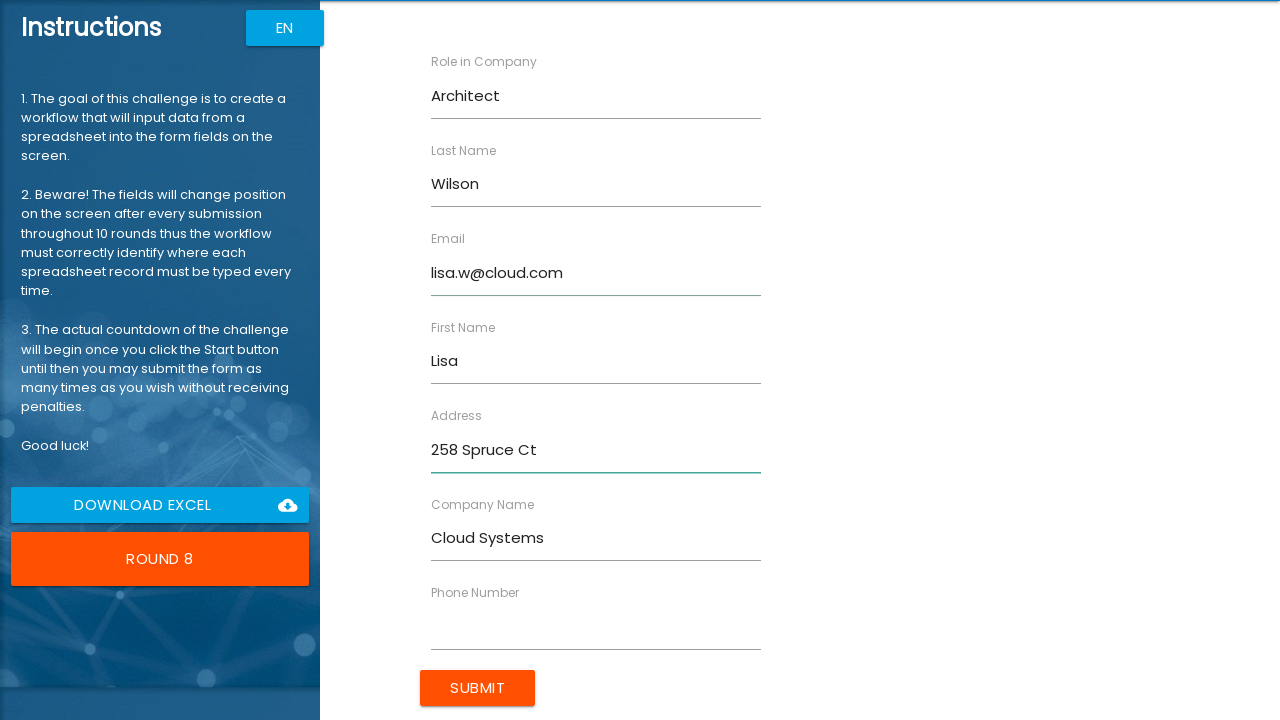

Filled Phone field with '5553334444' on //input[@ng-reflect-name="labelPhone"]
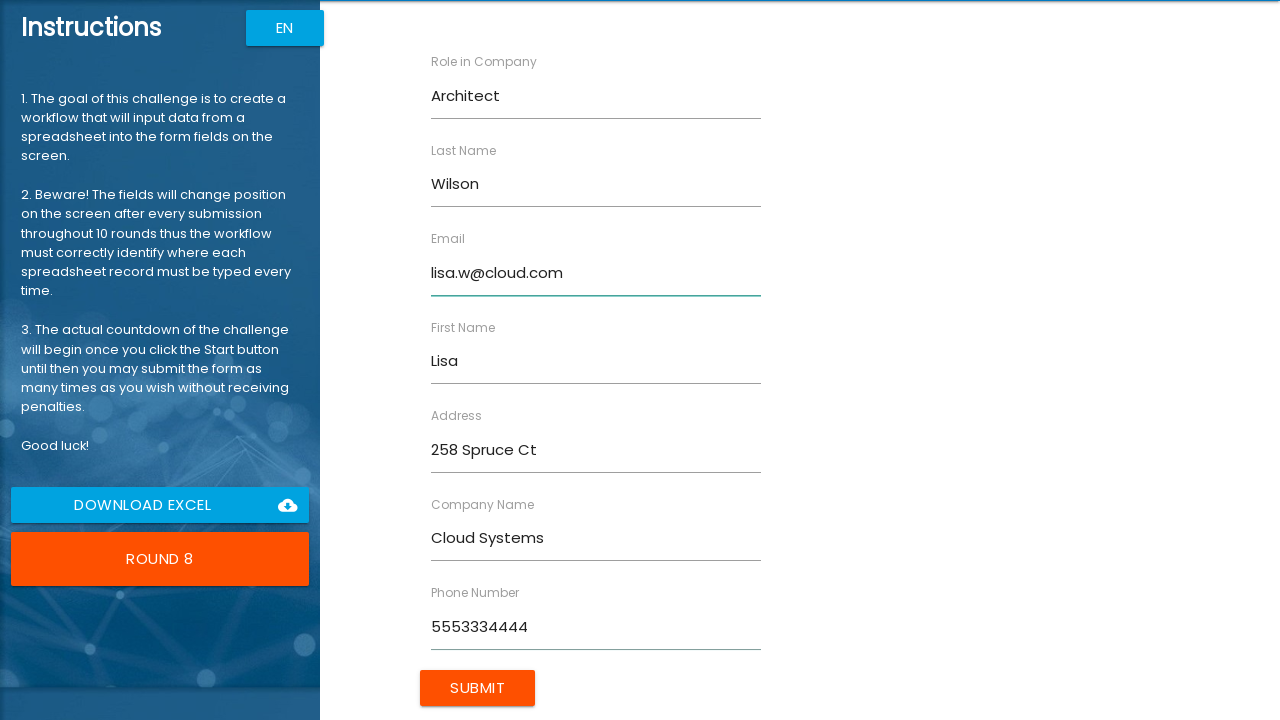

Clicked Submit button to submit form entry for Lisa Wilson at (478, 688) on xpath=//input[@value="Submit"]
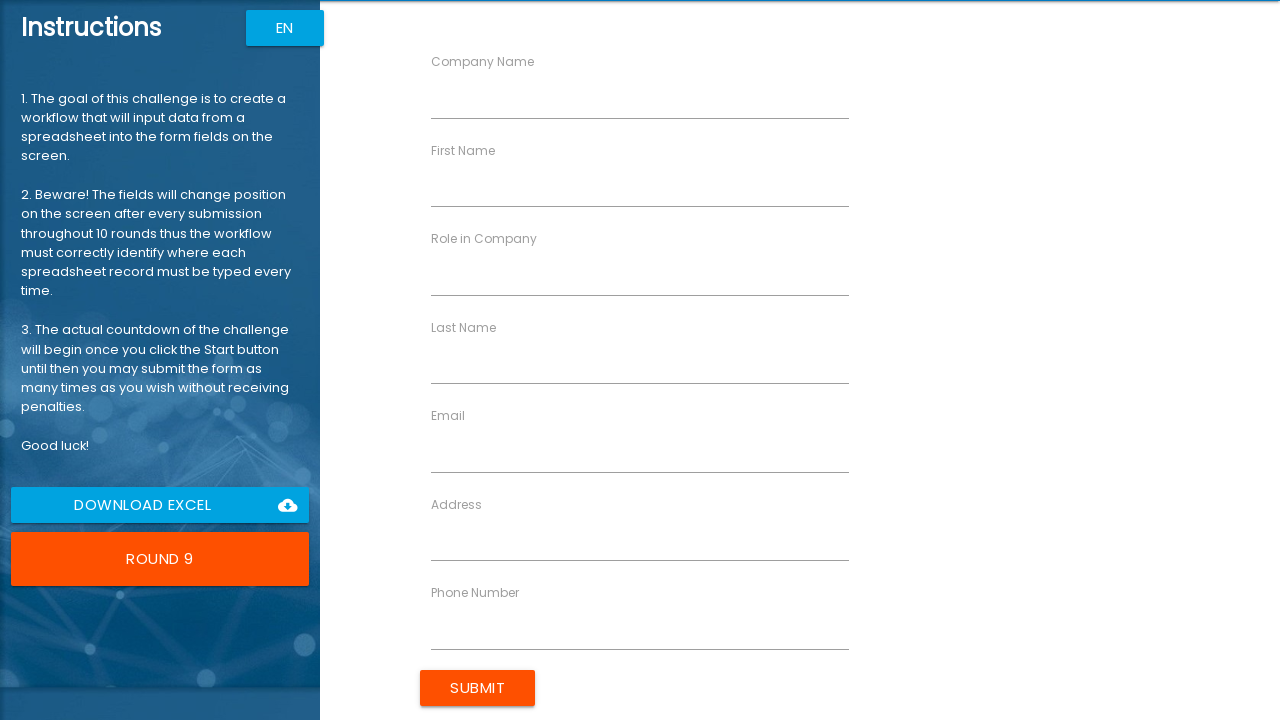

Filled First Name field with 'James' on //input[@ng-reflect-name="labelFirstName"]
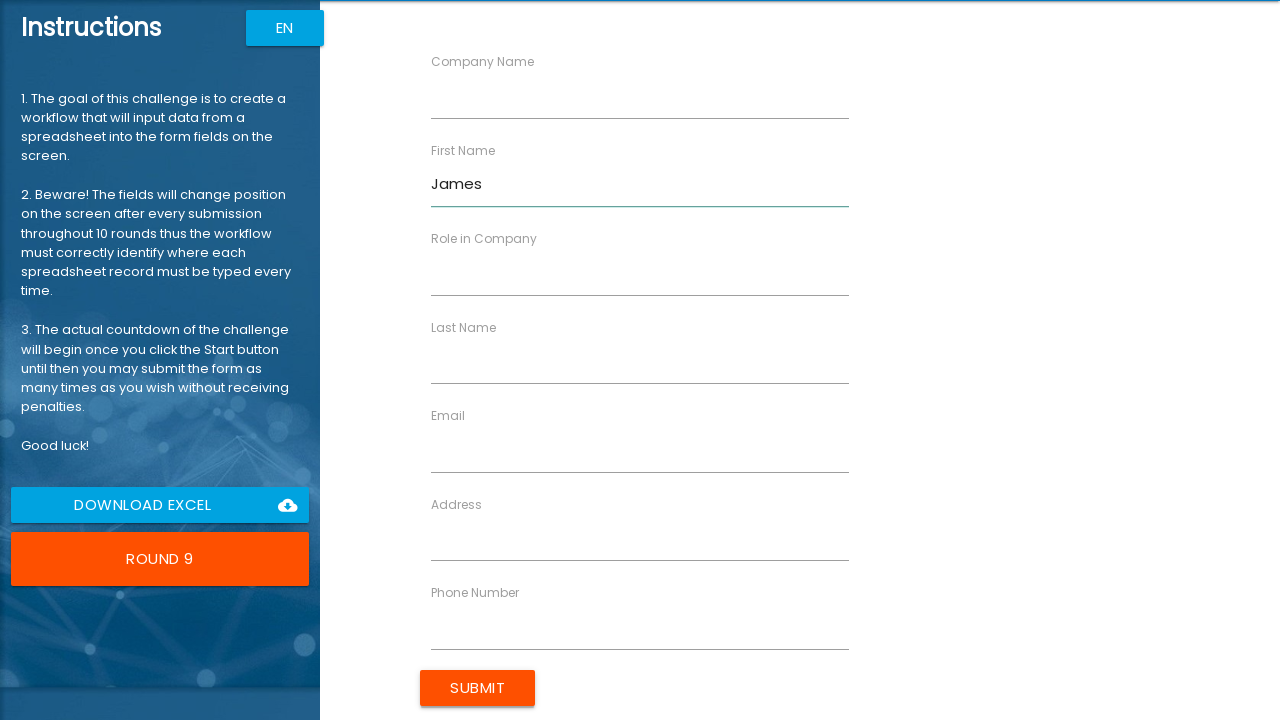

Filled Last Name field with 'Taylor' on //input[@ng-reflect-name="labelLastName"]
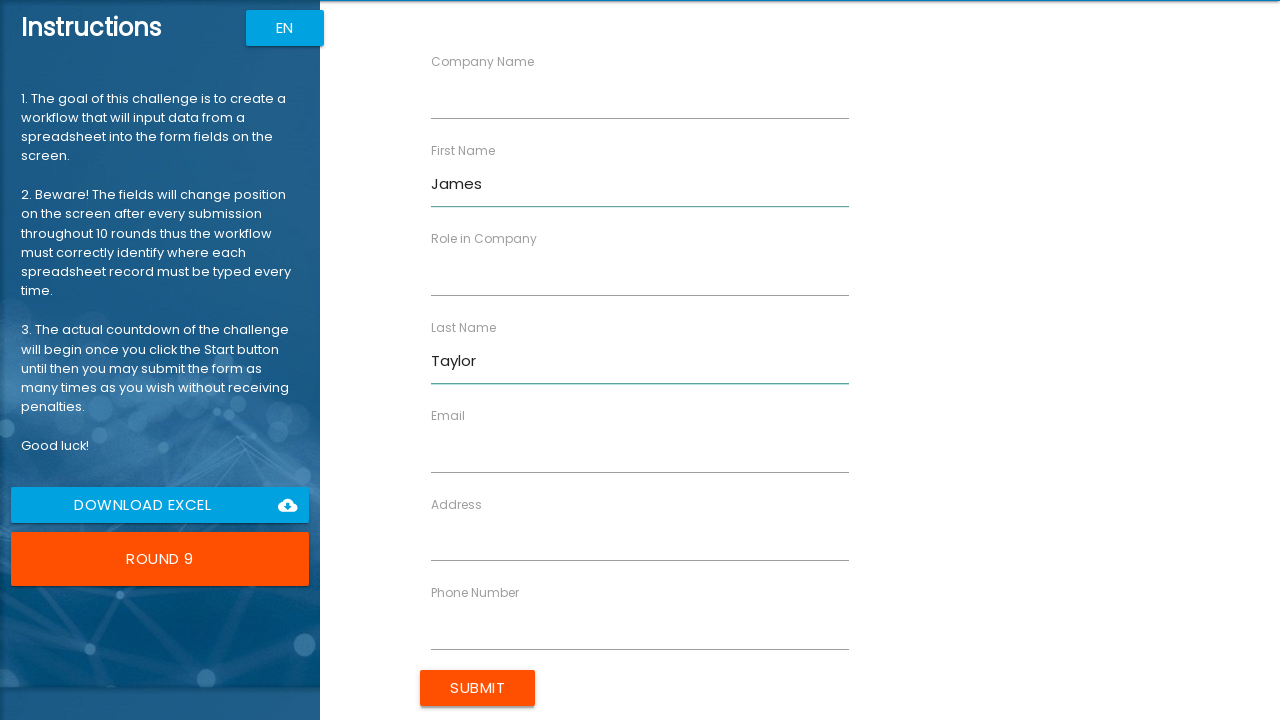

Filled Company Name field with 'Data Dynamics' on //input[@ng-reflect-name="labelCompanyName"]
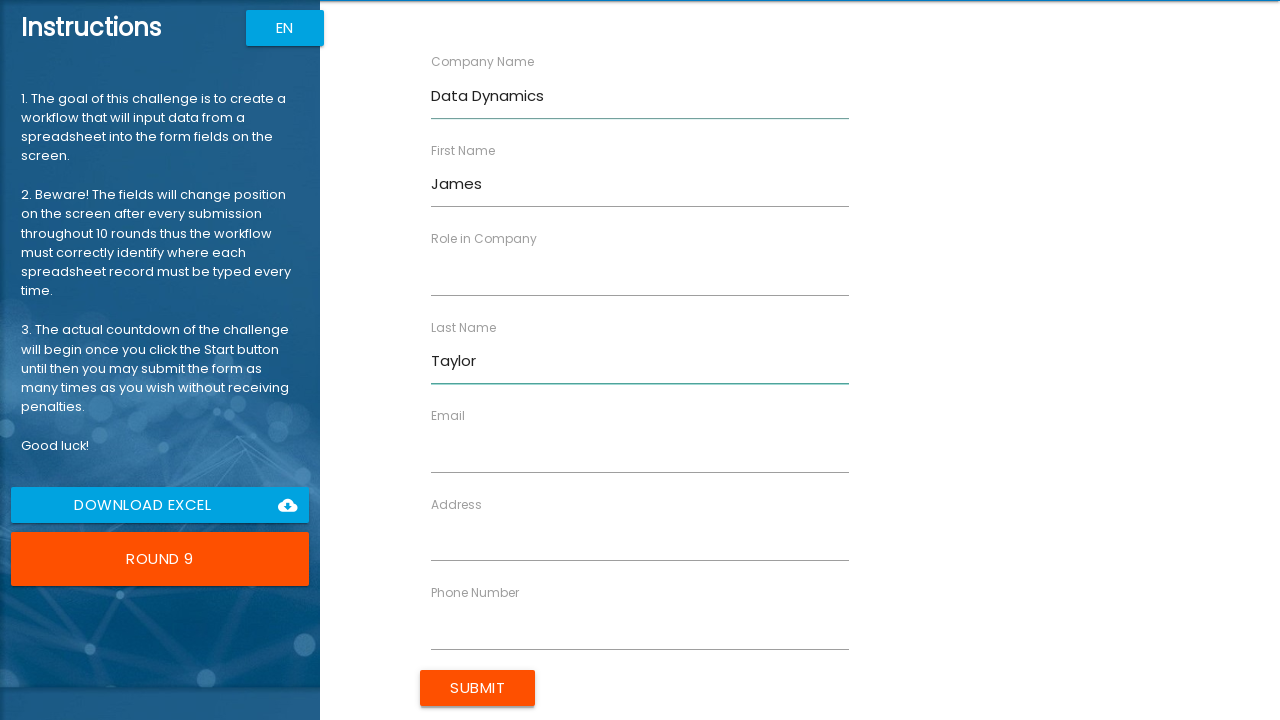

Filled Role field with 'Scientist' on //input[@ng-reflect-name="labelRole"]
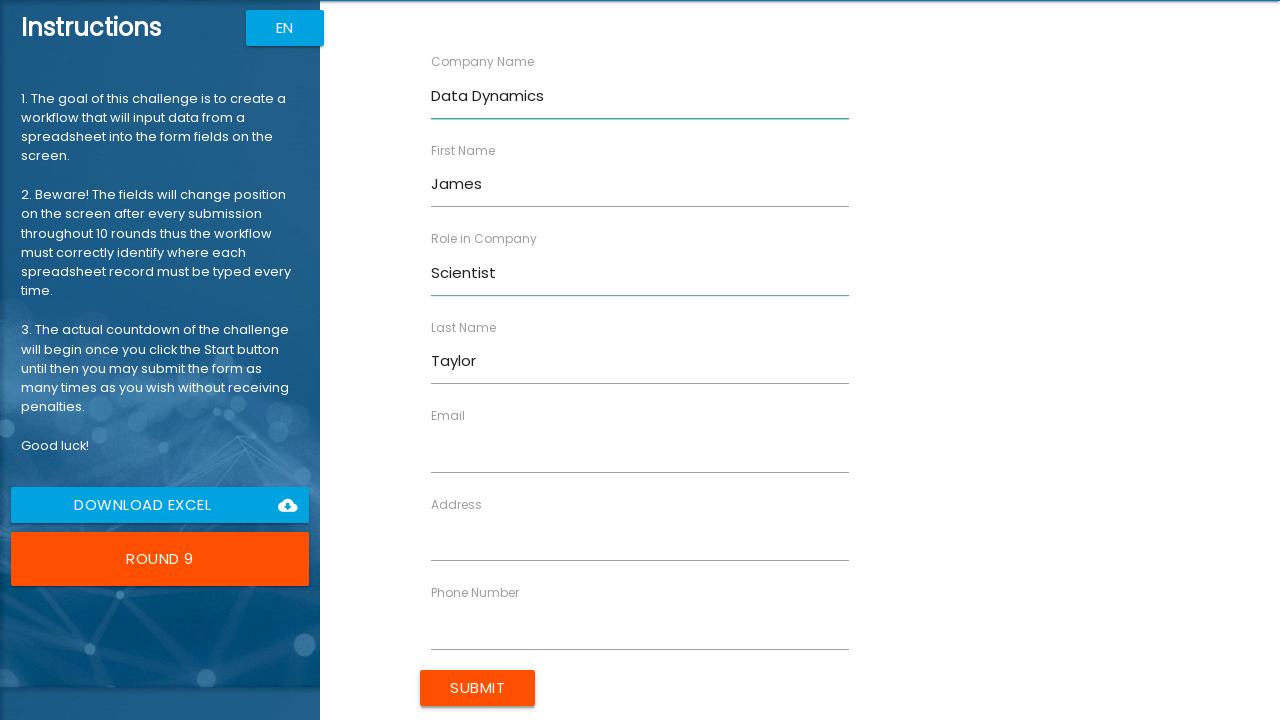

Filled Address field with '369 Walnut Pl' on //input[@ng-reflect-name="labelAddress"]
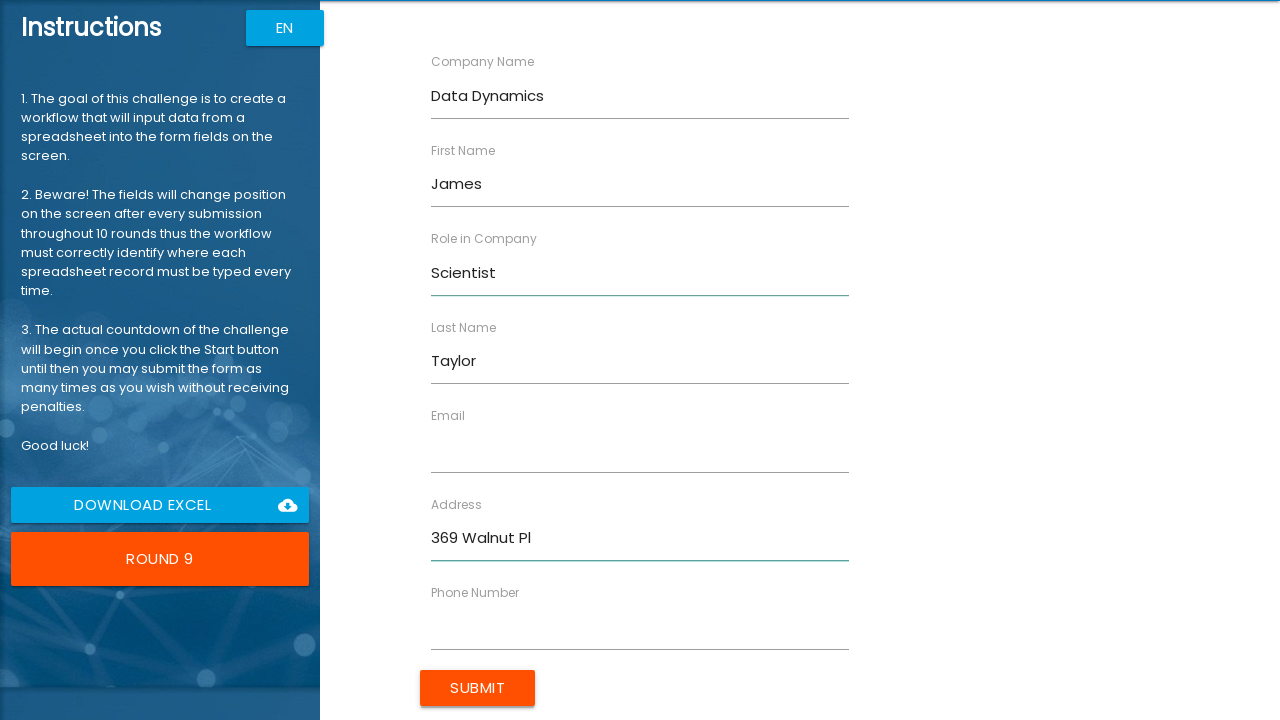

Filled Email field with 'james.t@data.com' on //input[@ng-reflect-name="labelEmail"]
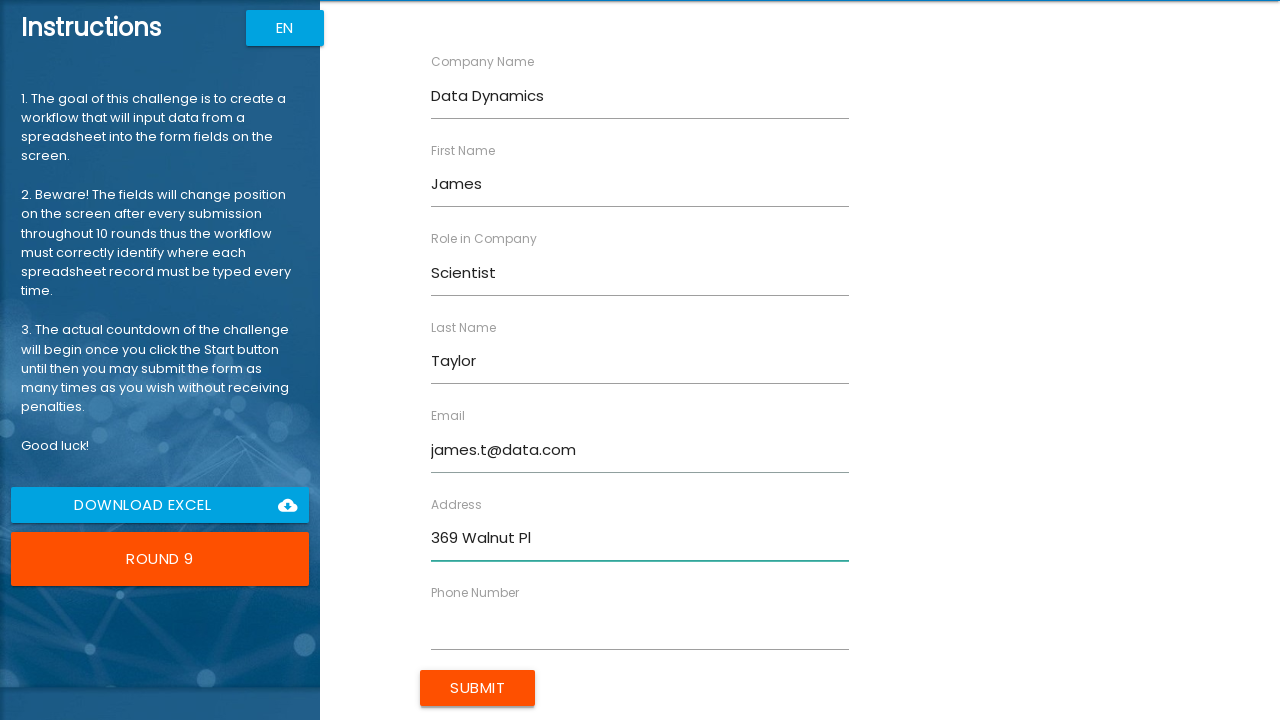

Filled Phone field with '5555556666' on //input[@ng-reflect-name="labelPhone"]
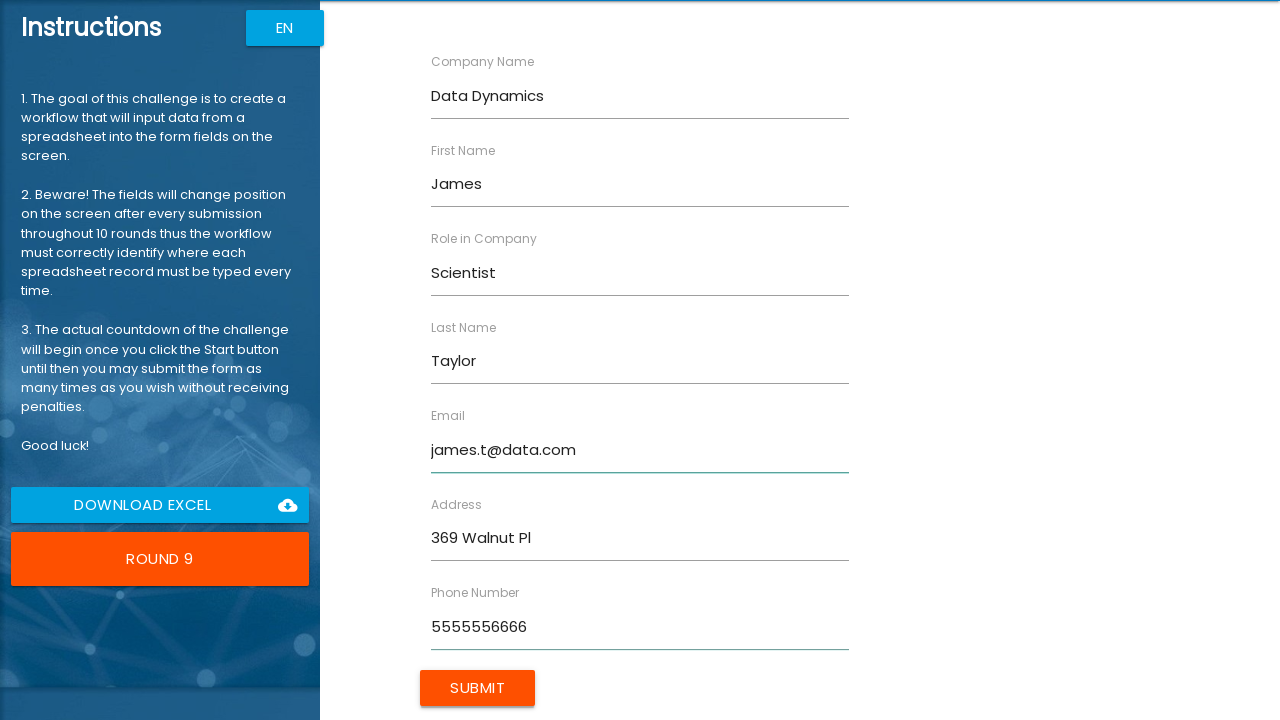

Clicked Submit button to submit form entry for James Taylor at (478, 688) on xpath=//input[@value="Submit"]
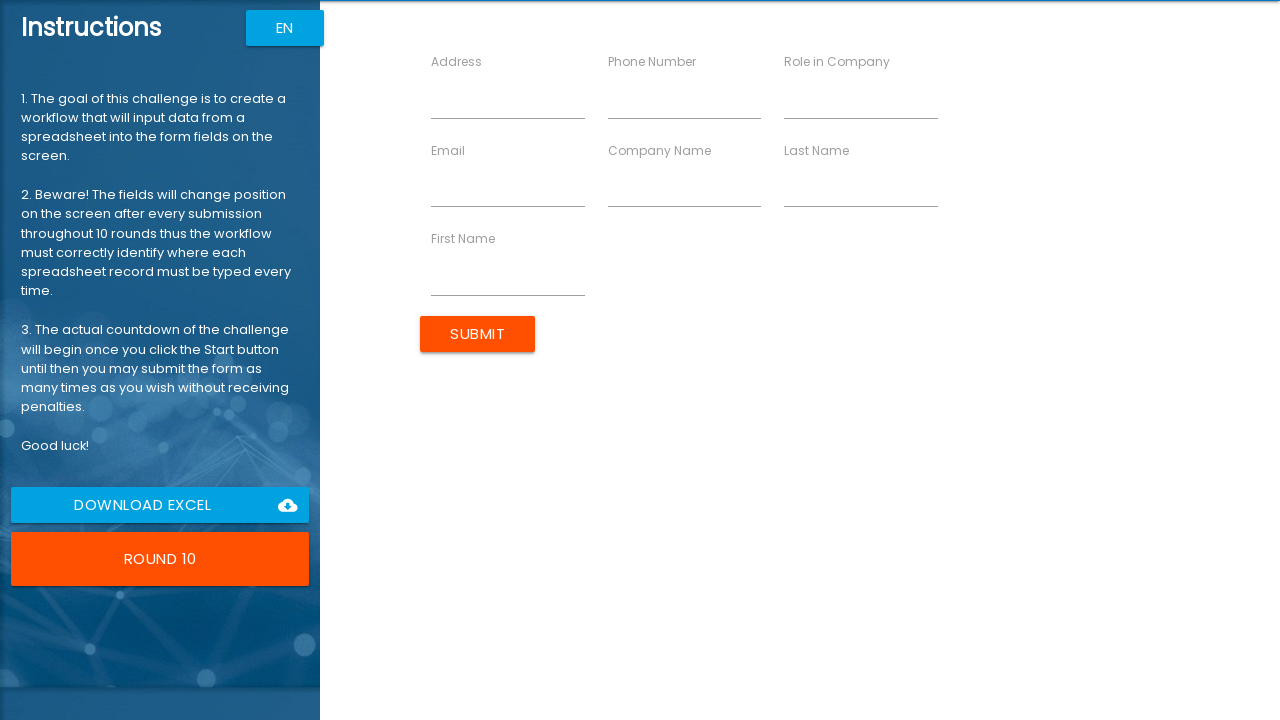

Filled First Name field with 'Amanda' on //input[@ng-reflect-name="labelFirstName"]
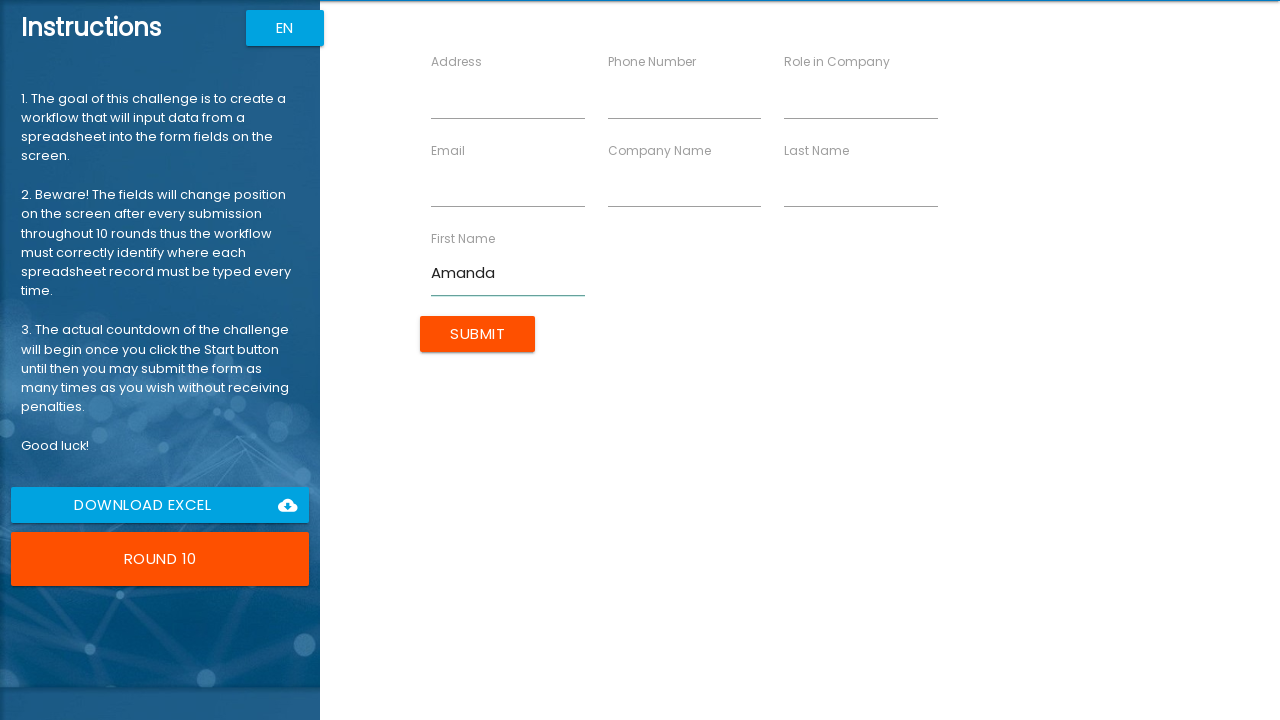

Filled Last Name field with 'Anderson' on //input[@ng-reflect-name="labelLastName"]
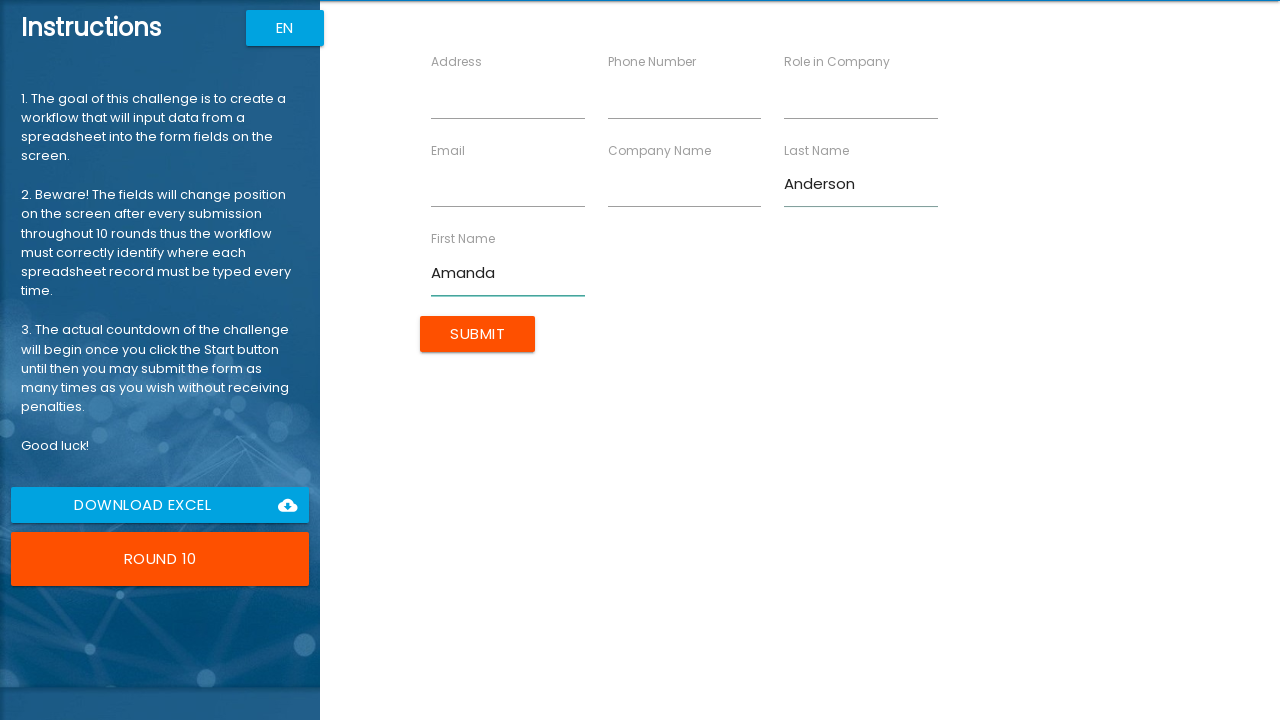

Filled Company Name field with 'Future Tech' on //input[@ng-reflect-name="labelCompanyName"]
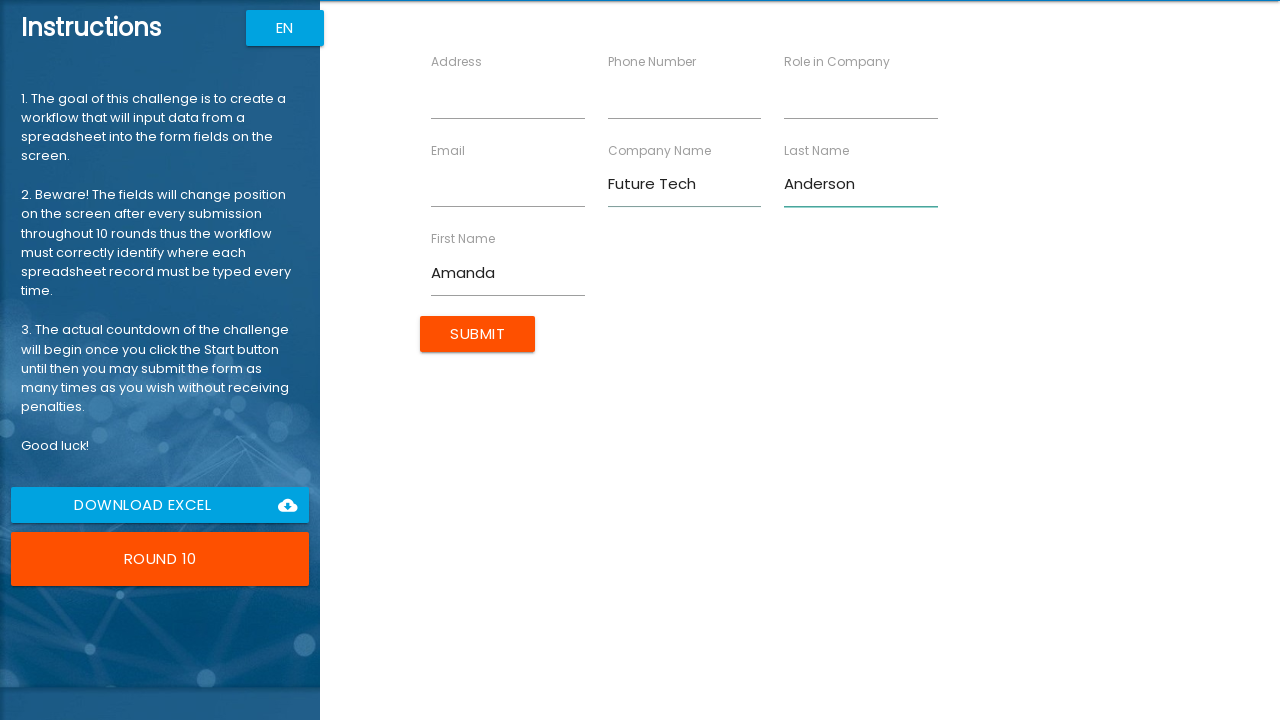

Filled Role field with 'Lead' on //input[@ng-reflect-name="labelRole"]
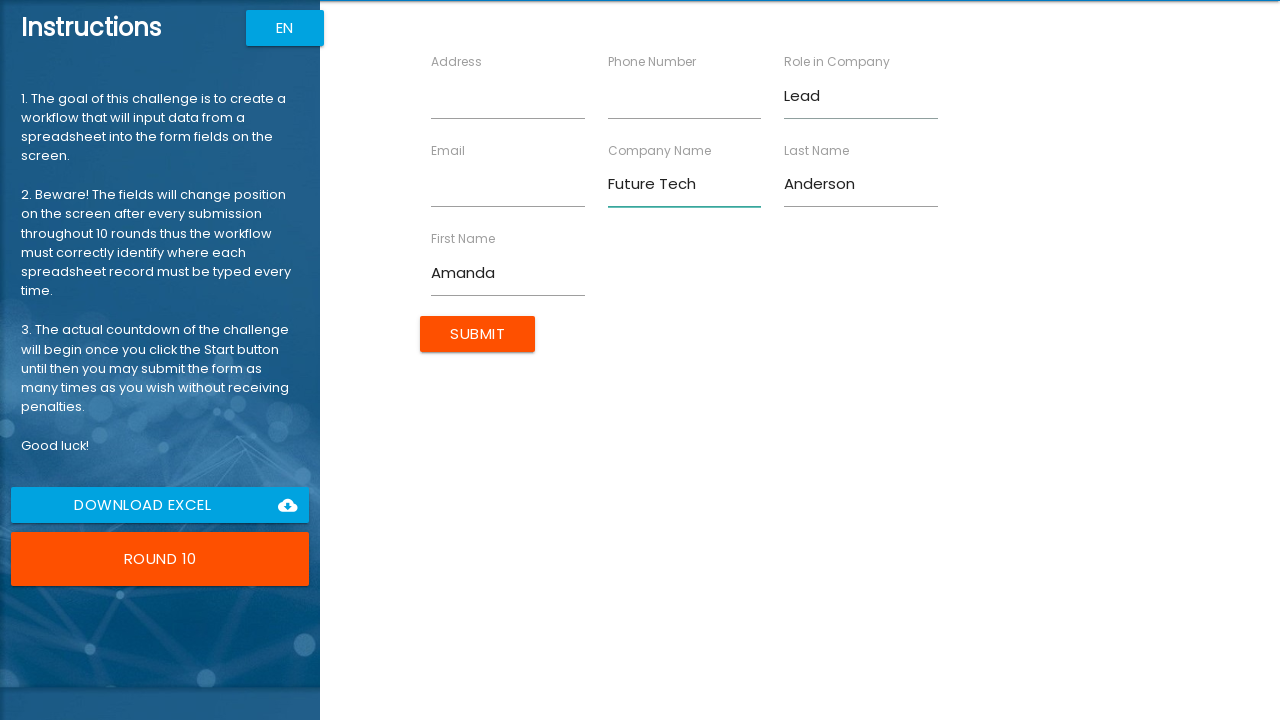

Filled Address field with '741 Ash St' on //input[@ng-reflect-name="labelAddress"]
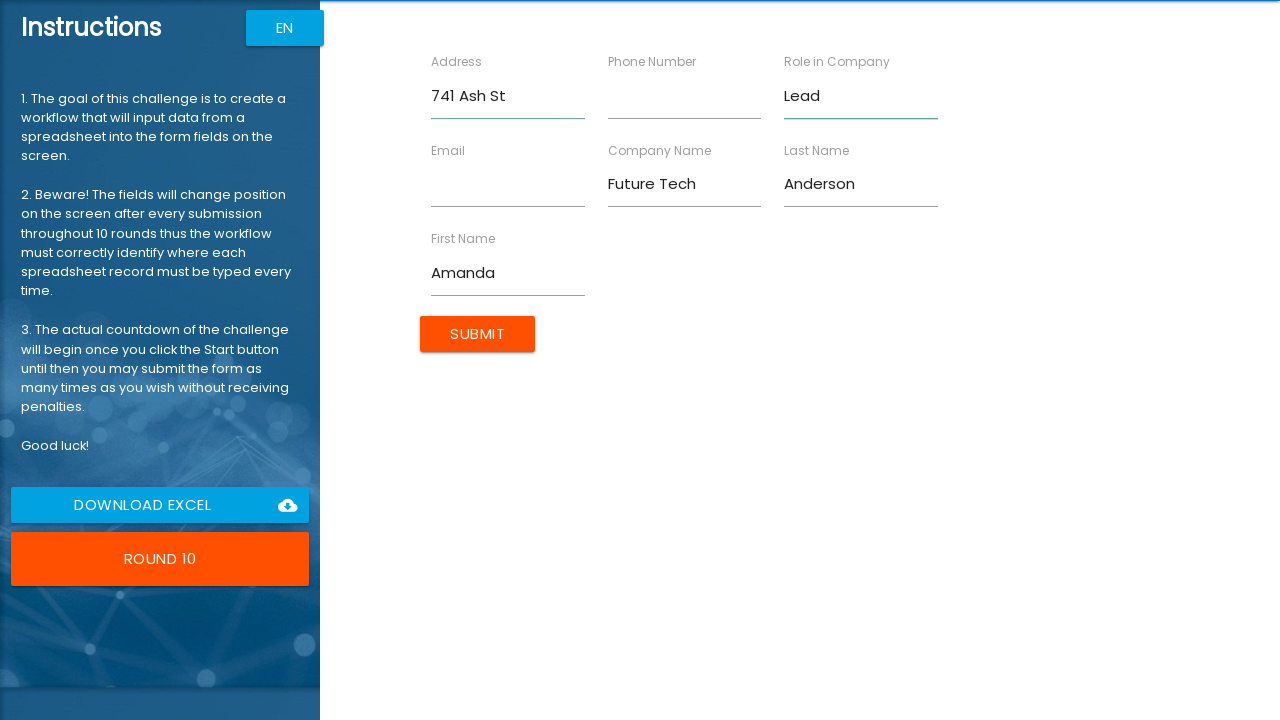

Filled Email field with 'amanda.a@future.com' on //input[@ng-reflect-name="labelEmail"]
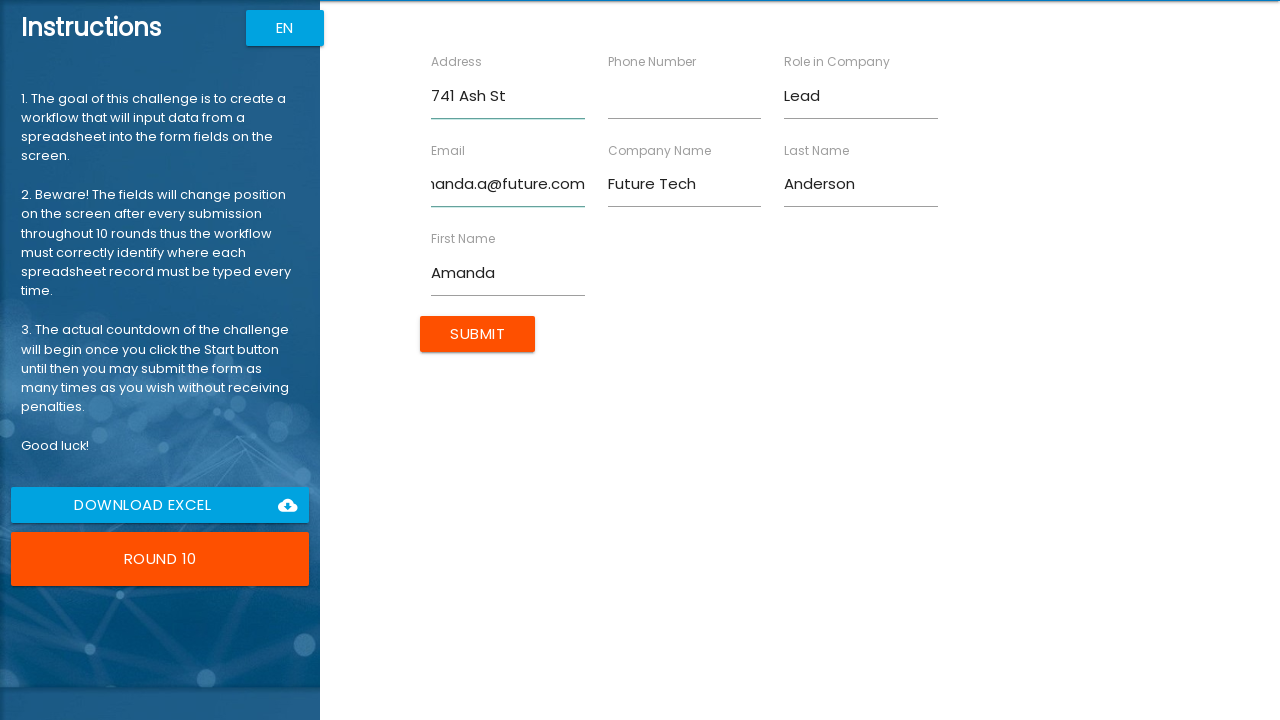

Filled Phone field with '5557778888' on //input[@ng-reflect-name="labelPhone"]
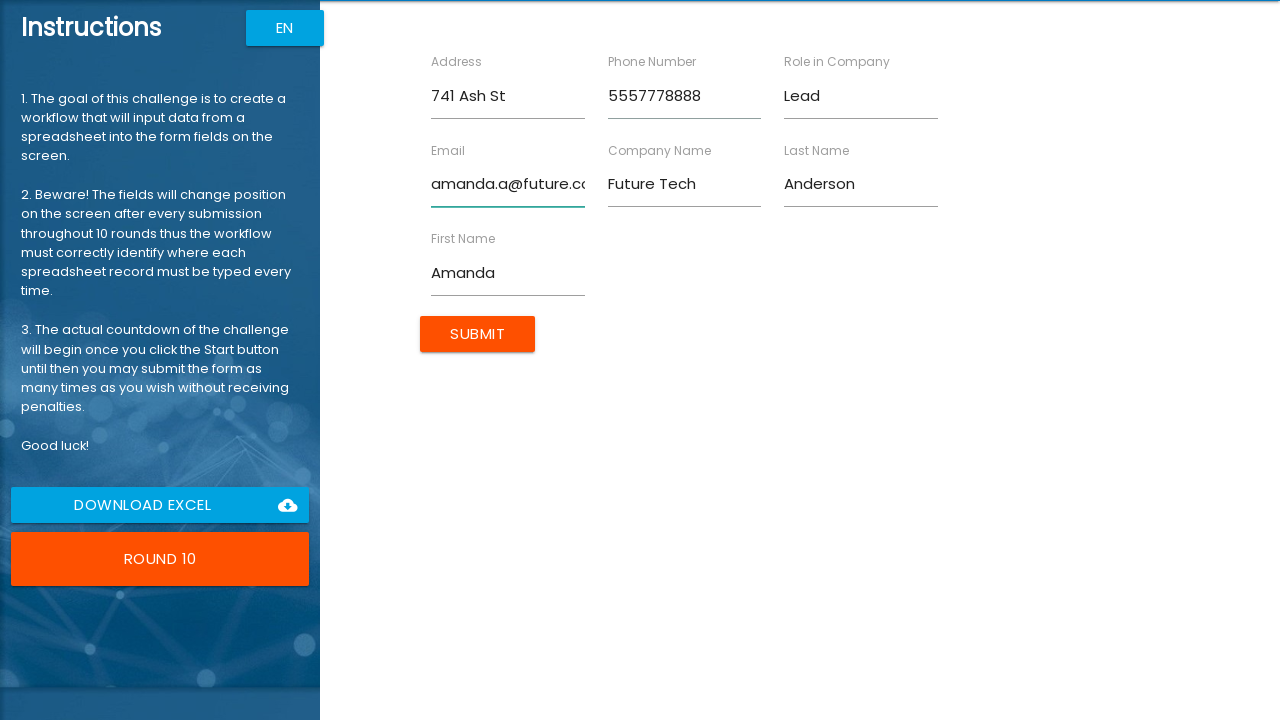

Clicked Submit button to submit form entry for Amanda Anderson at (478, 334) on xpath=//input[@value="Submit"]
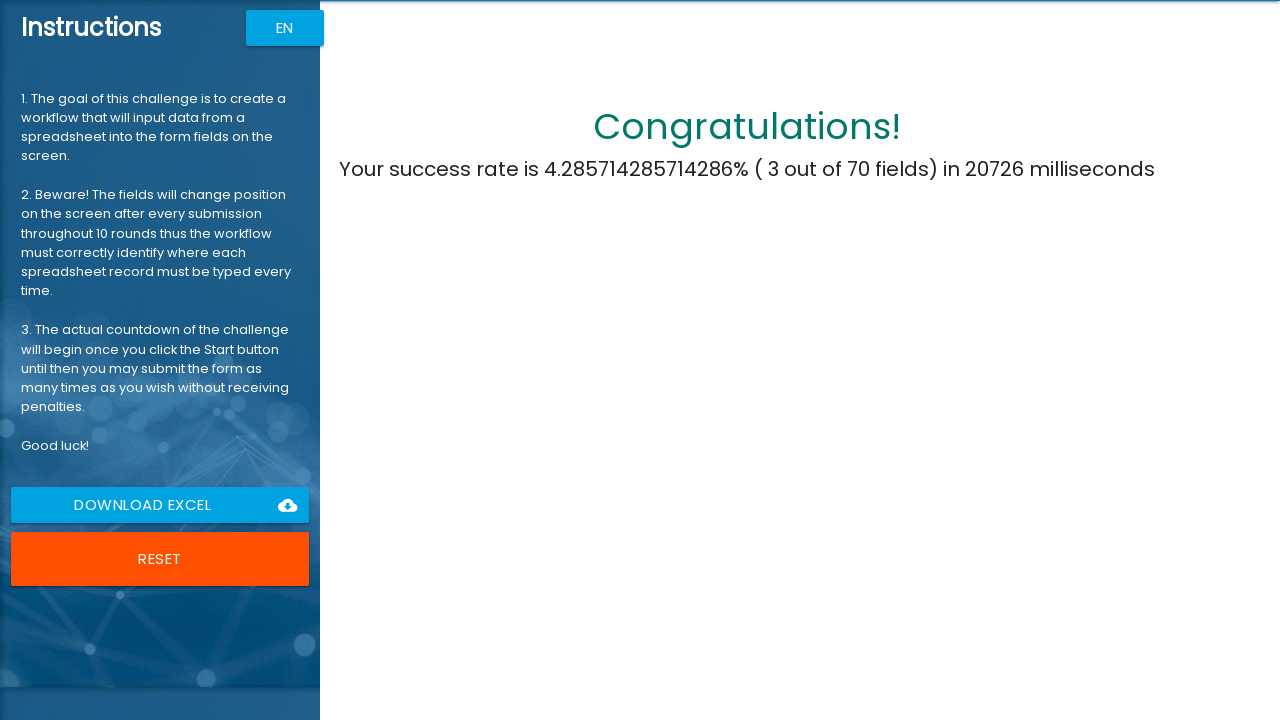

Completion message appeared - all 10 form entries successfully submitted
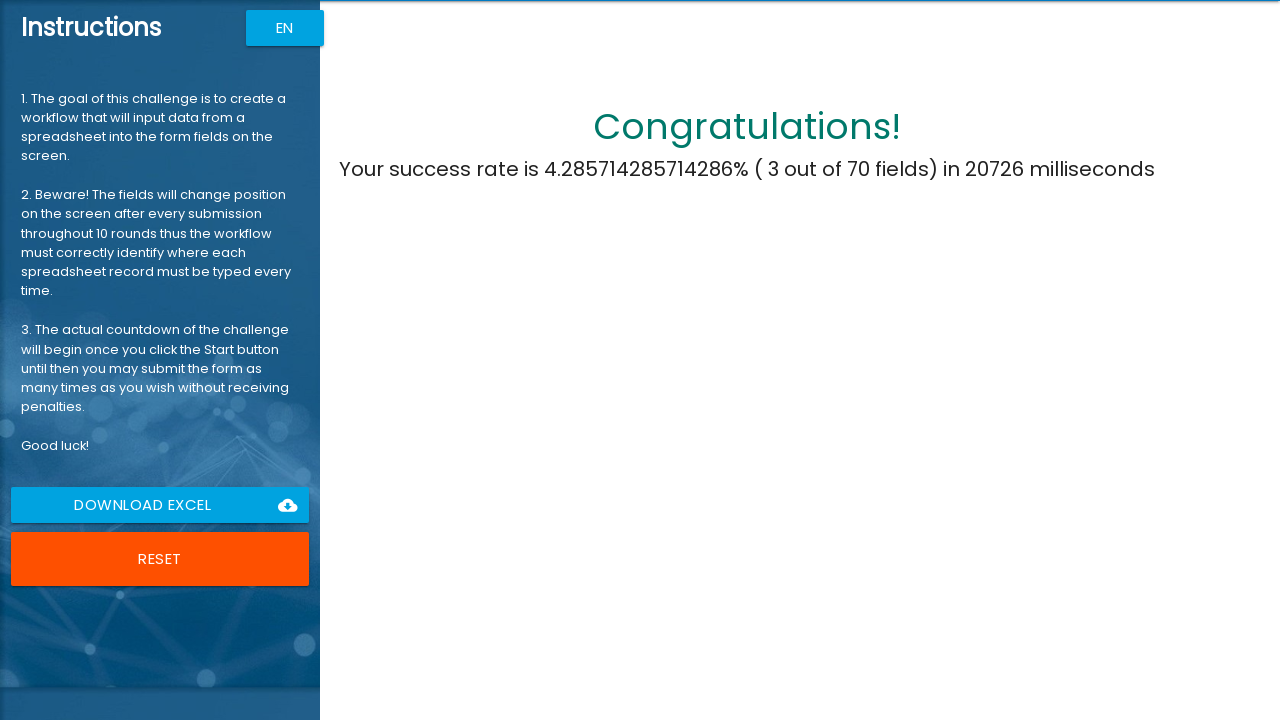

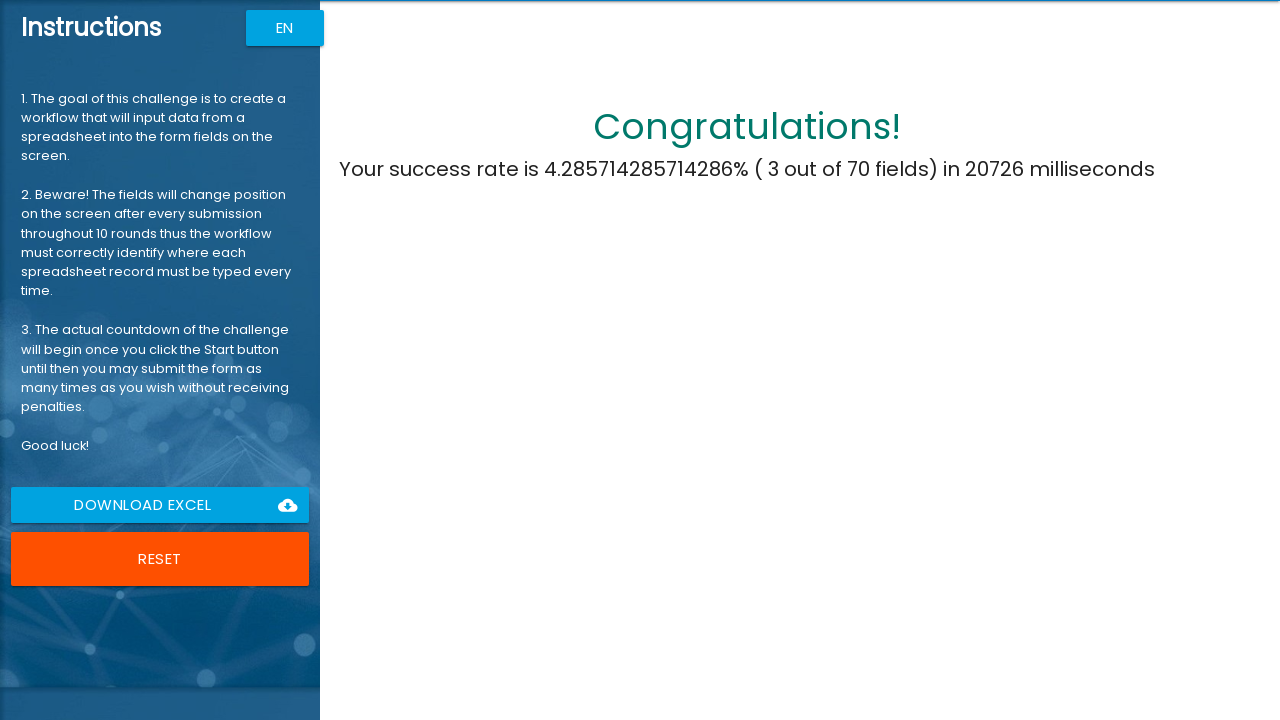